Verifies that the first 100 articles on Hacker News "newest" page are sorted from newest to oldest by collecting timestamps across multiple pages and checking their order.

Starting URL: https://news.ycombinator.com/newest

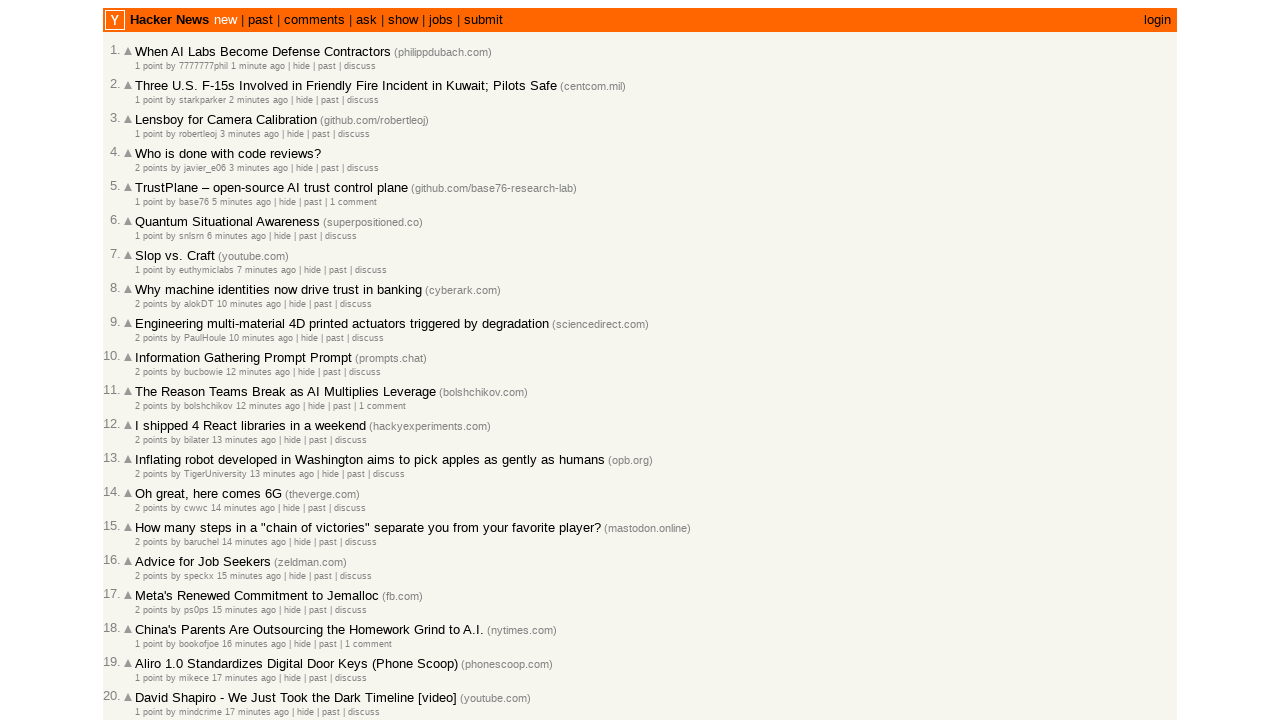

Located article timestamp elements
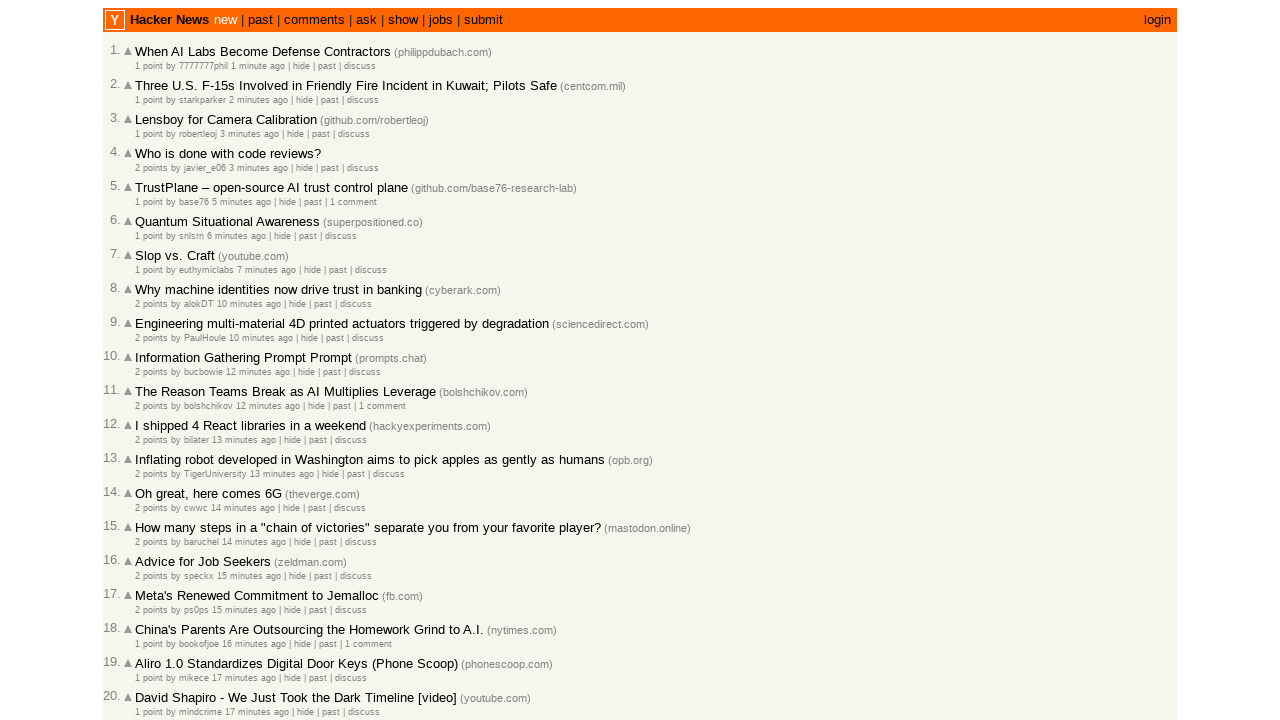

Extracted timestamp from article 1: 2026-03-02T17:29:02 1772472542
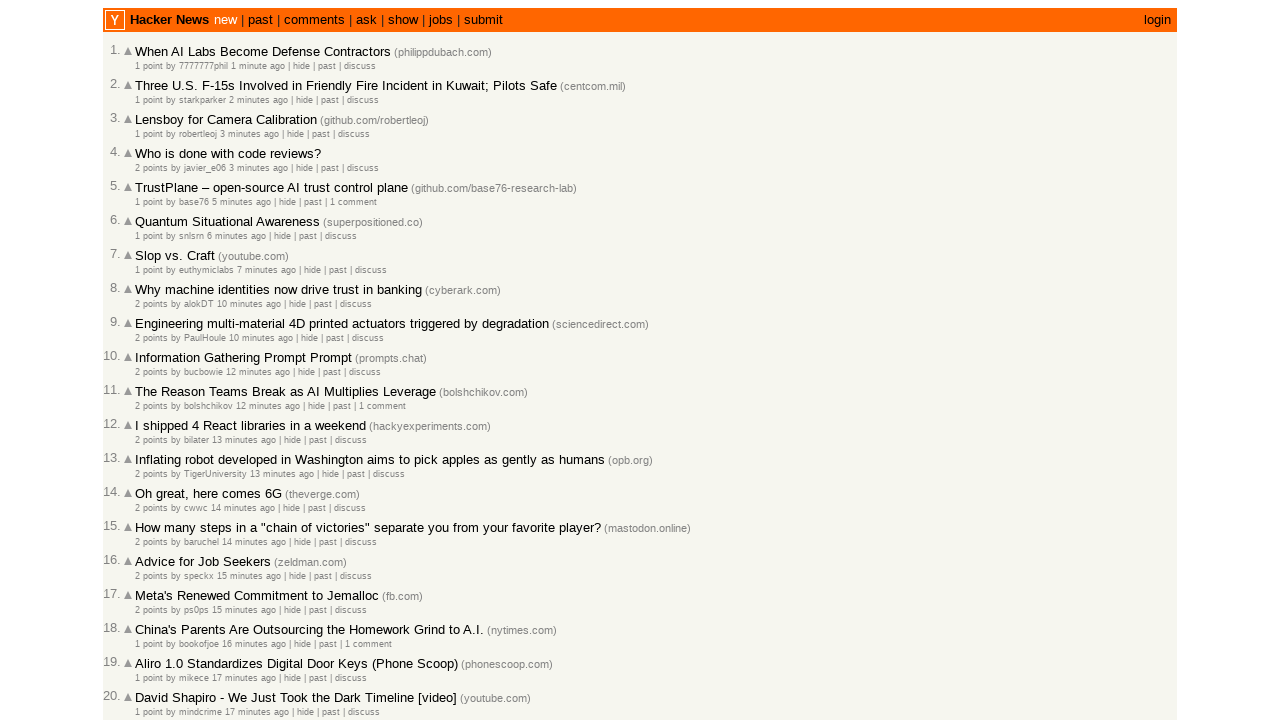

Extracted timestamp from article 2: 2026-03-02T17:27:50 1772472470
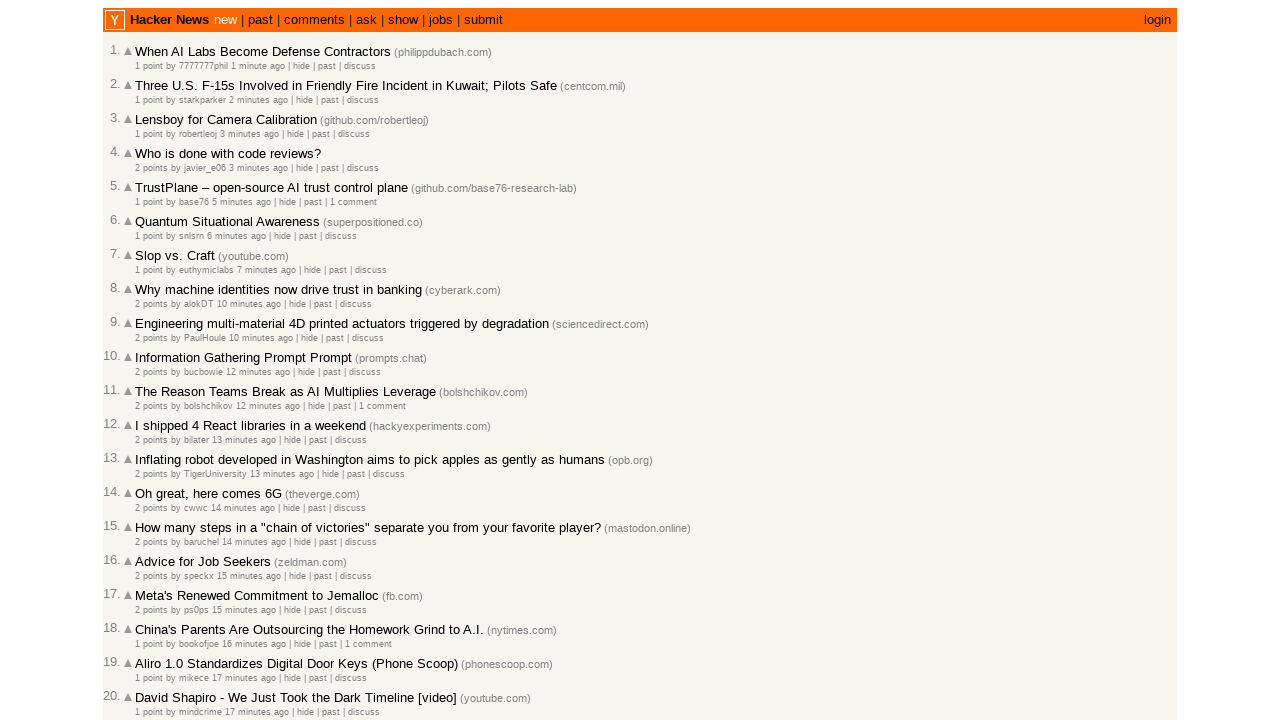

Extracted timestamp from article 3: 2026-03-02T17:27:05 1772472425
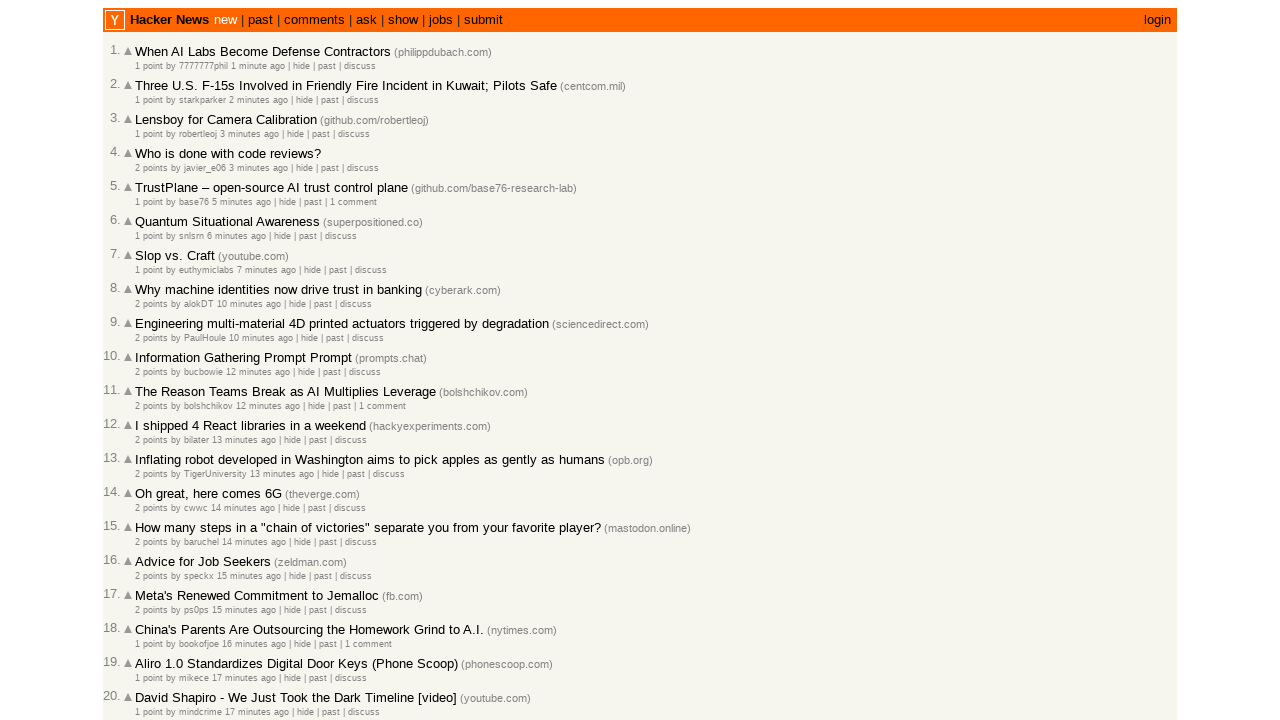

Extracted timestamp from article 4: 2026-03-02T17:26:27 1772472387
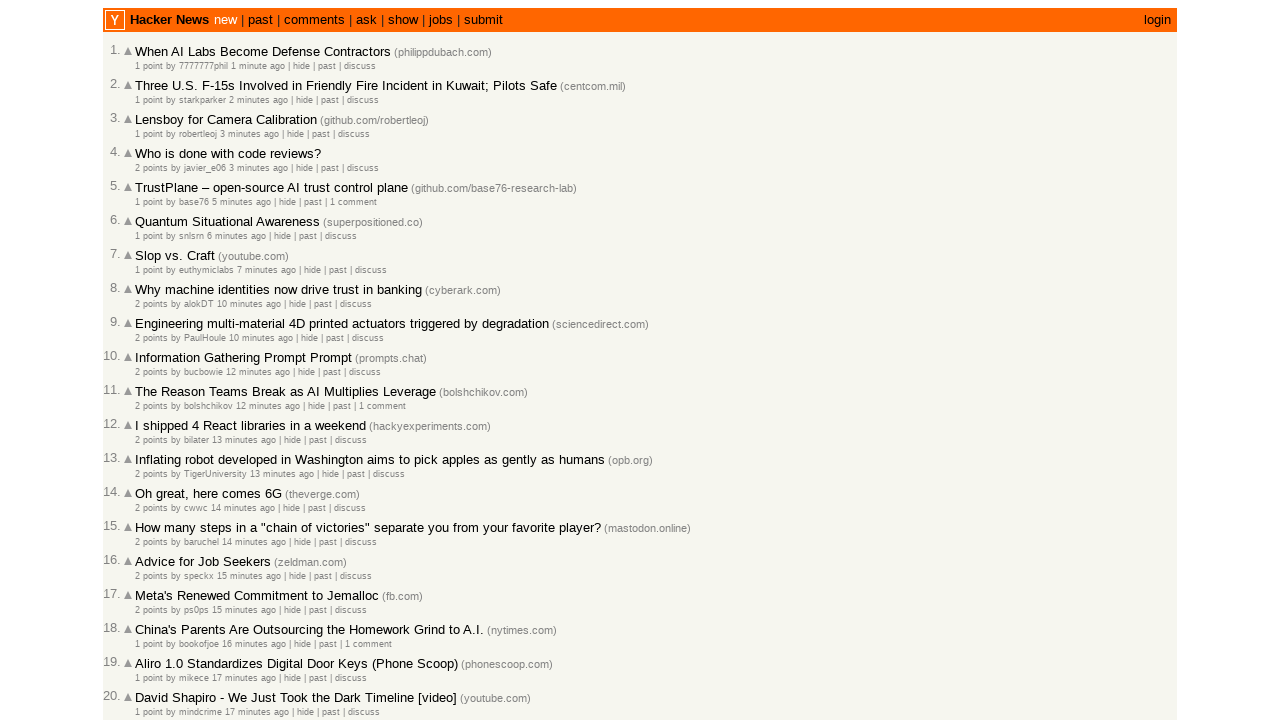

Extracted timestamp from article 5: 2026-03-02T17:24:24 1772472264
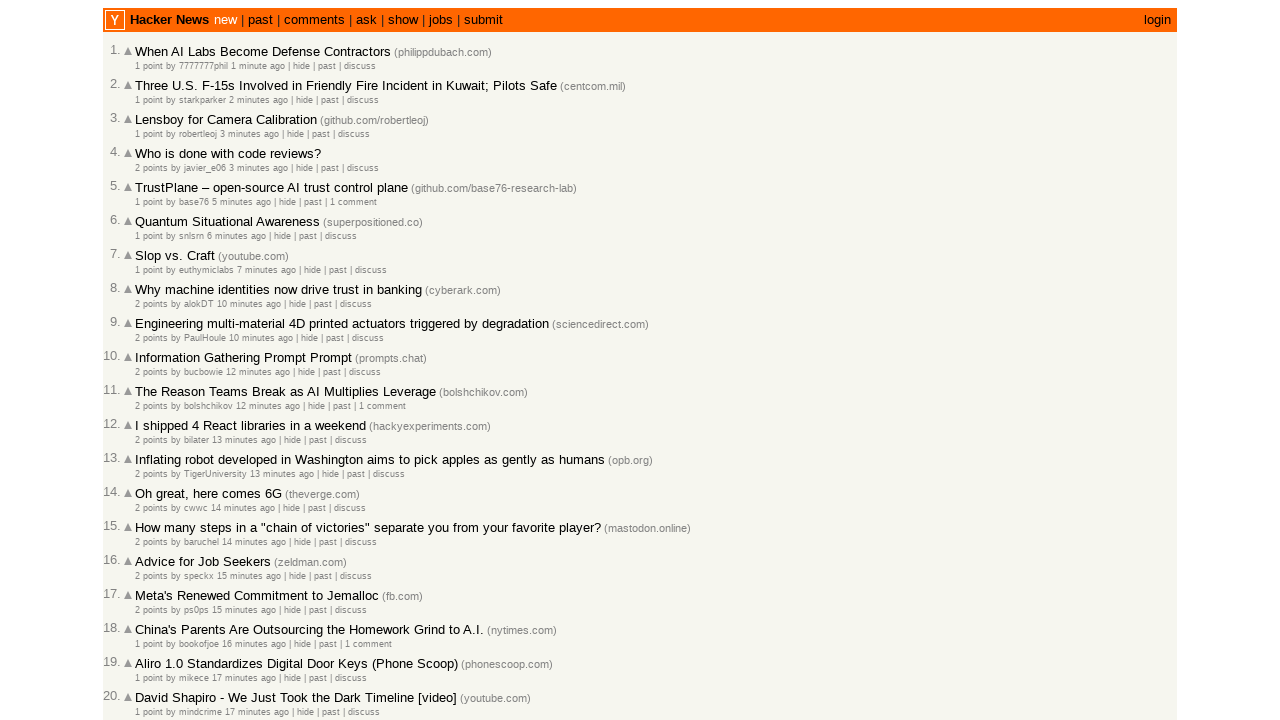

Extracted timestamp from article 6: 2026-03-02T17:23:39 1772472219
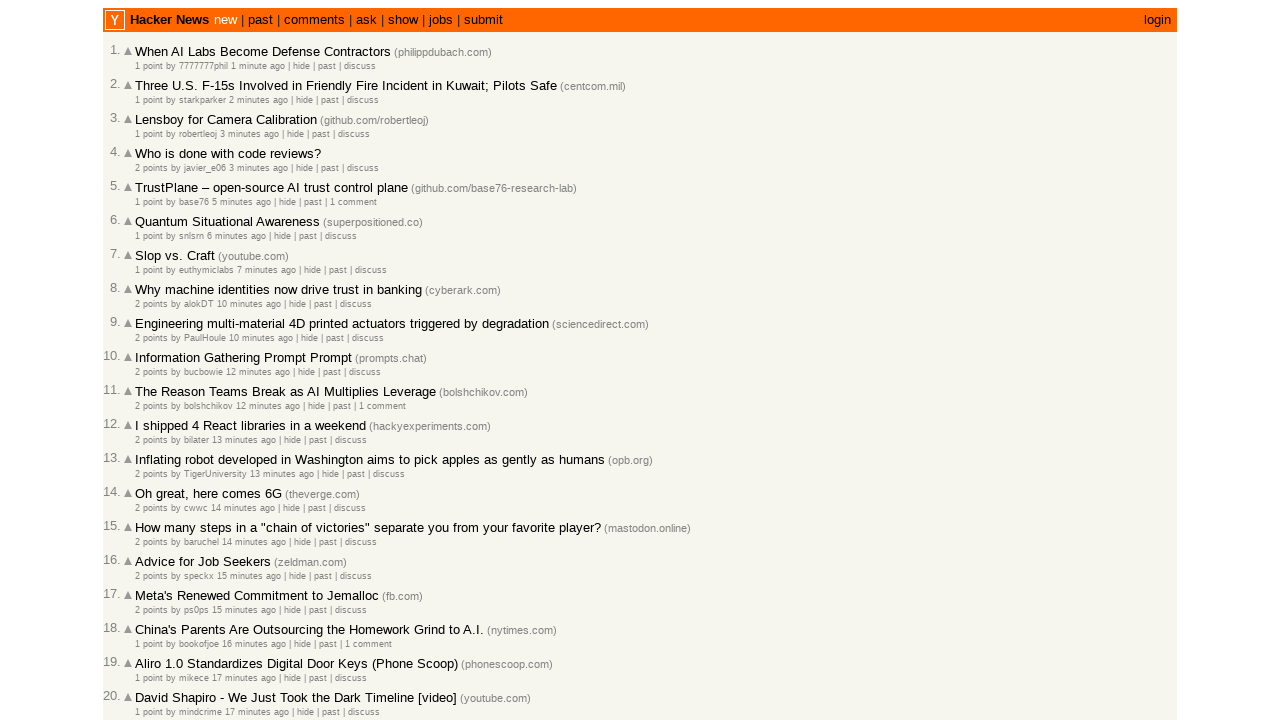

Extracted timestamp from article 7: 2026-03-02T17:22:49 1772472169
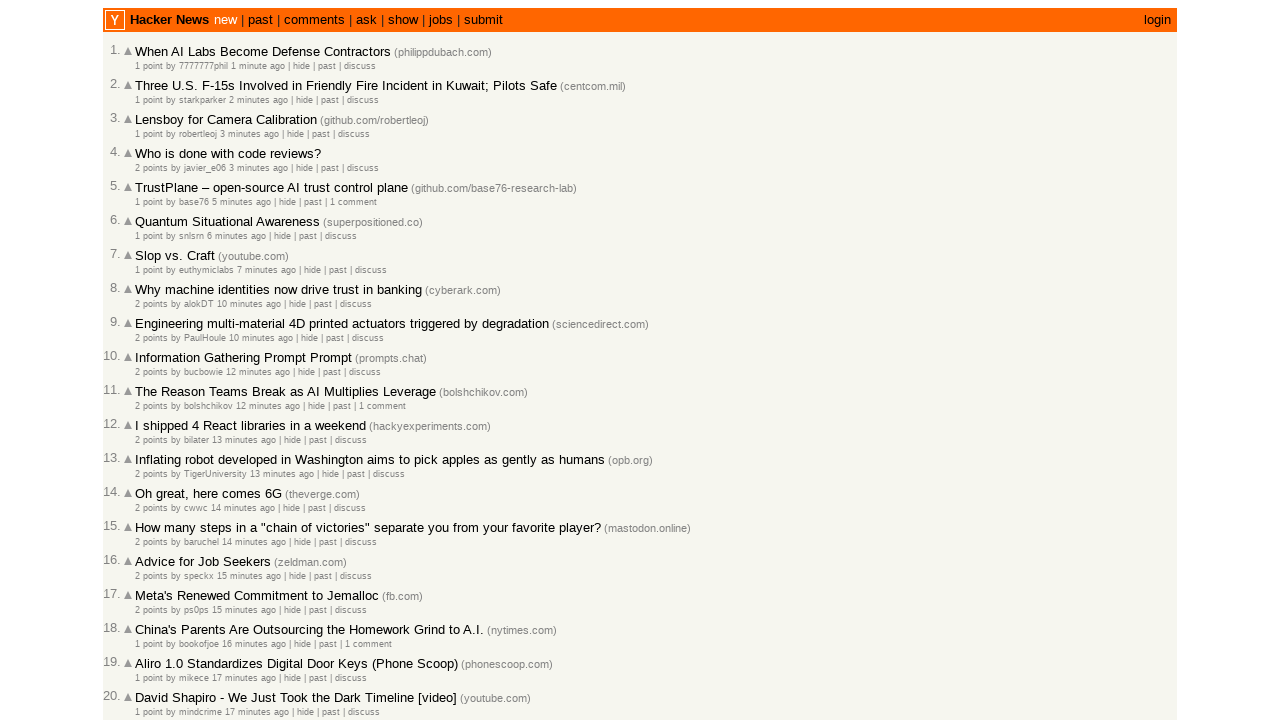

Extracted timestamp from article 8: 2026-03-02T17:20:11 1772472011
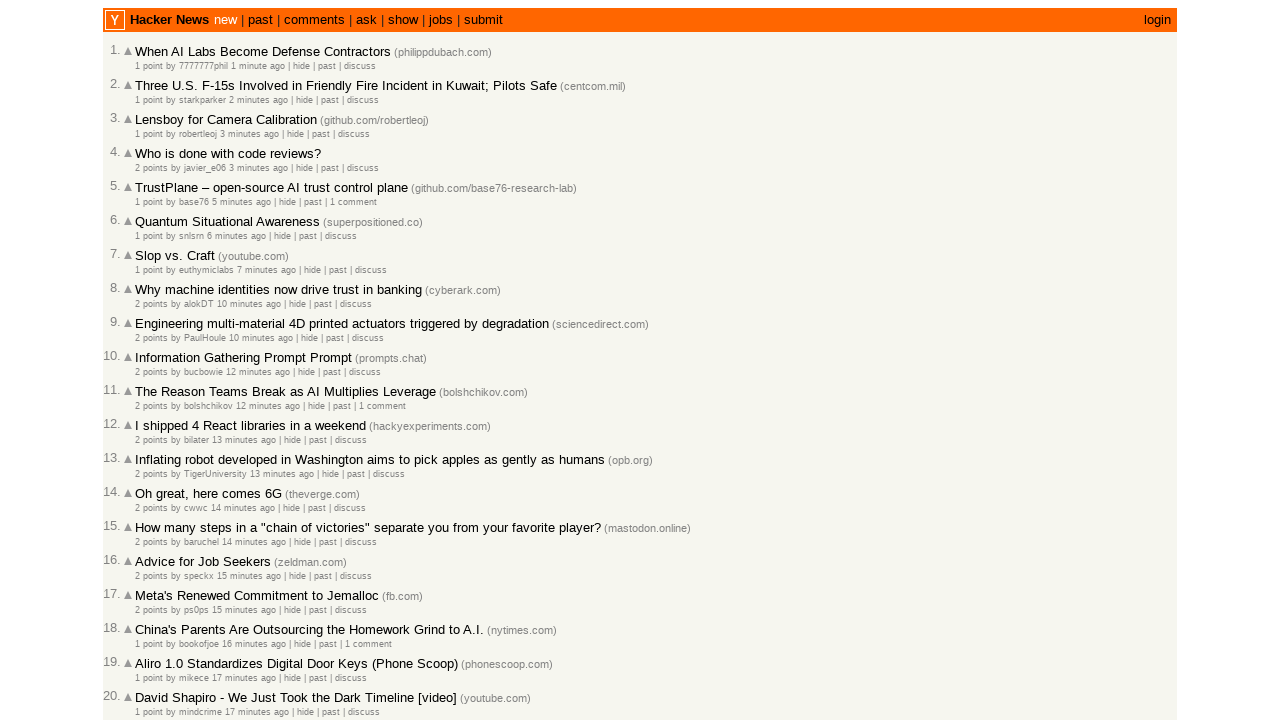

Extracted timestamp from article 9: 2026-03-02T17:19:56 1772471996
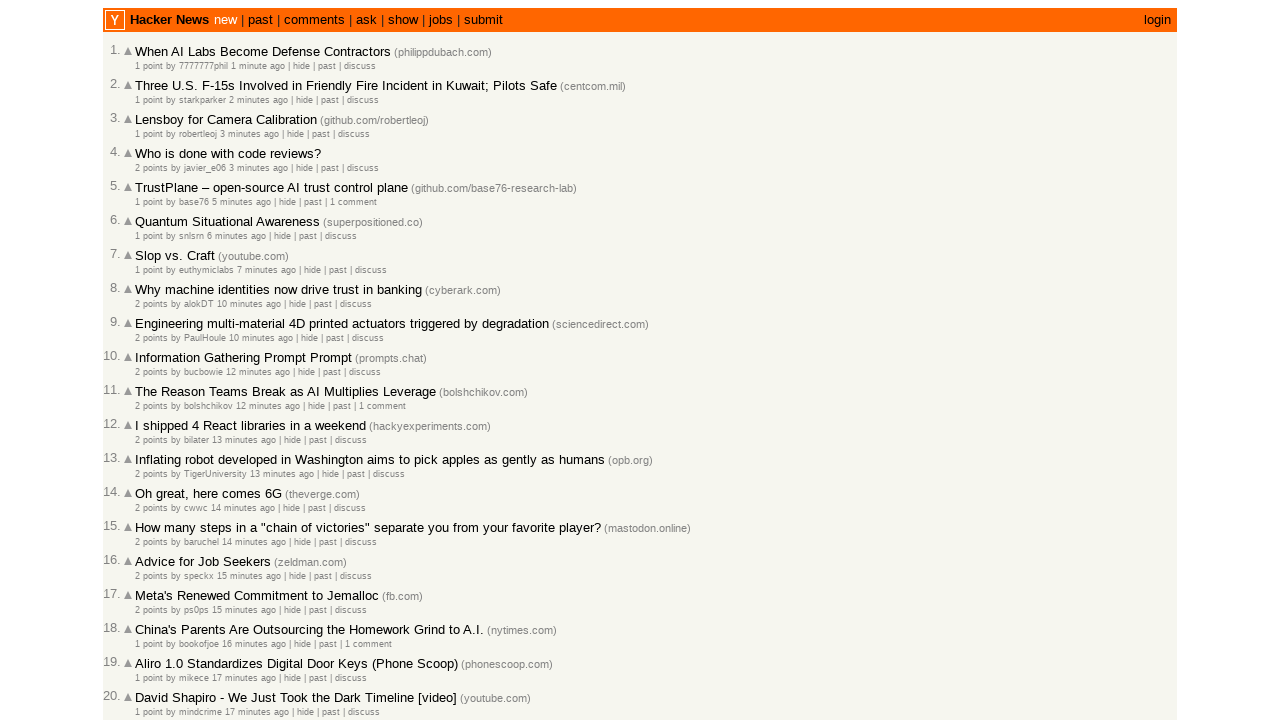

Extracted timestamp from article 10: 2026-03-02T17:17:37 1772471857
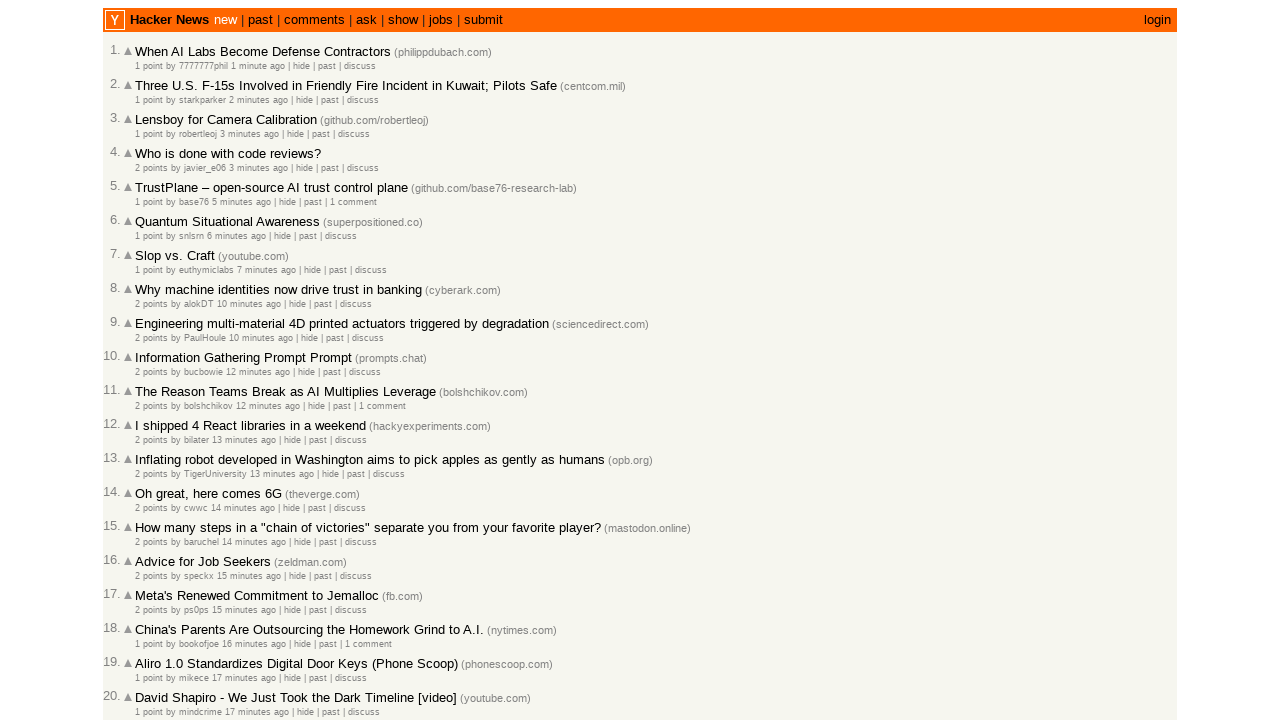

Extracted timestamp from article 11: 2026-03-02T17:17:31 1772471851
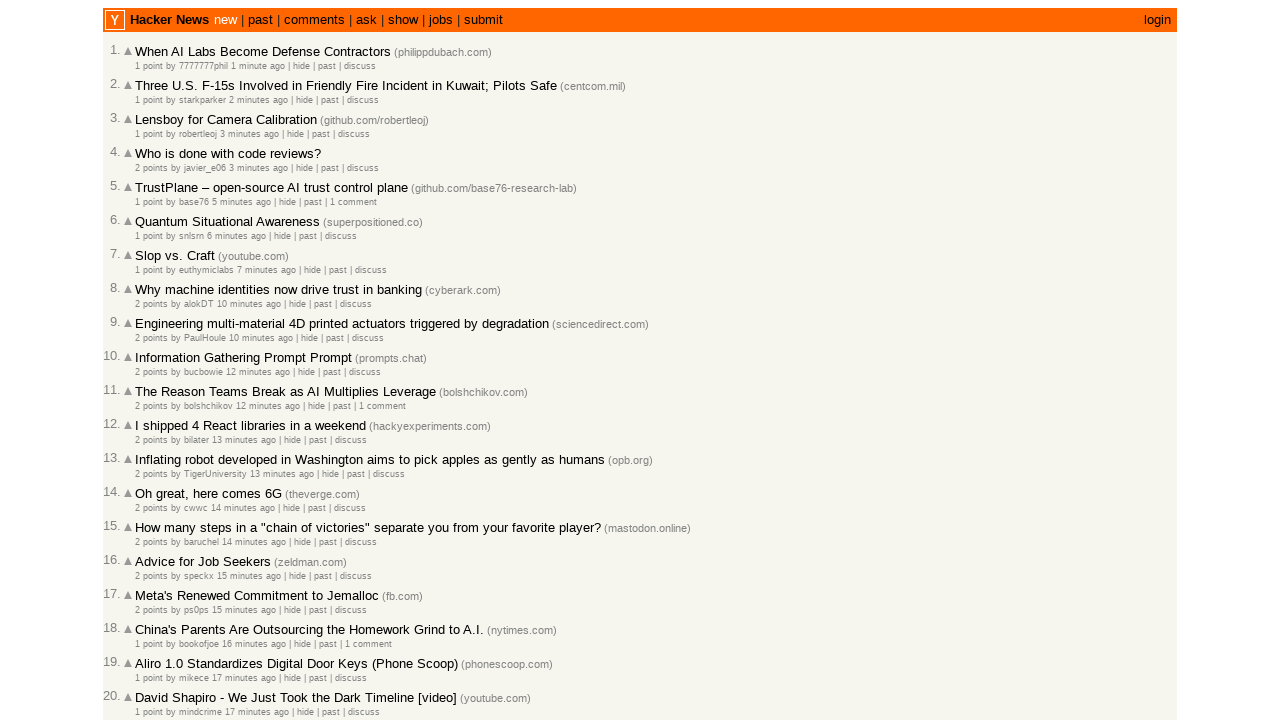

Extracted timestamp from article 12: 2026-03-02T17:16:56 1772471816
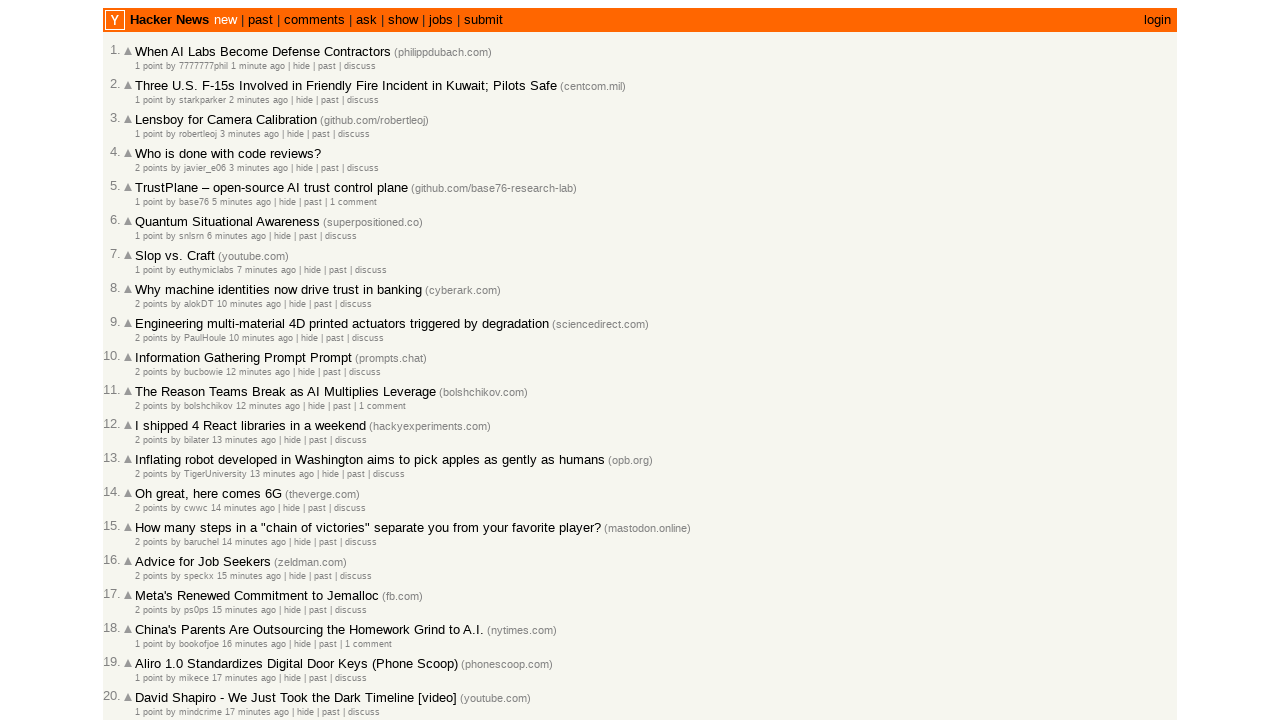

Extracted timestamp from article 13: 2026-03-02T17:16:18 1772471778
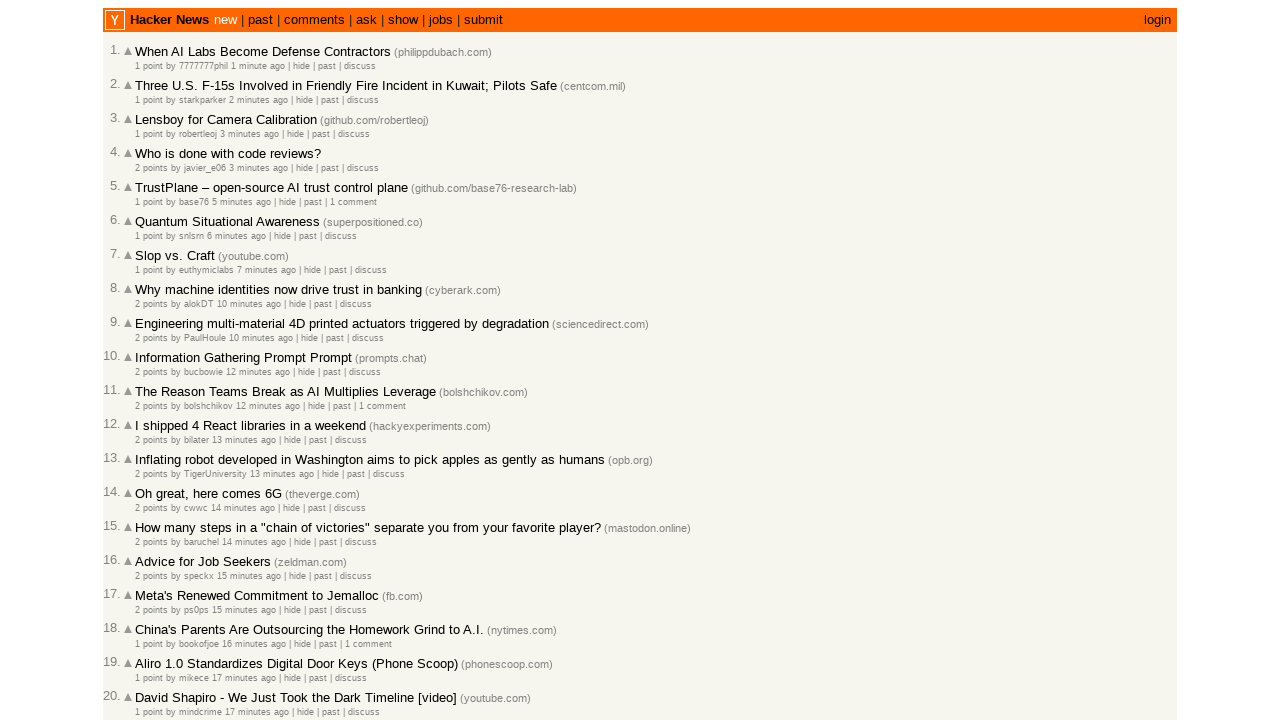

Extracted timestamp from article 14: 2026-03-02T17:16:04 1772471764
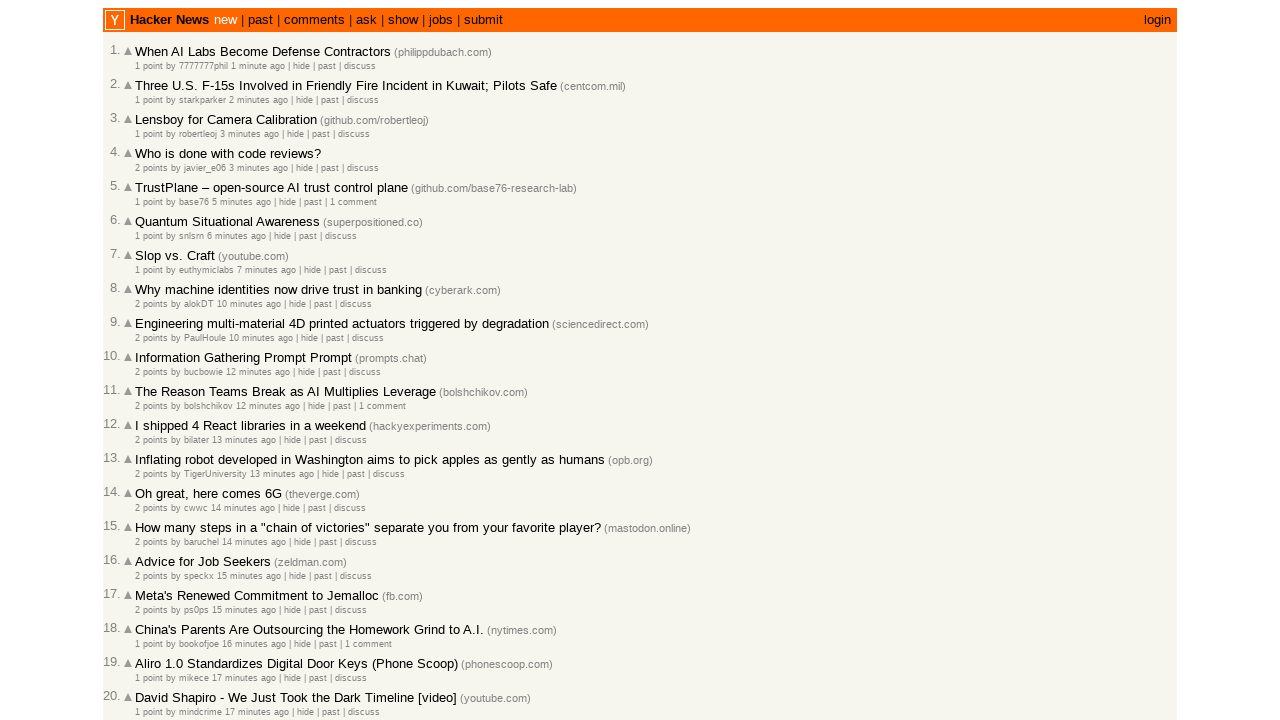

Extracted timestamp from article 15: 2026-03-02T17:15:35 1772471735
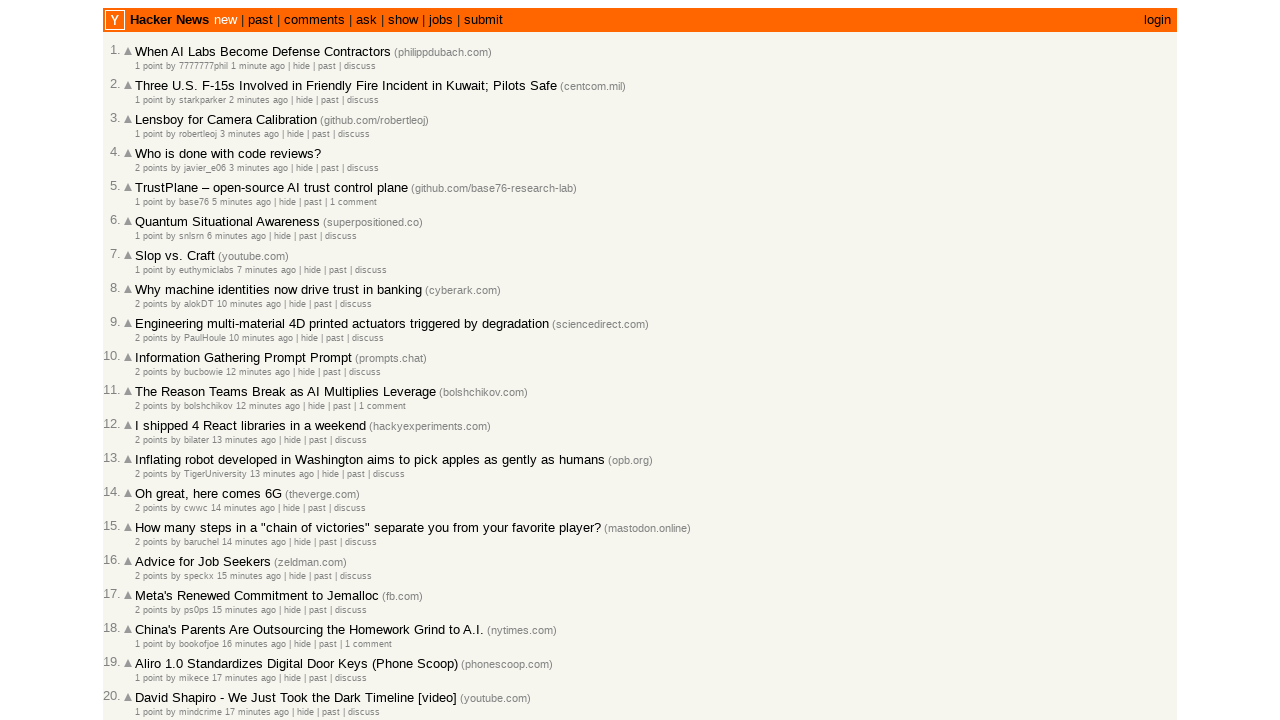

Extracted timestamp from article 16: 2026-03-02T17:14:49 1772471689
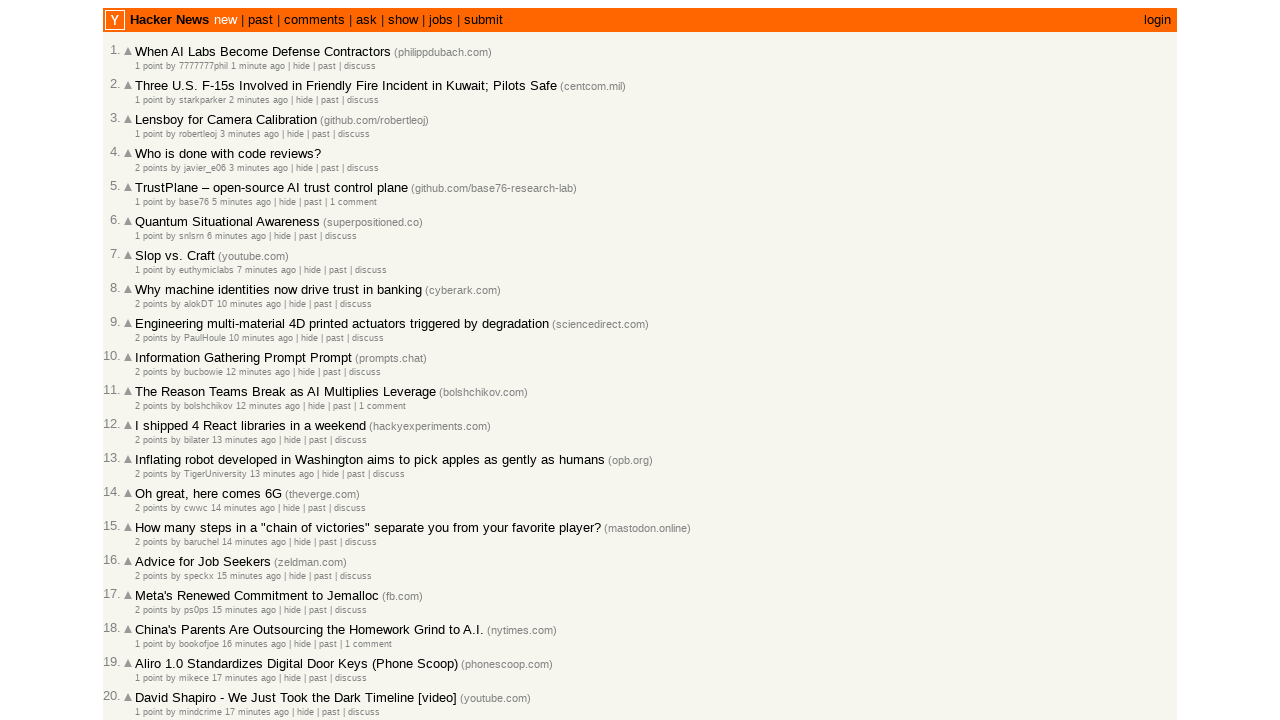

Extracted timestamp from article 17: 2026-03-02T17:14:42 1772471682
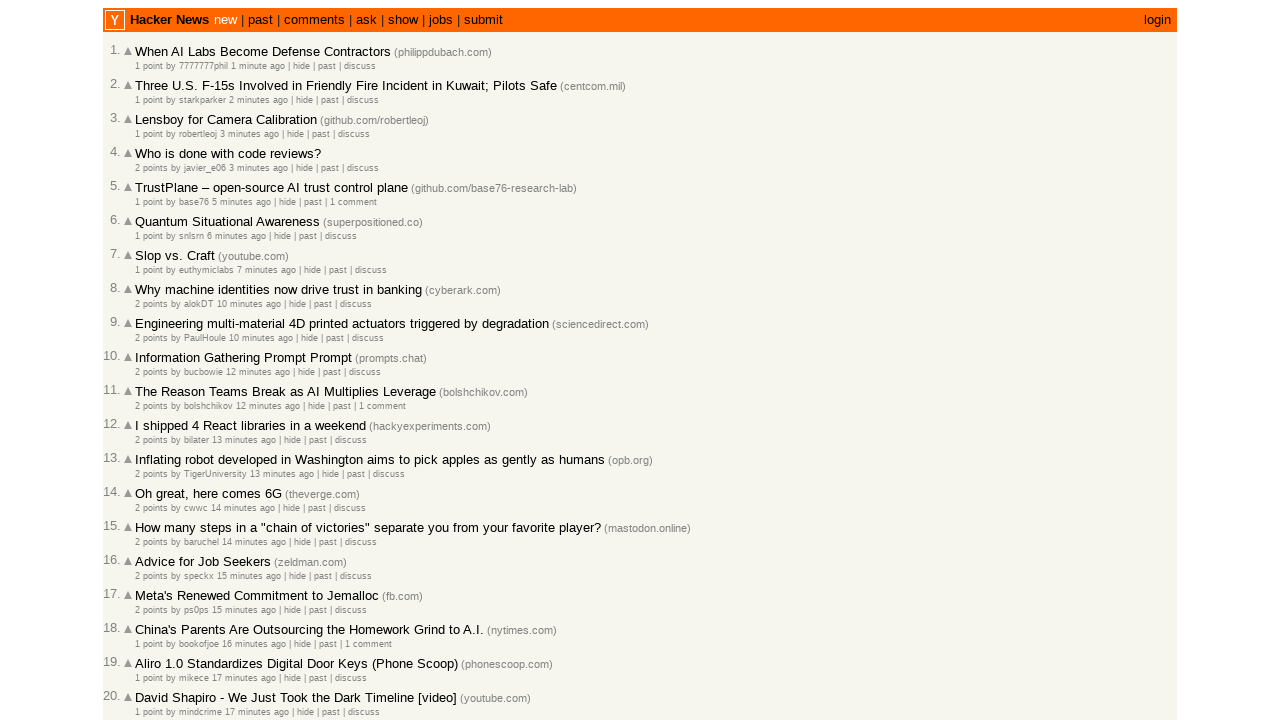

Extracted timestamp from article 18: 2026-03-02T17:13:47 1772471627
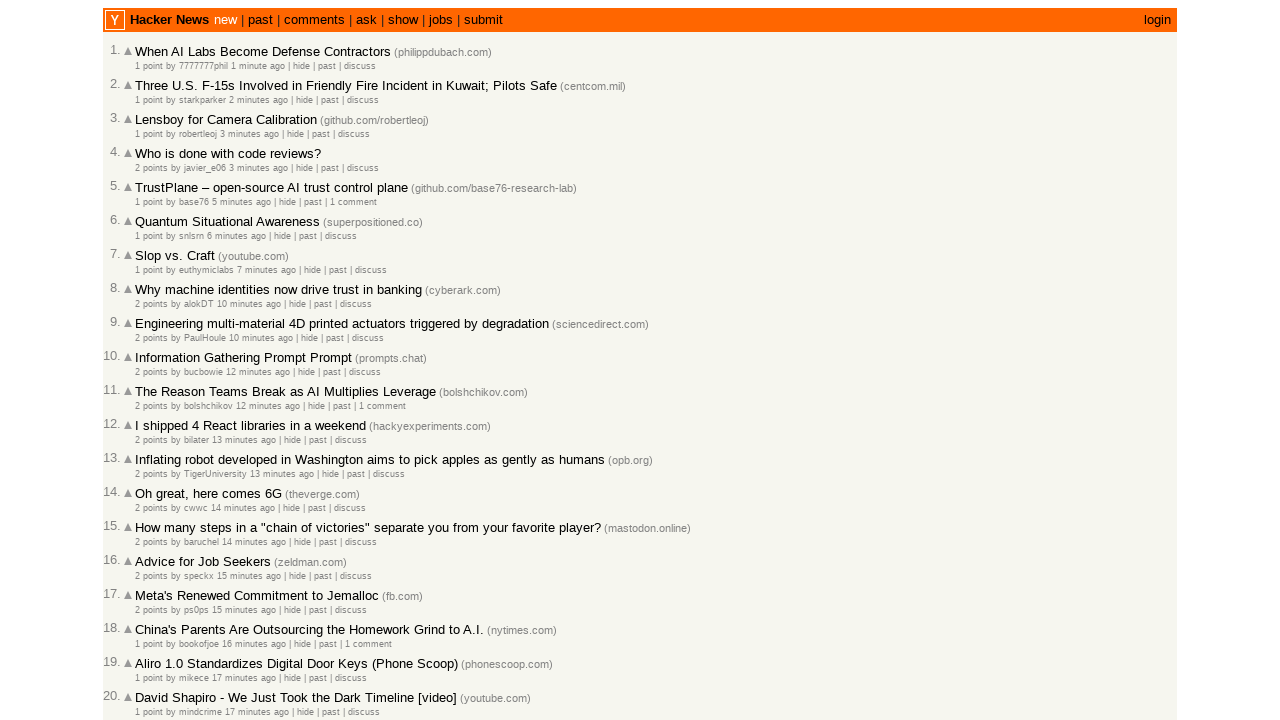

Extracted timestamp from article 19: 2026-03-02T17:12:34 1772471554
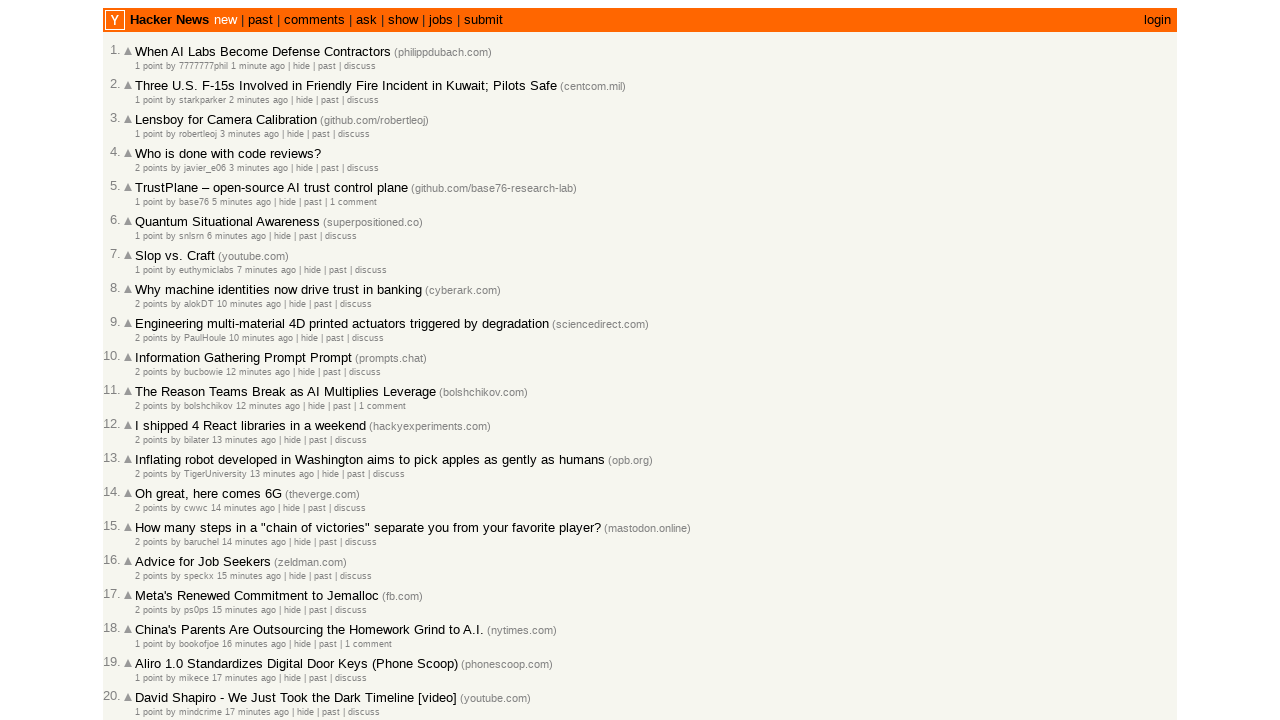

Extracted timestamp from article 20: 2026-03-02T17:12:24 1772471544
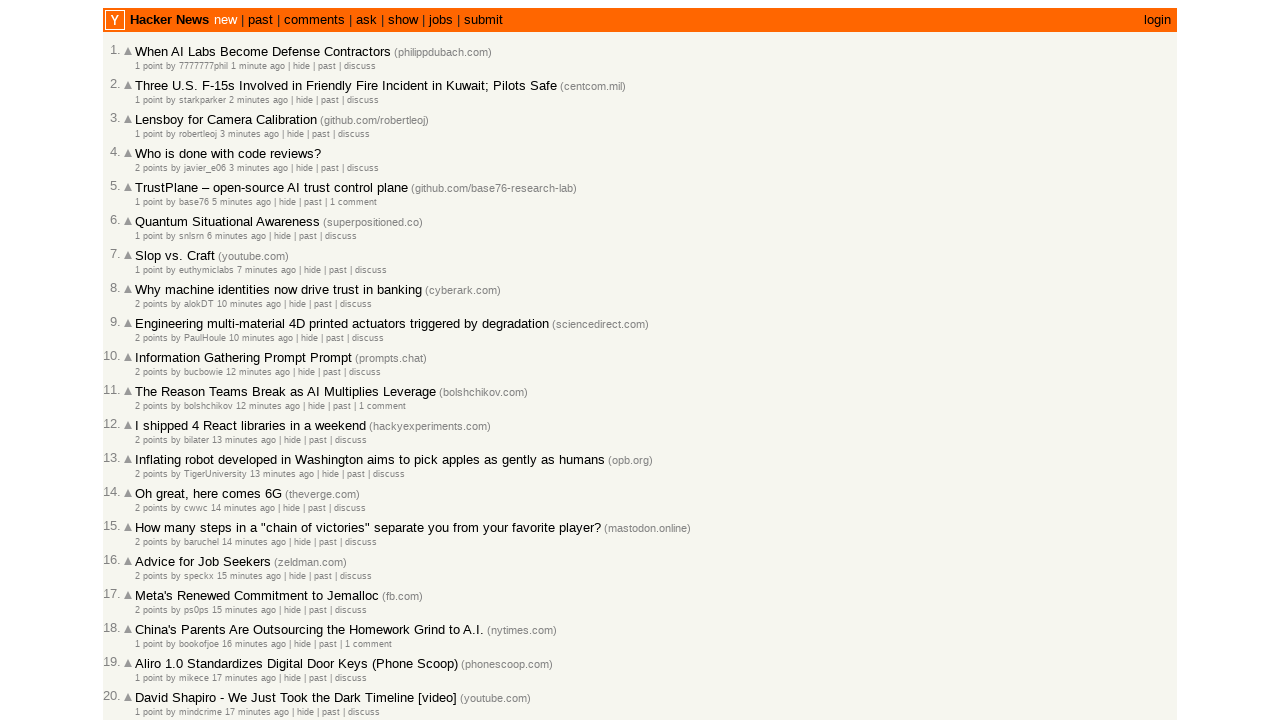

Extracted timestamp from article 21: 2026-03-02T17:11:24 1772471484
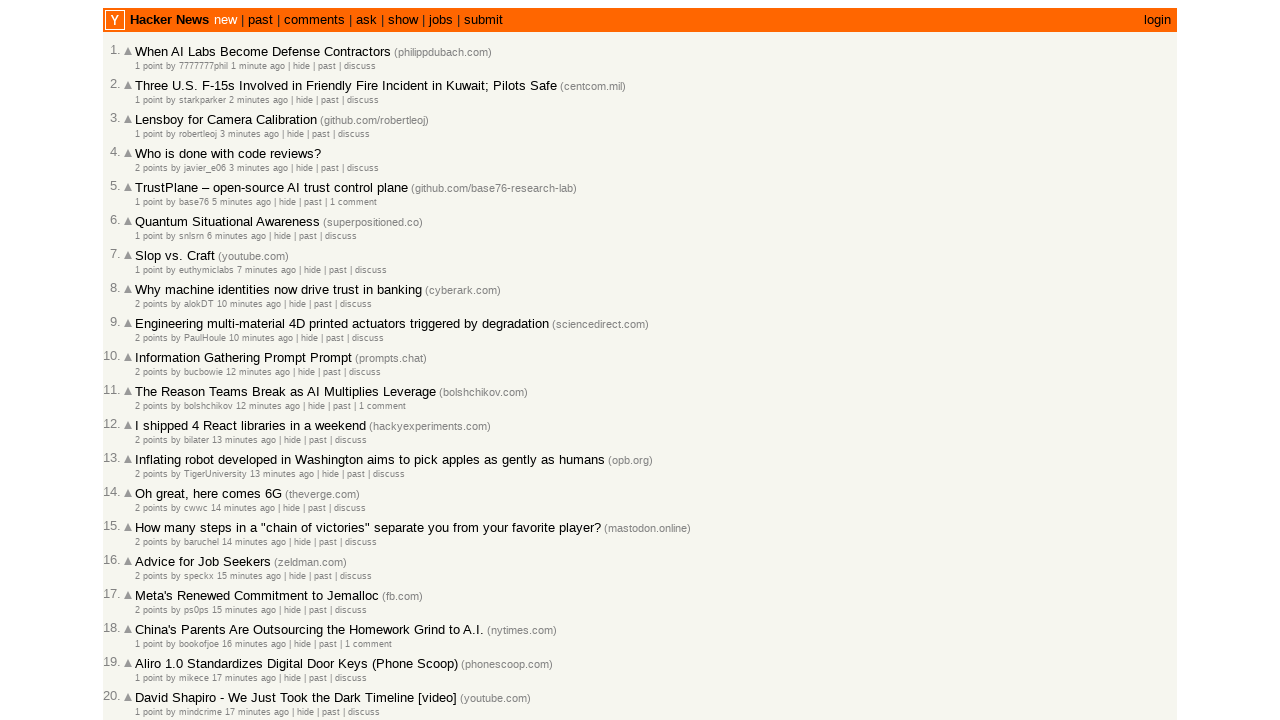

Extracted timestamp from article 22: 2026-03-02T17:11:08 1772471468
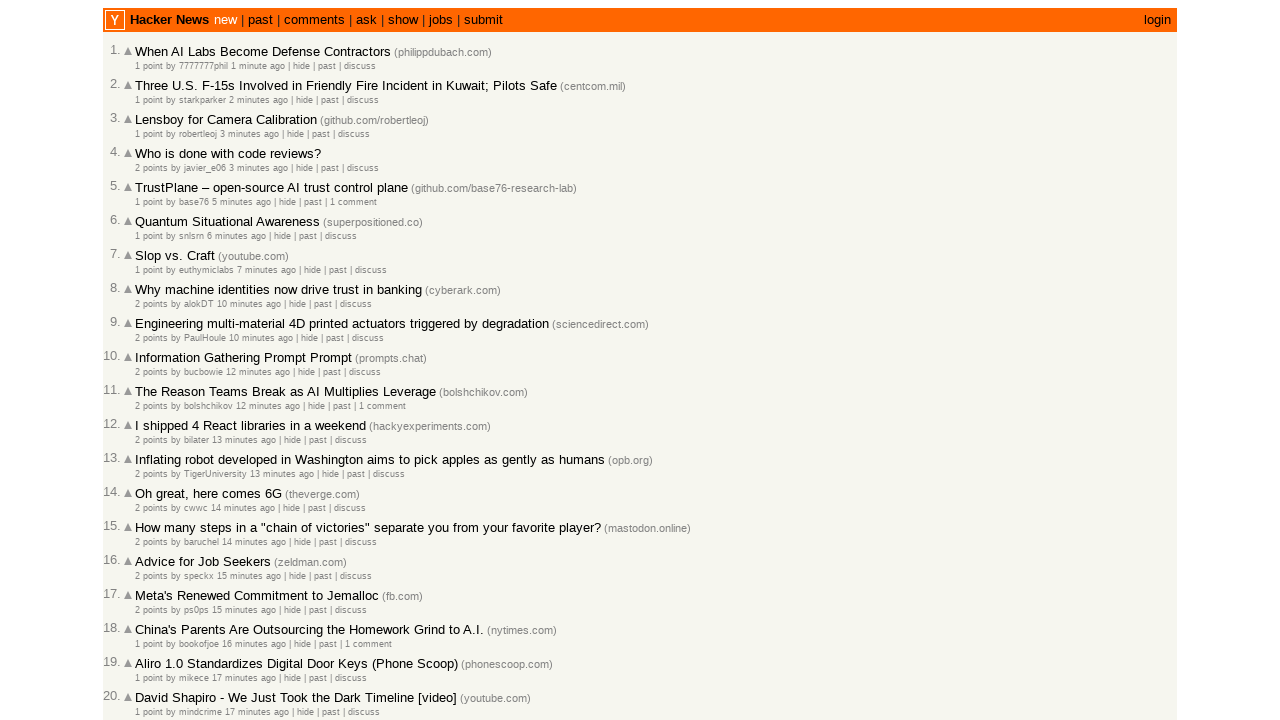

Extracted timestamp from article 23: 2026-03-02T17:09:14 1772471354
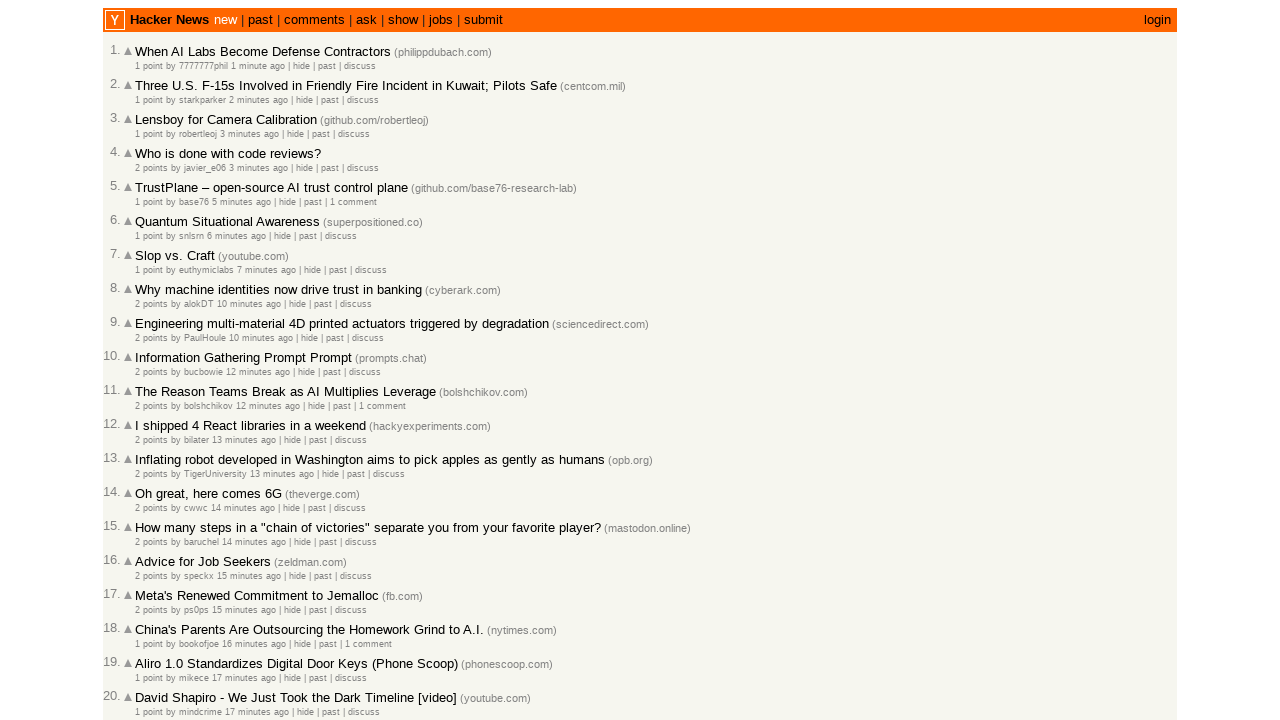

Extracted timestamp from article 24: 2026-03-02T17:08:53 1772471333
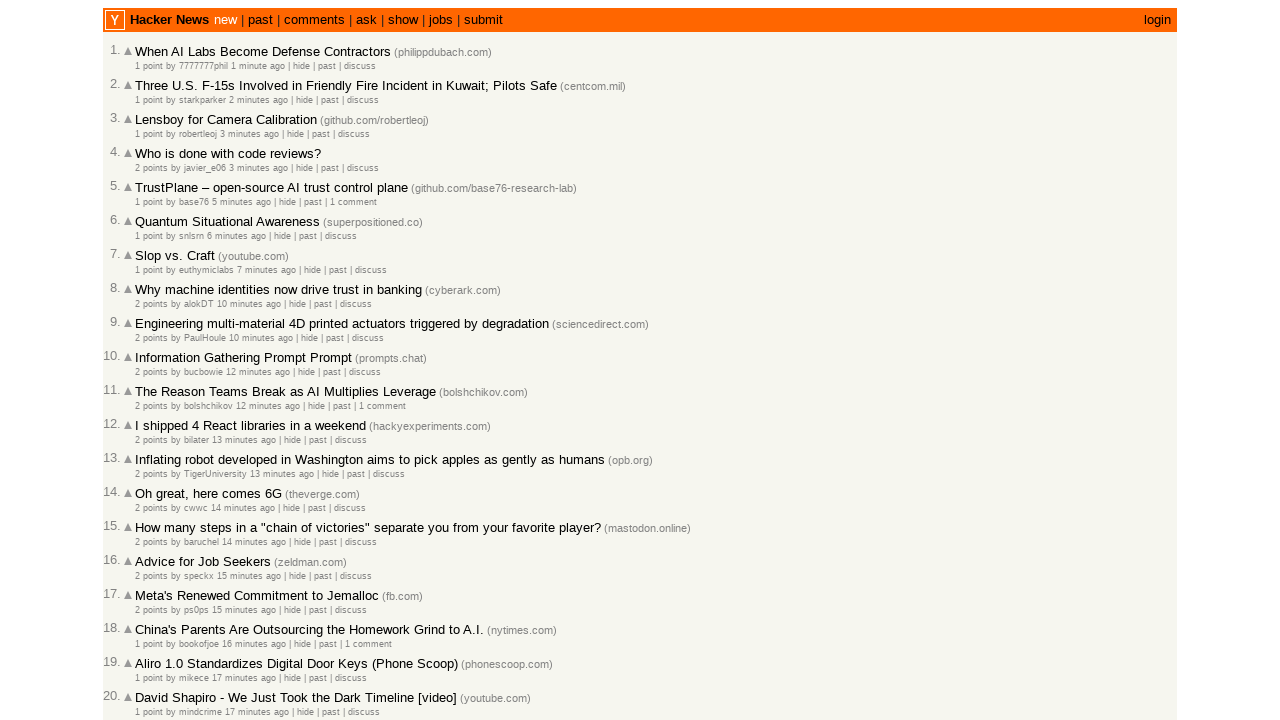

Extracted timestamp from article 25: 2026-03-02T17:07:55 1772471275
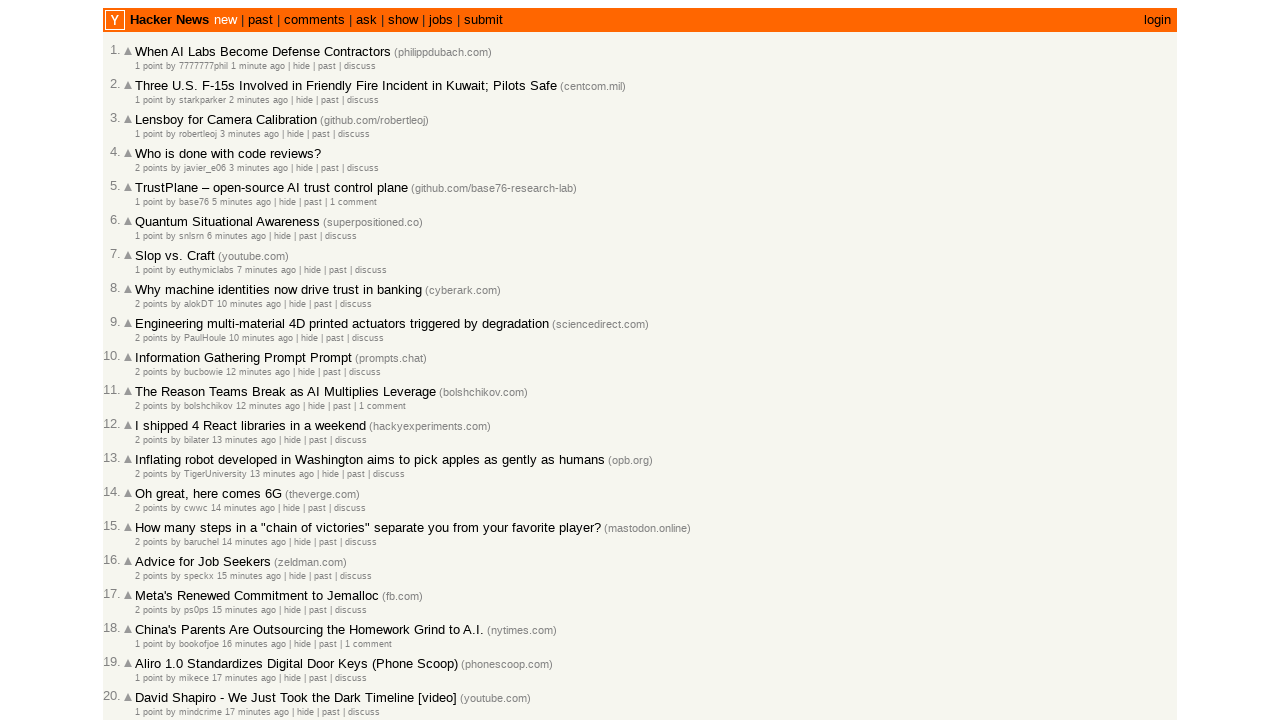

Extracted timestamp from article 26: 2026-03-02T17:06:58 1772471218
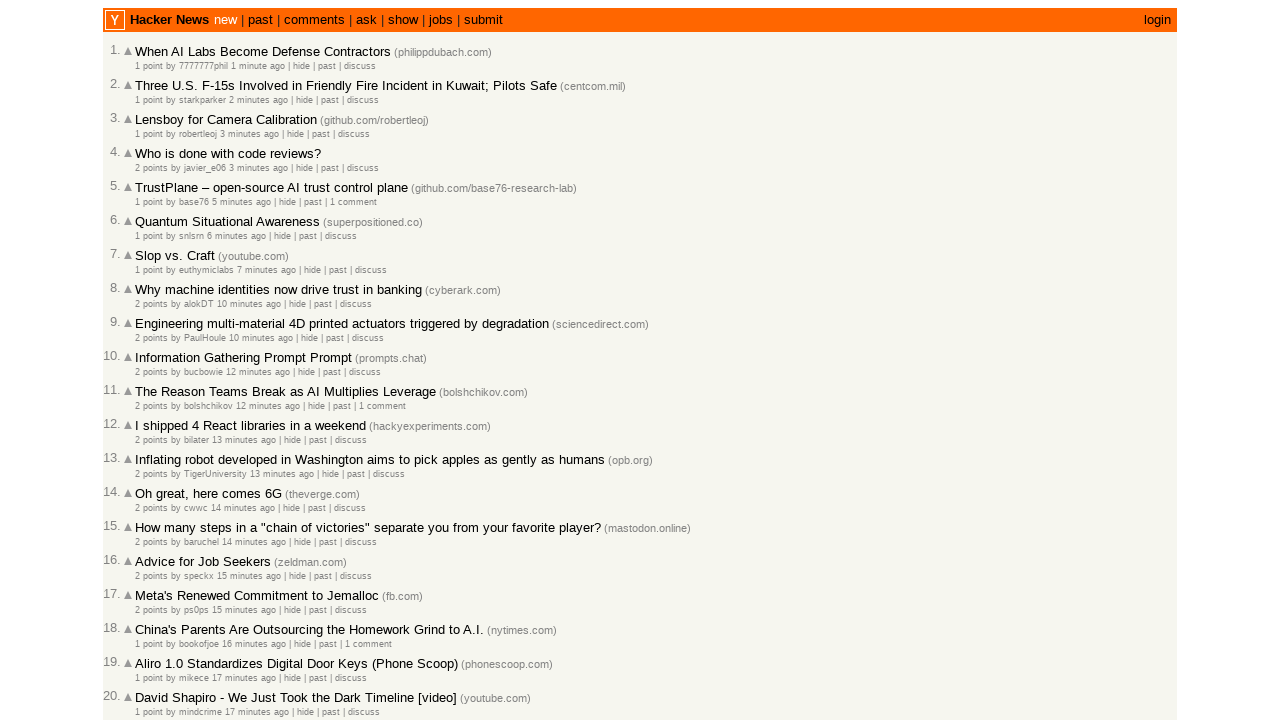

Extracted timestamp from article 27: 2026-03-02T17:06:12 1772471172
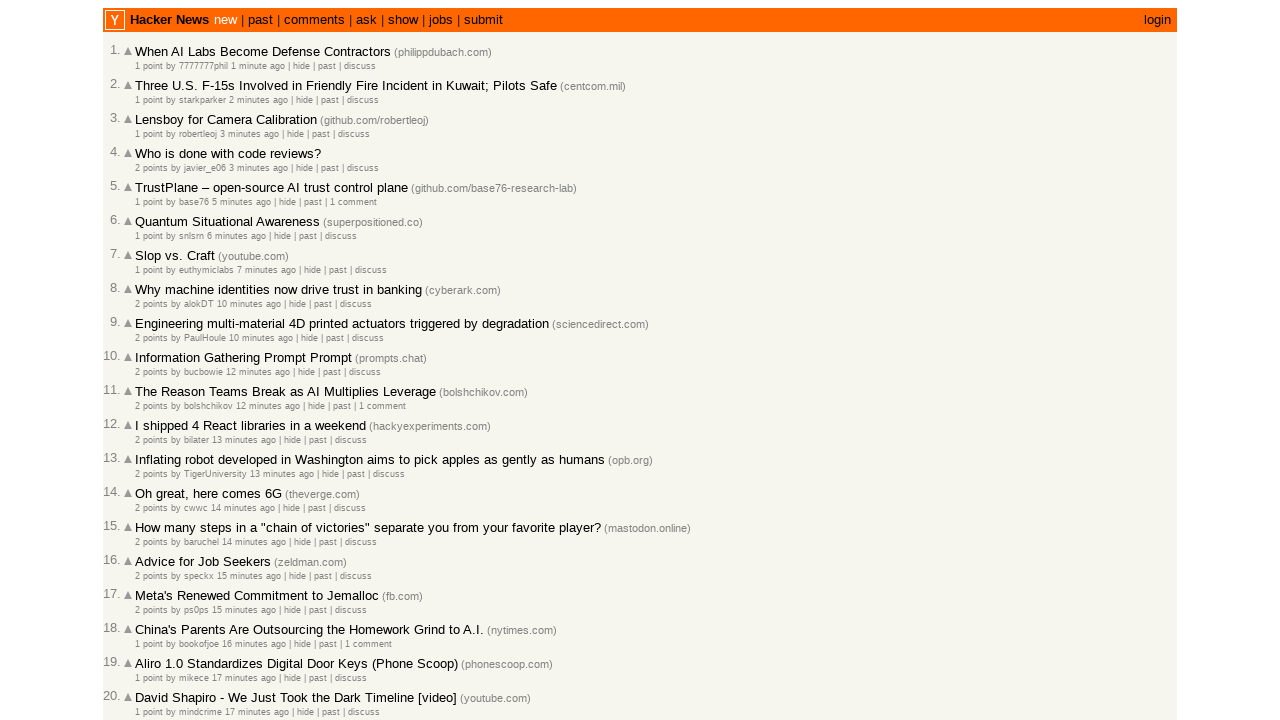

Extracted timestamp from article 28: 2026-03-02T17:05:43 1772471143
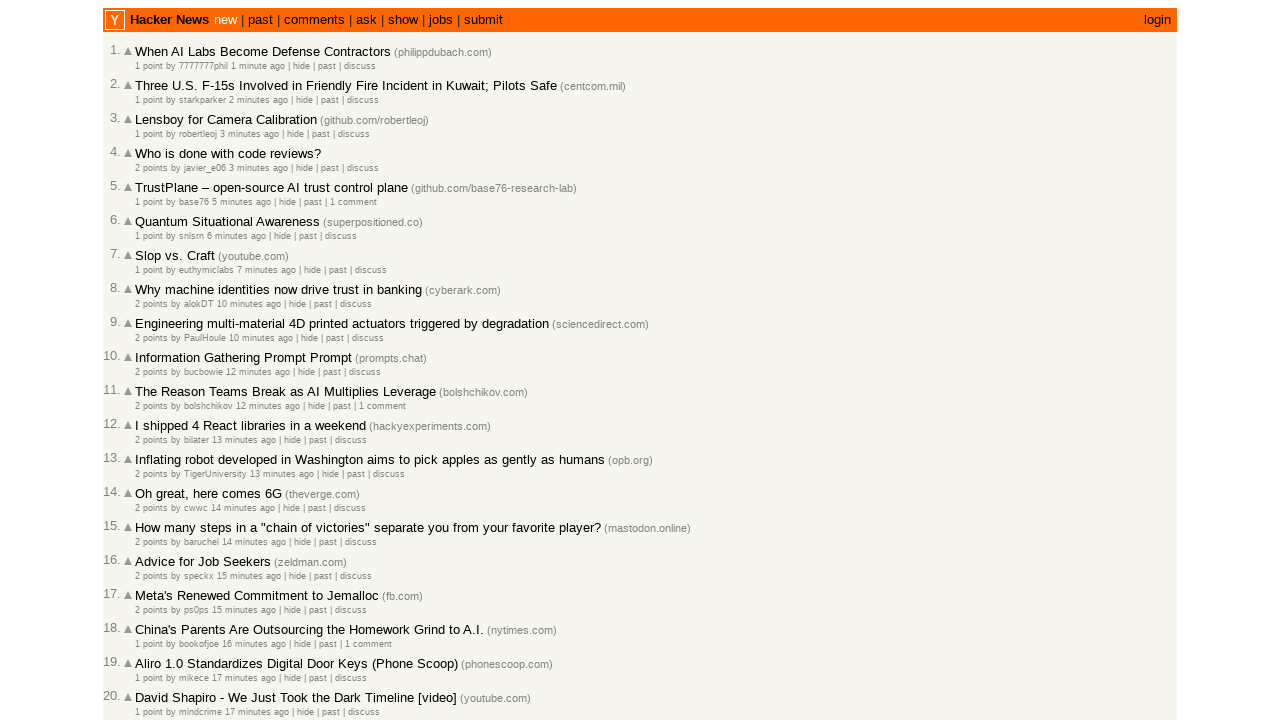

Extracted timestamp from article 29: 2026-03-02T17:05:21 1772471121
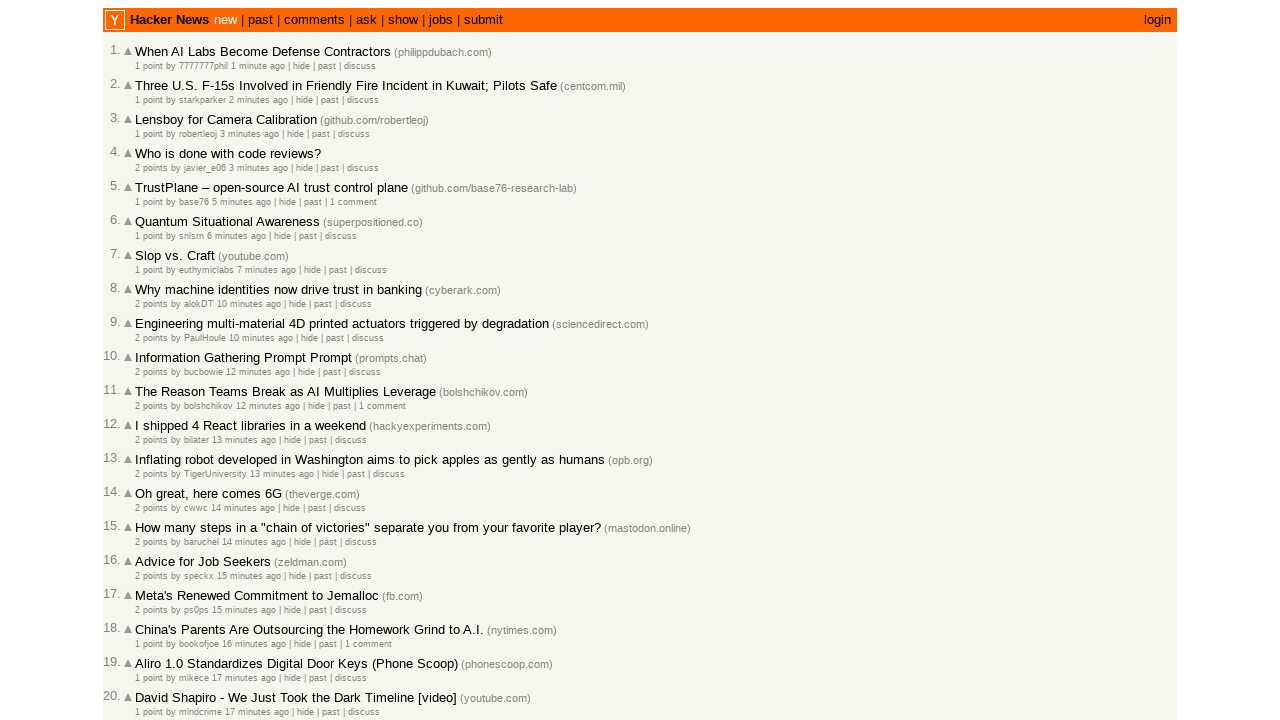

Extracted timestamp from article 30: 2026-03-02T17:05:18 1772471118
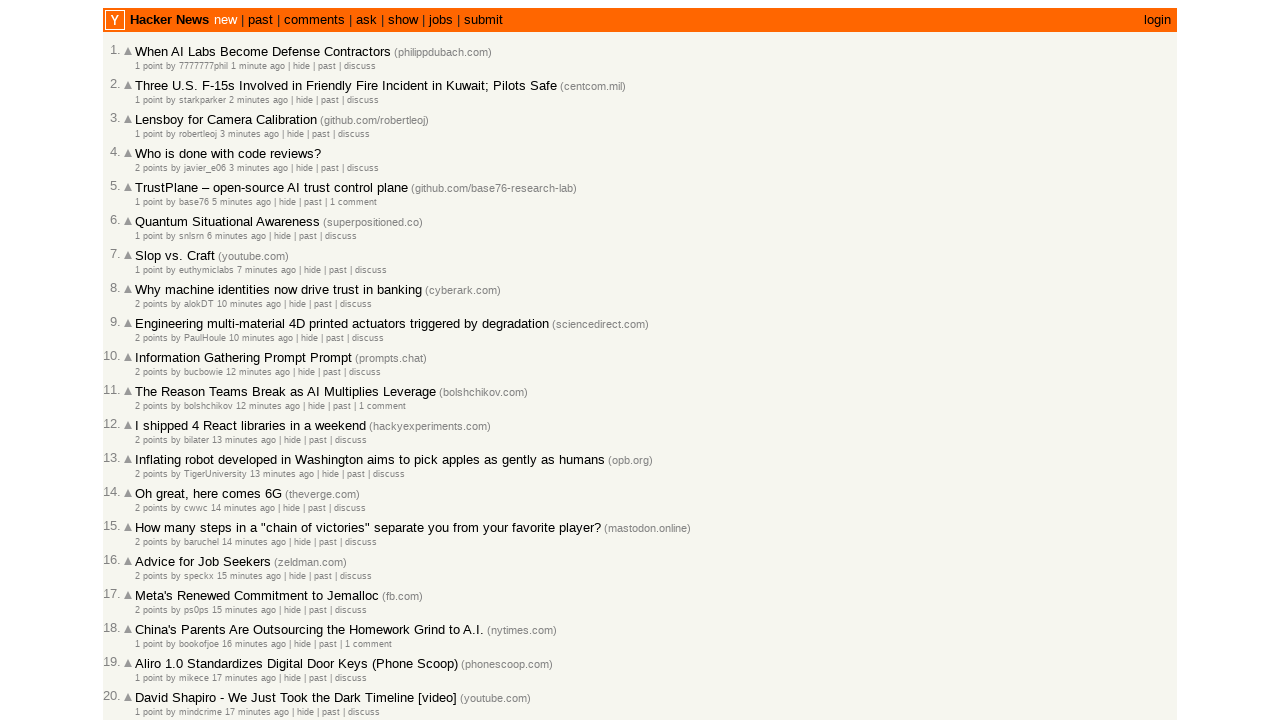

Clicked 'More' button to load additional articles (30/100 collected) at (149, 616) on a.morelink
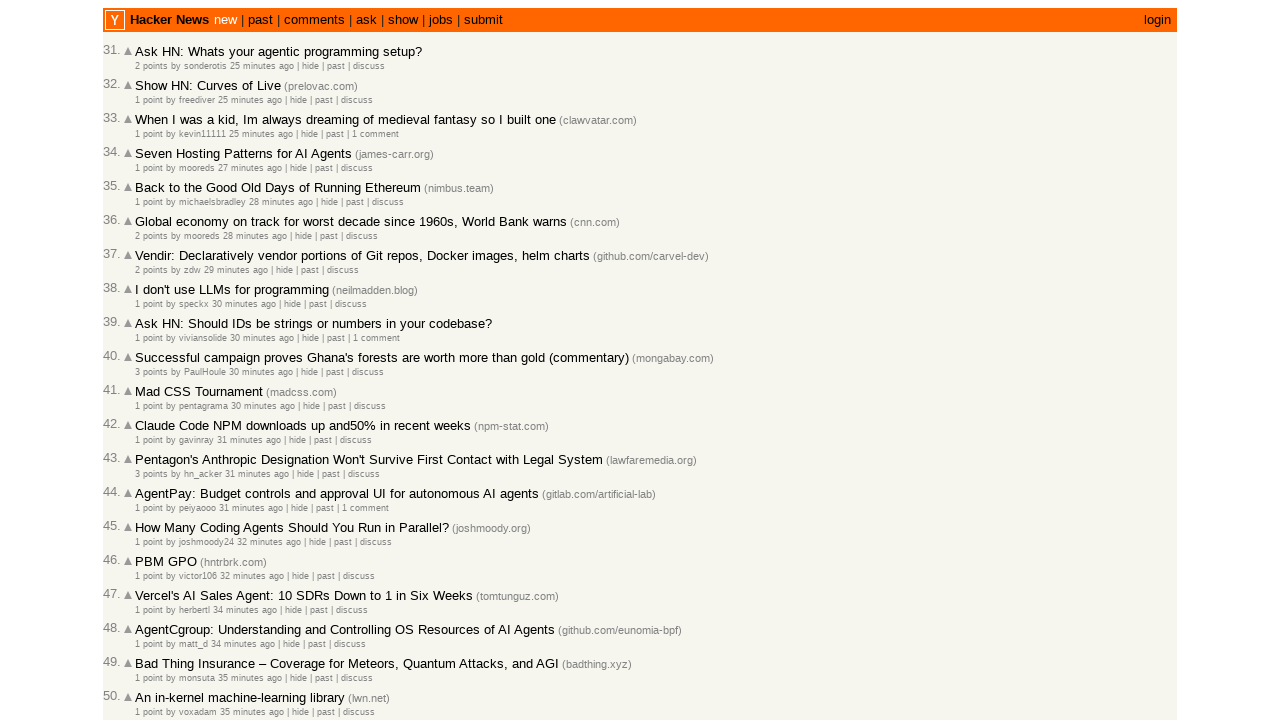

New articles loaded successfully
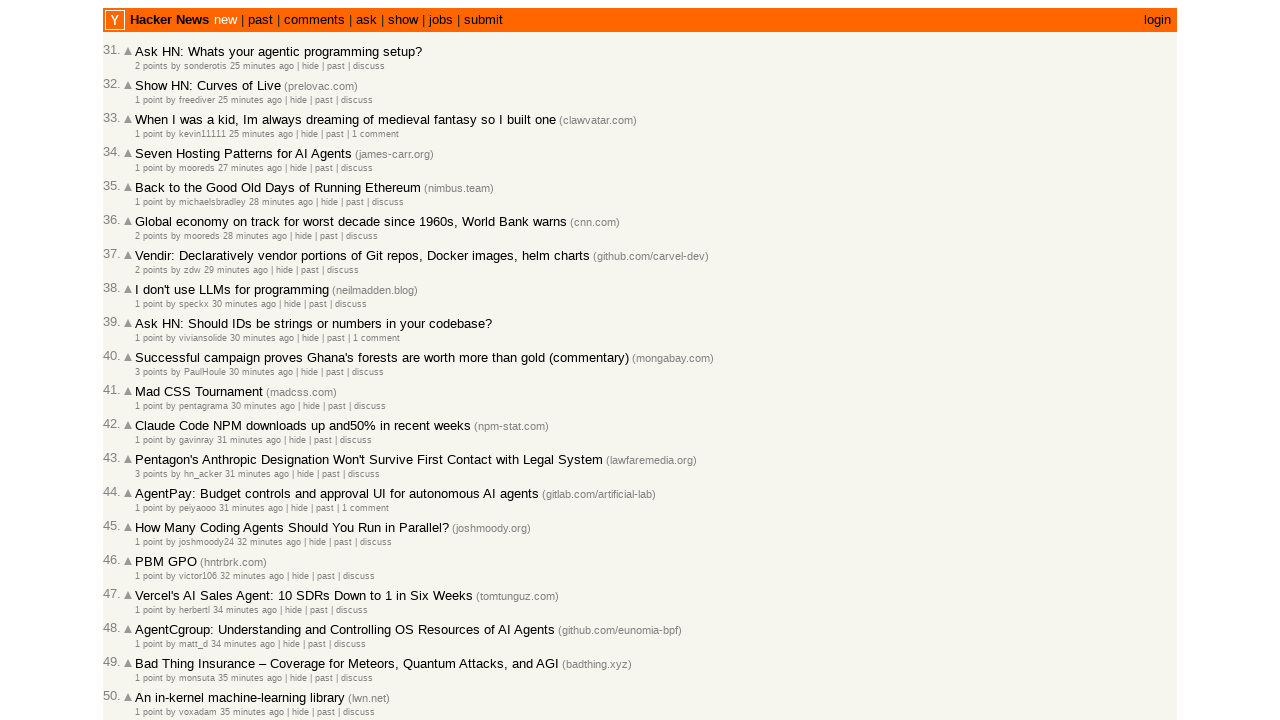

Extracted timestamp from article 31: 2026-03-02T17:04:54 1772471094
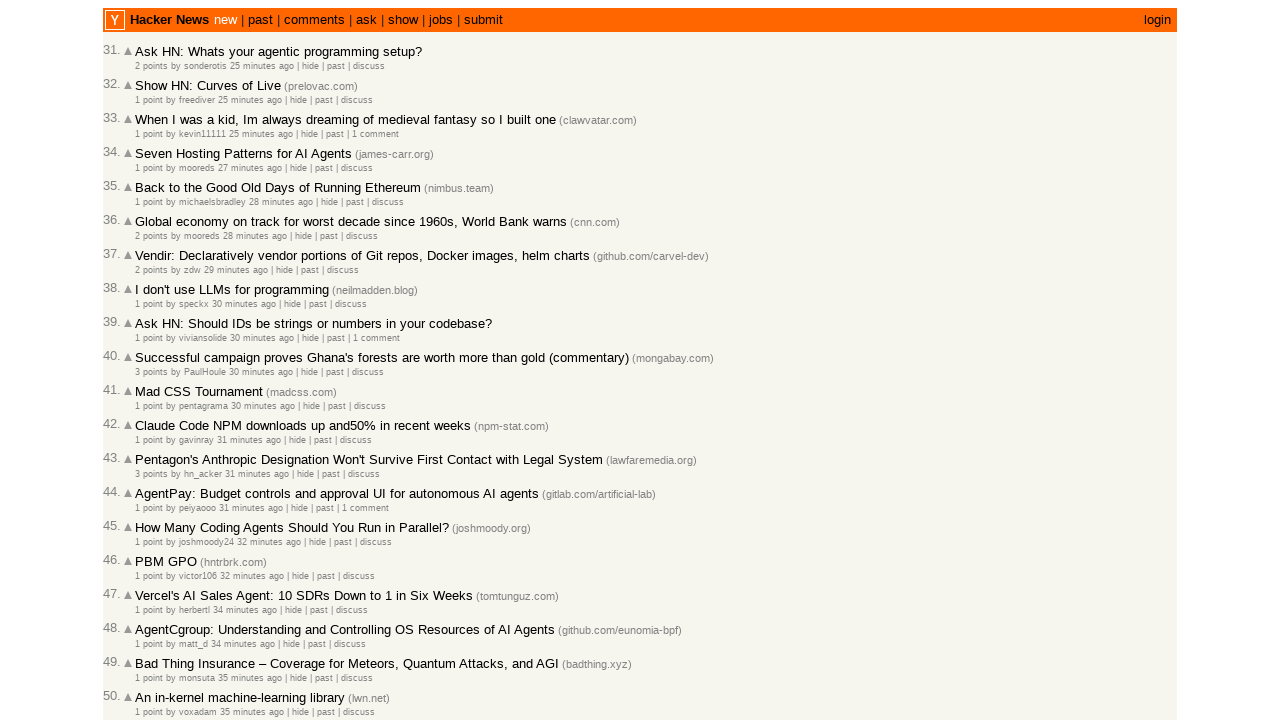

Extracted timestamp from article 32: 2026-03-02T17:04:39 1772471079
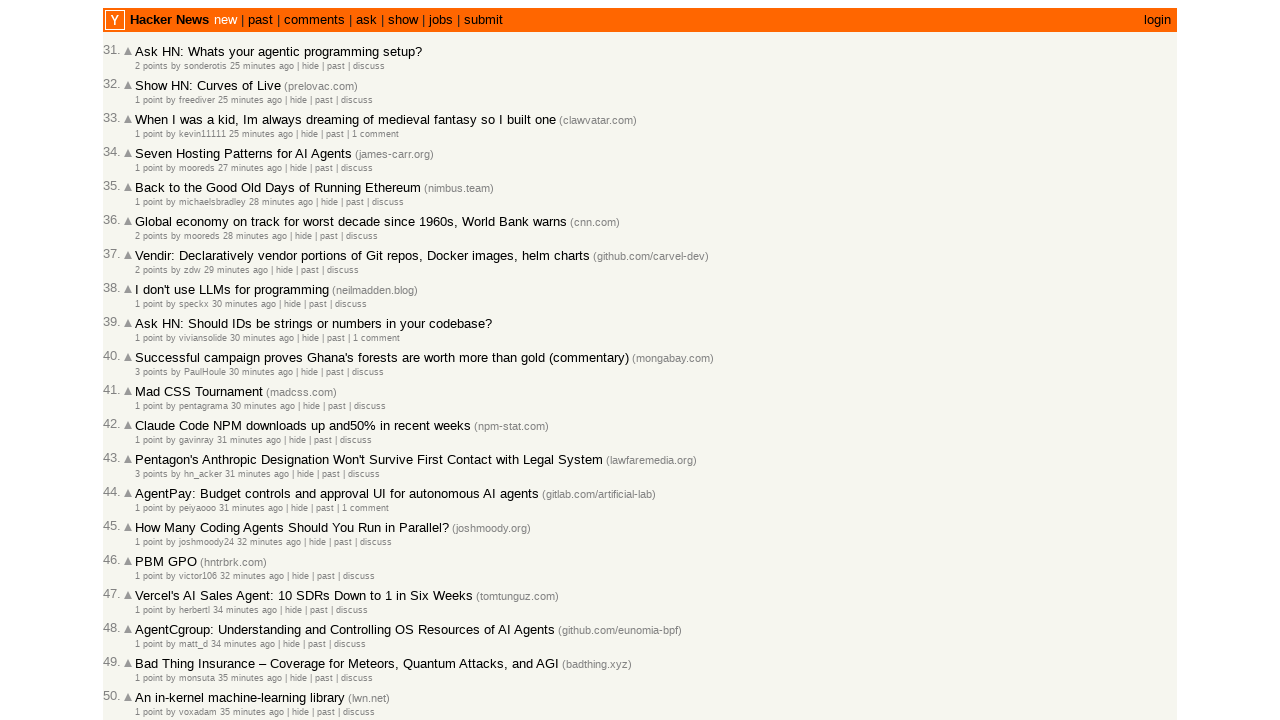

Extracted timestamp from article 33: 2026-03-02T17:04:35 1772471075
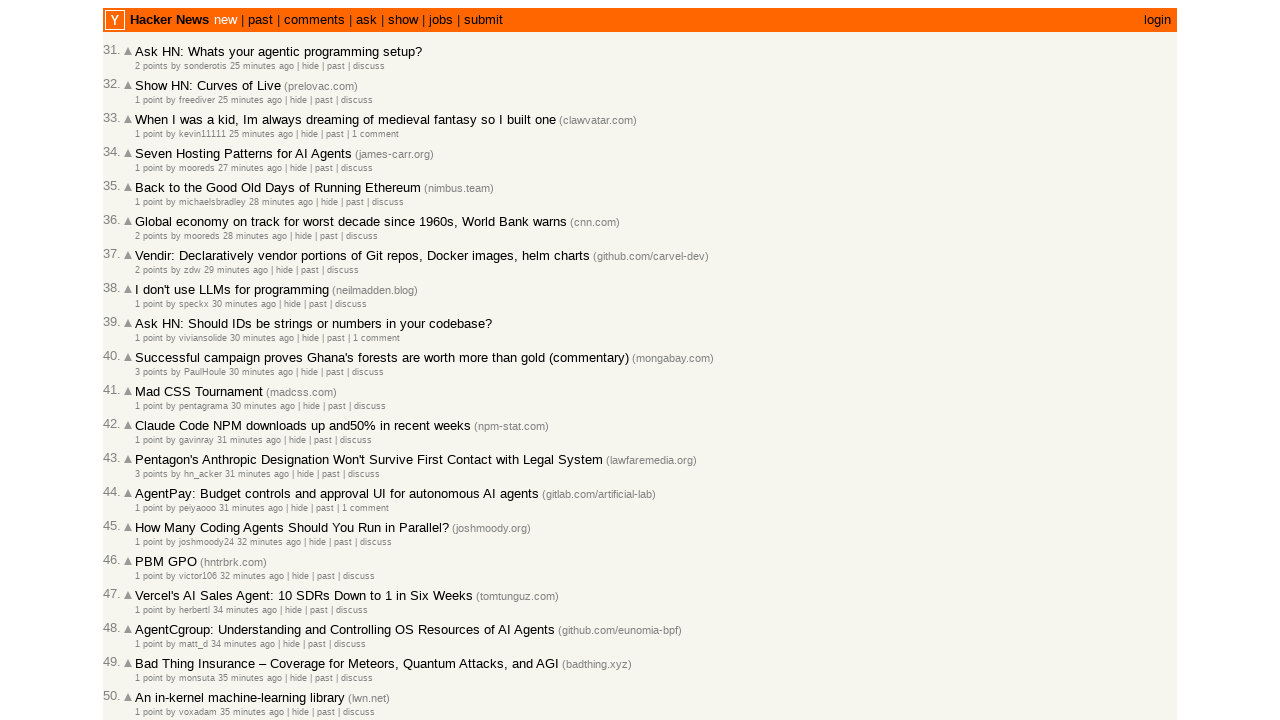

Extracted timestamp from article 34: 2026-03-02T17:02:45 1772470965
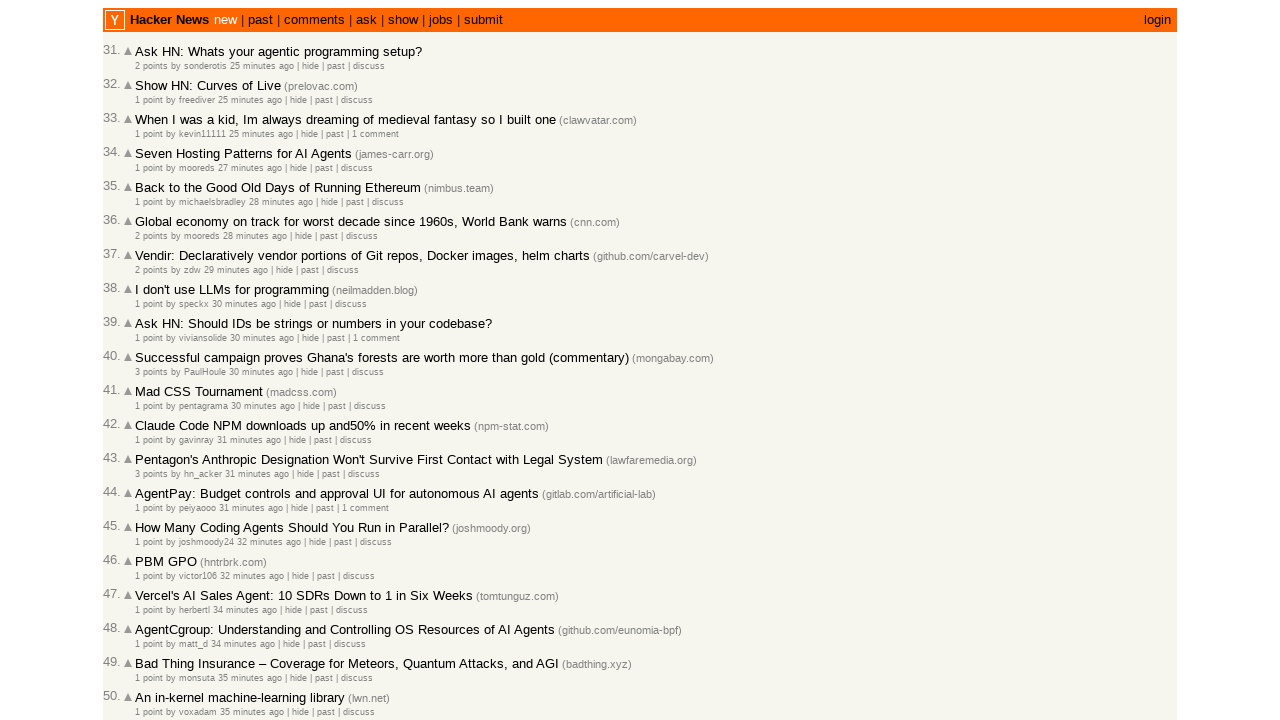

Extracted timestamp from article 35: 2026-03-02T17:01:57 1772470917
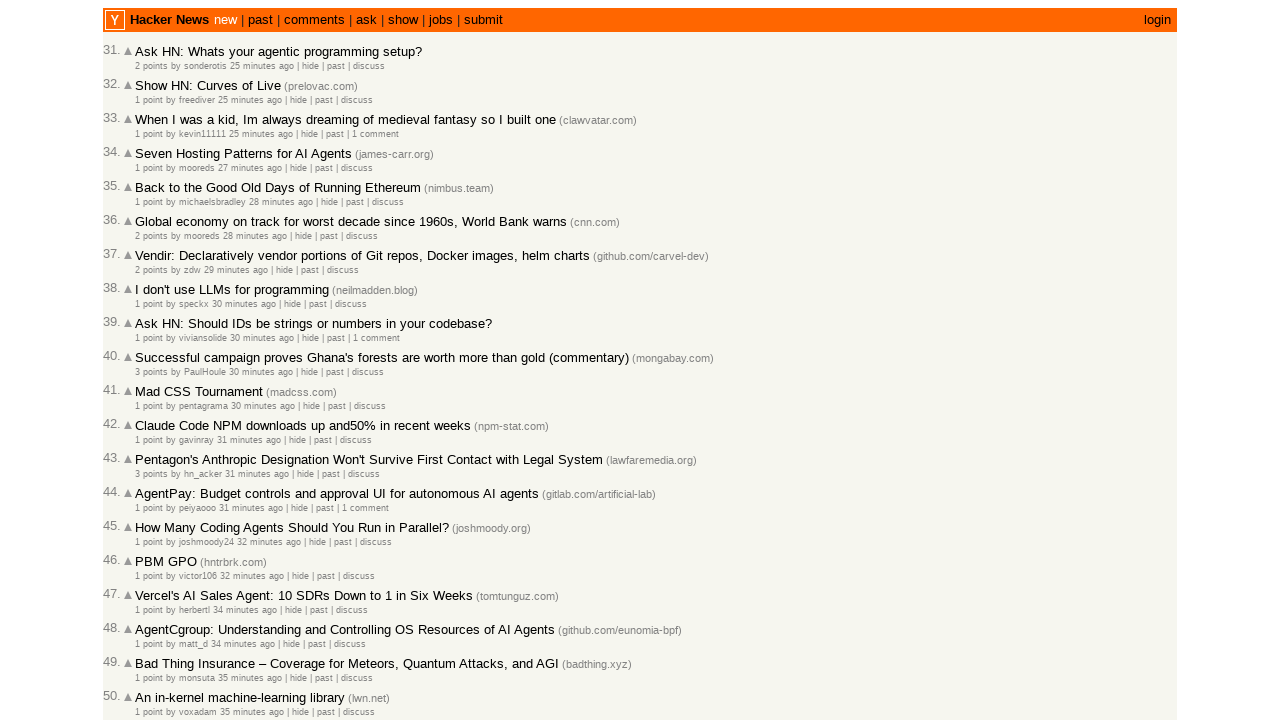

Extracted timestamp from article 36: 2026-03-02T17:01:19 1772470879
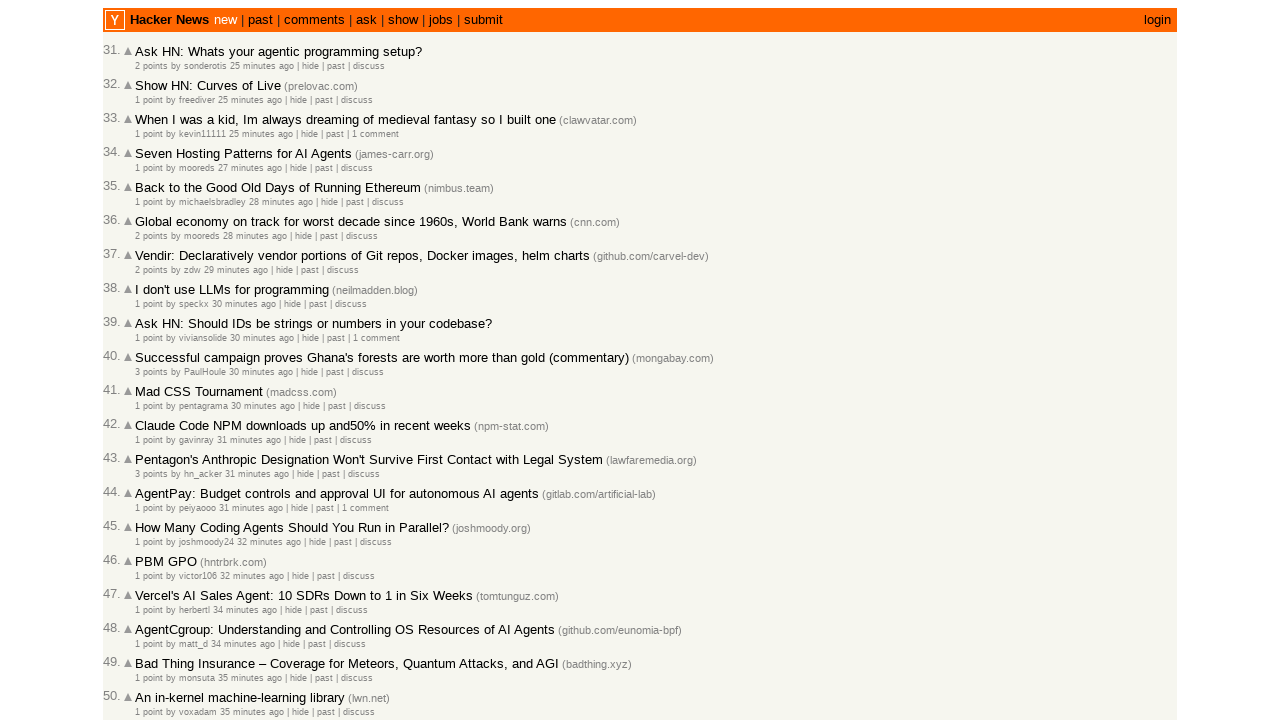

Extracted timestamp from article 37: 2026-03-02T17:00:25 1772470825
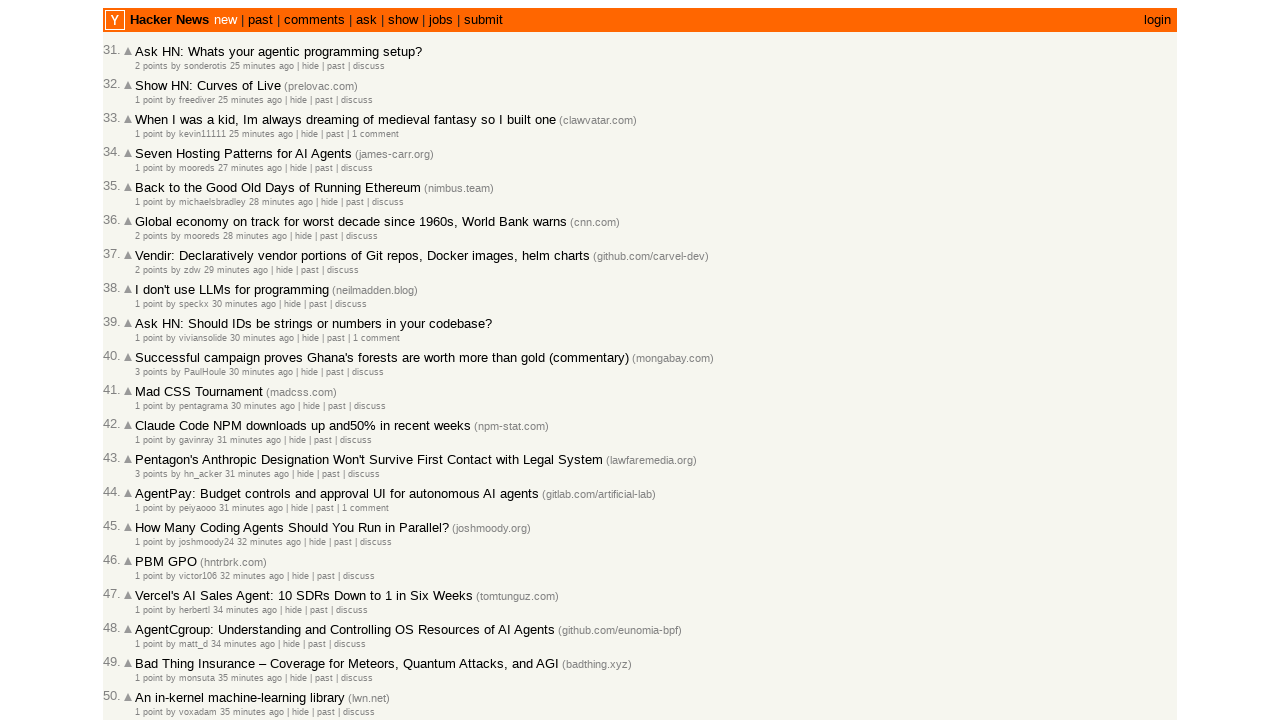

Extracted timestamp from article 38: 2026-03-02T16:59:59 1772470799
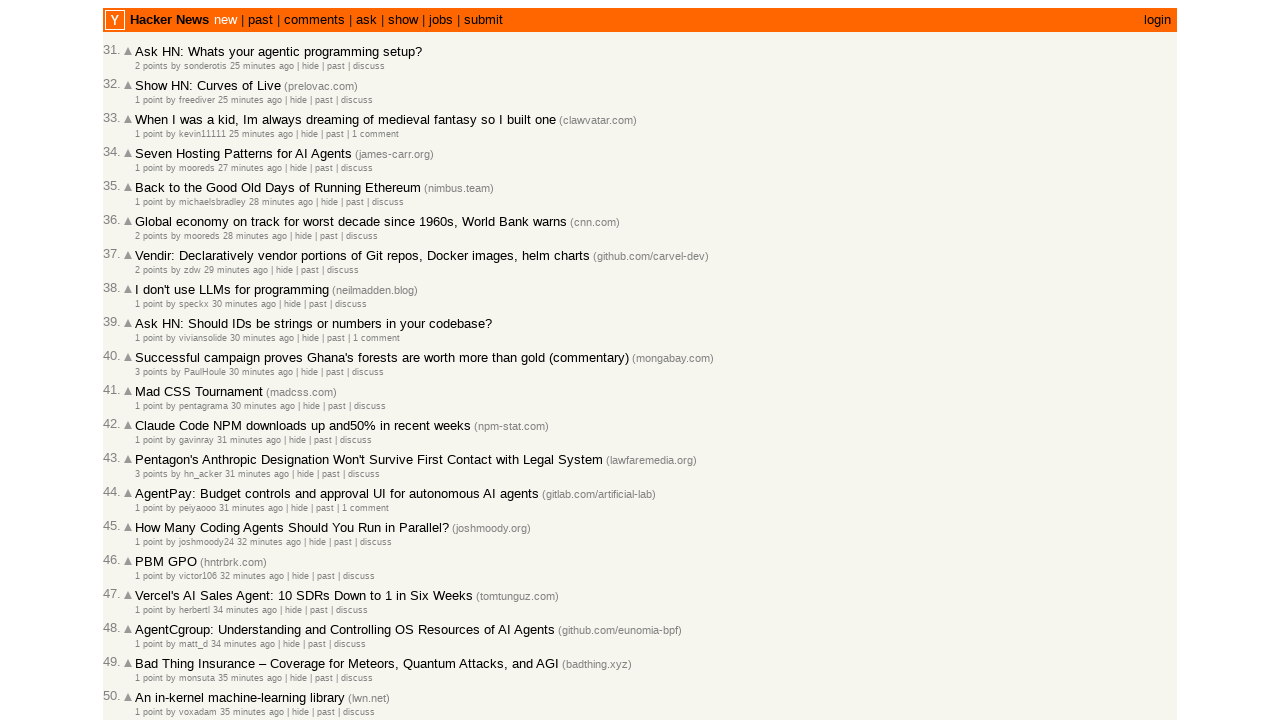

Extracted timestamp from article 39: 2026-03-02T16:59:47 1772470787
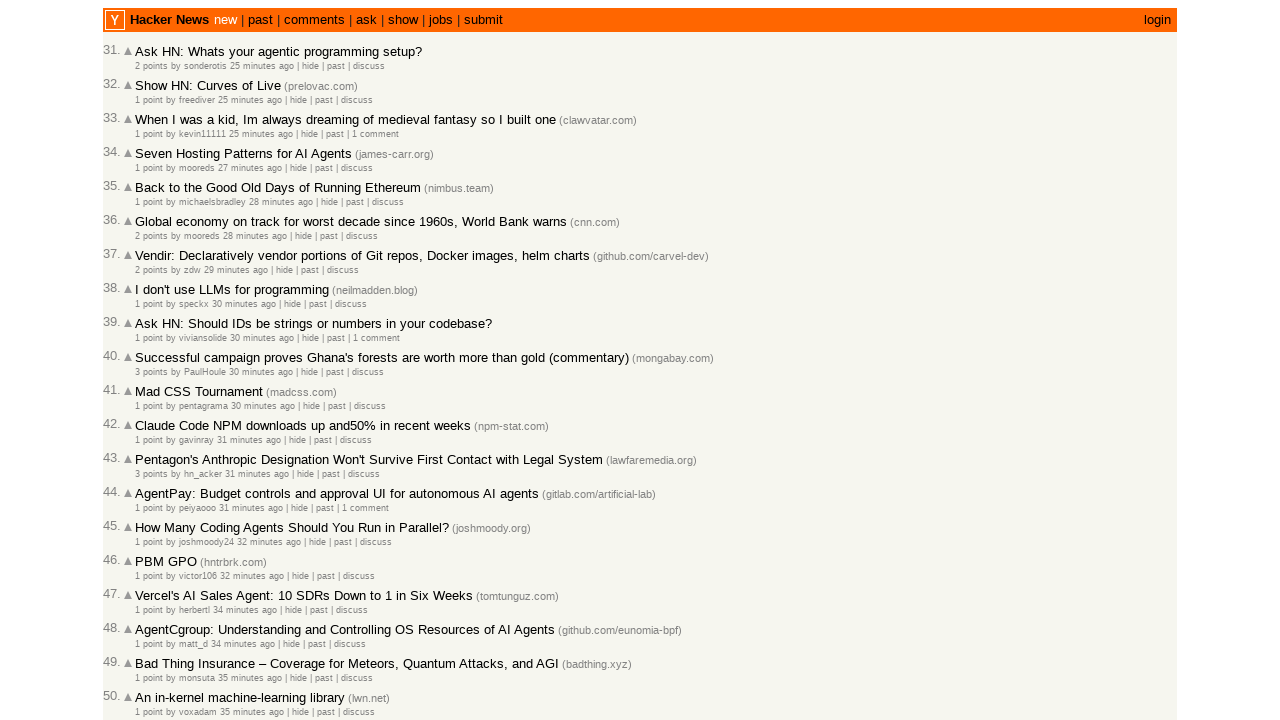

Extracted timestamp from article 40: 2026-03-02T16:59:46 1772470786
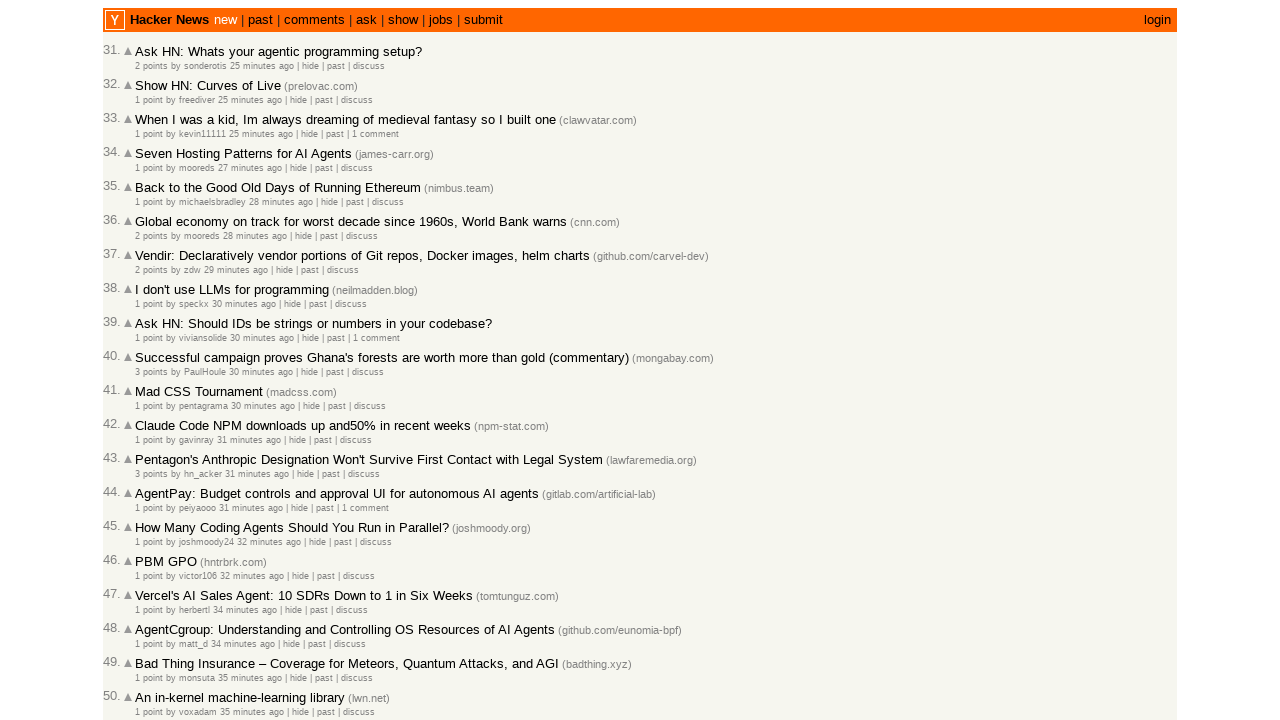

Extracted timestamp from article 41: 2026-03-02T16:59:38 1772470778
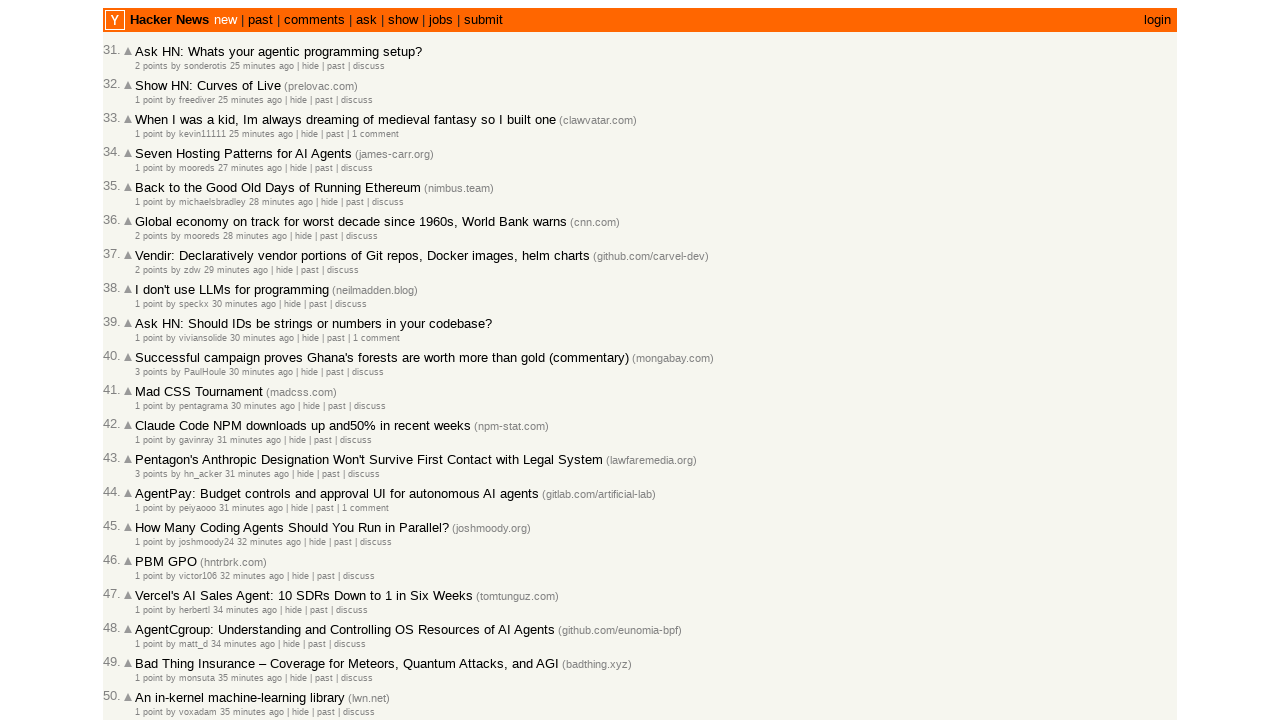

Extracted timestamp from article 42: 2026-03-02T16:59:07 1772470747
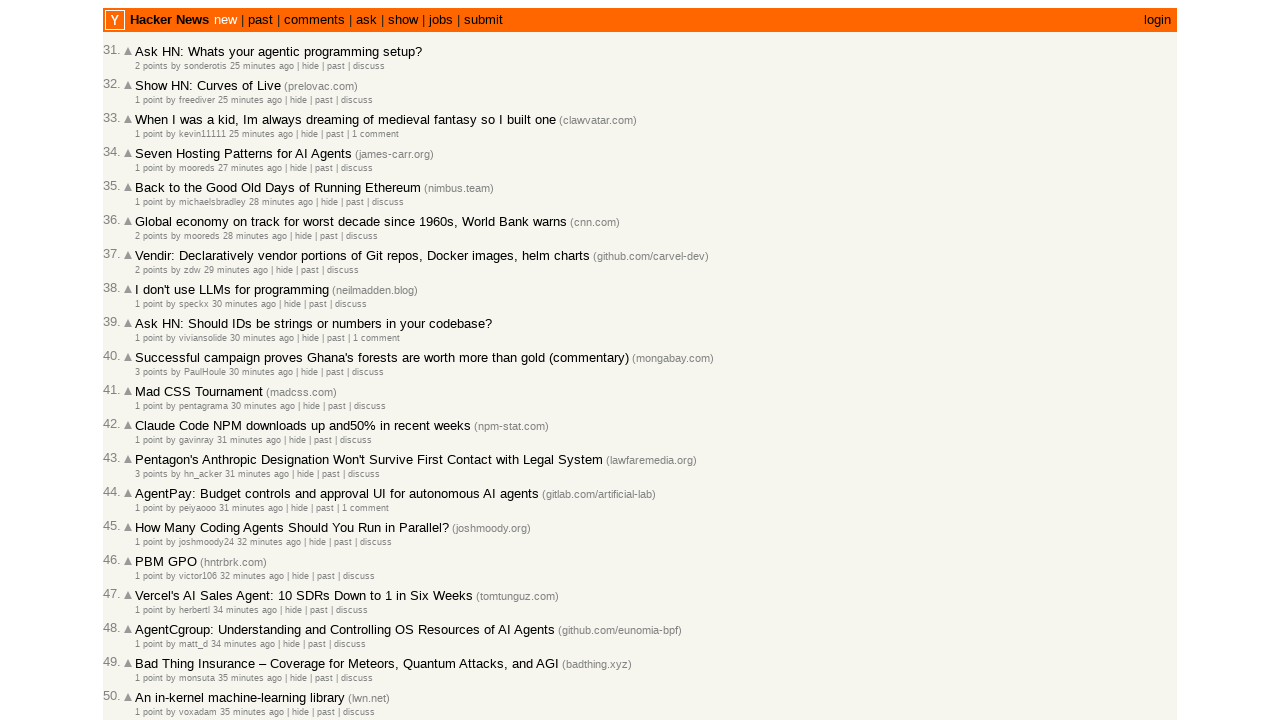

Extracted timestamp from article 43: 2026-03-02T16:58:45 1772470725
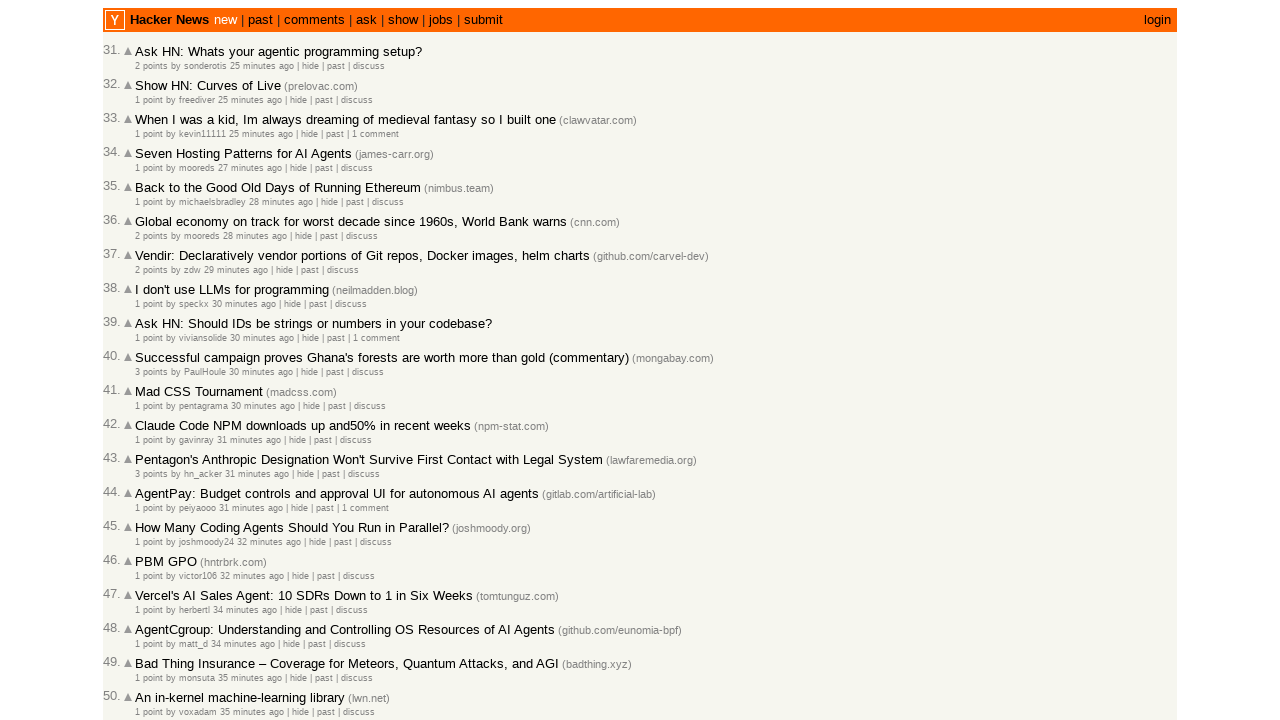

Extracted timestamp from article 44: 2026-03-02T16:58:44 1772470724
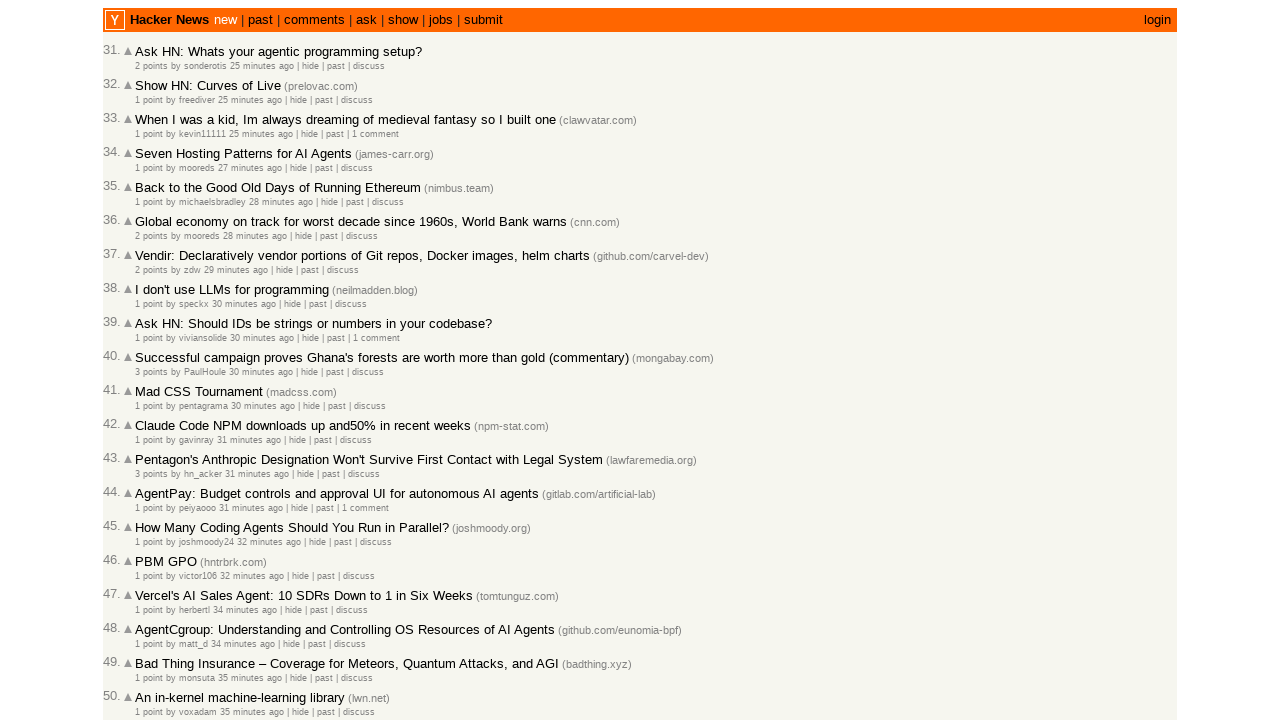

Extracted timestamp from article 45: 2026-03-02T16:57:58 1772470678
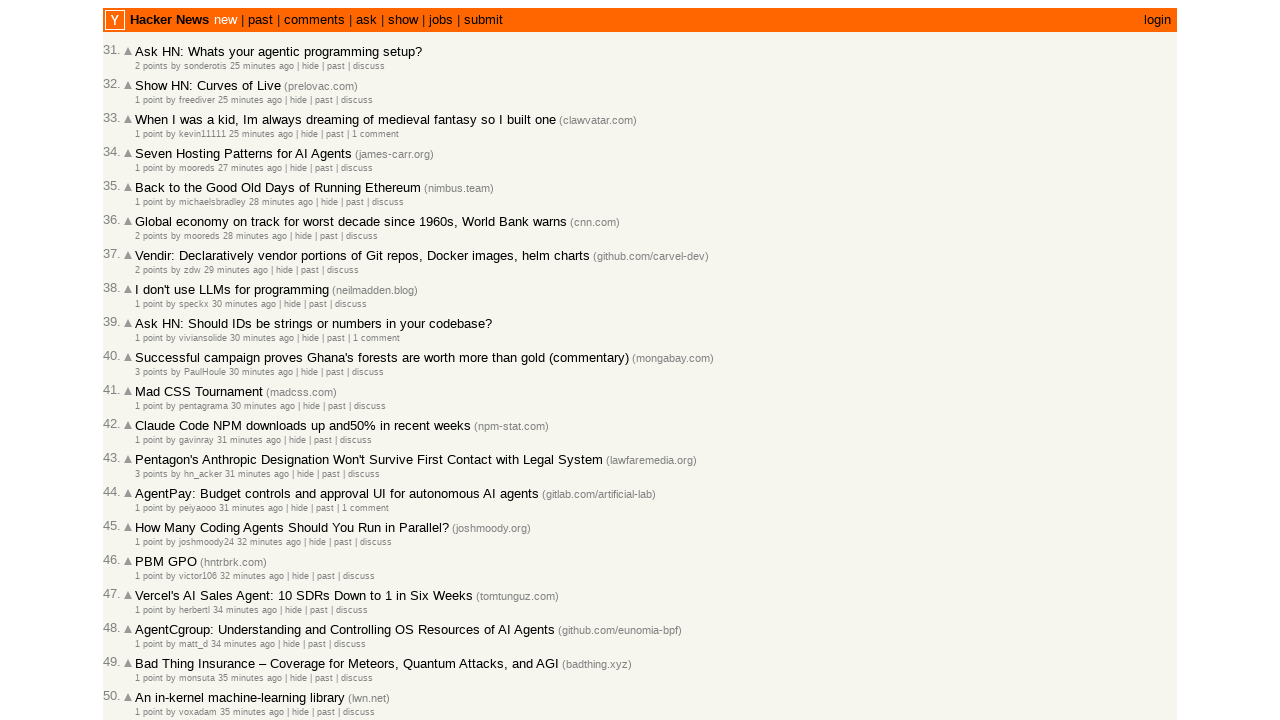

Extracted timestamp from article 46: 2026-03-02T16:57:19 1772470639
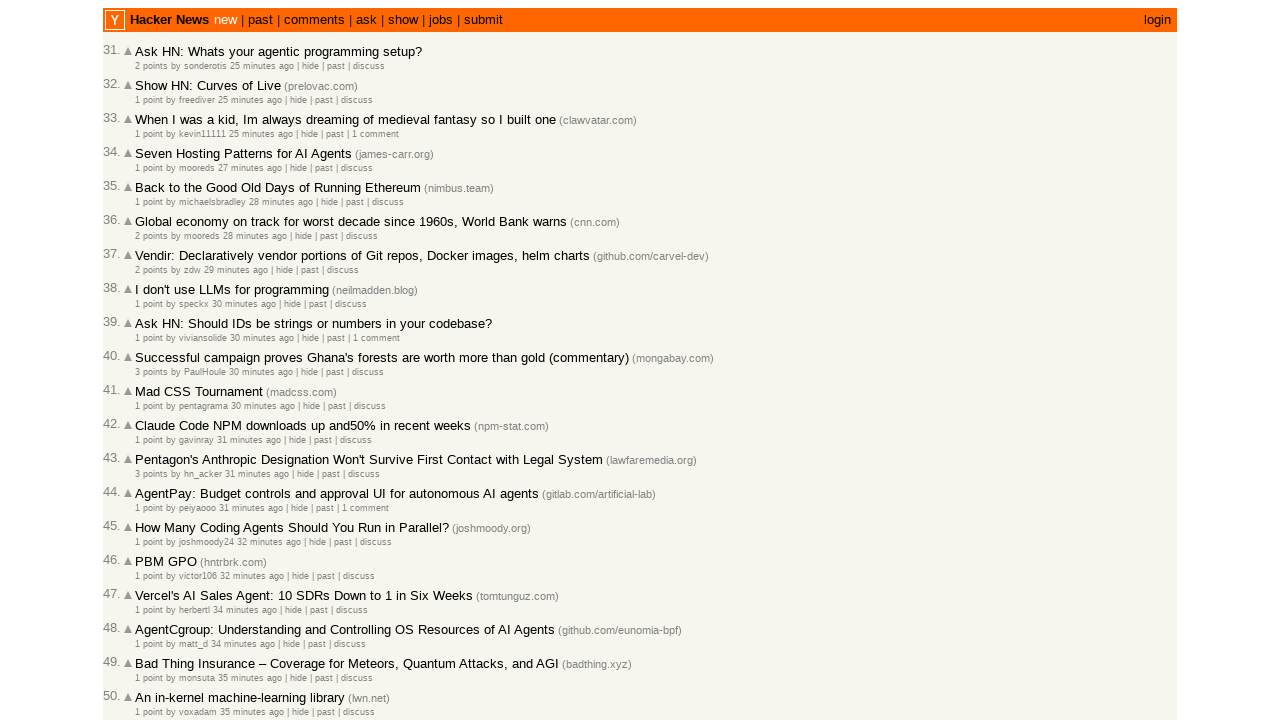

Extracted timestamp from article 47: 2026-03-02T16:55:34 1772470534
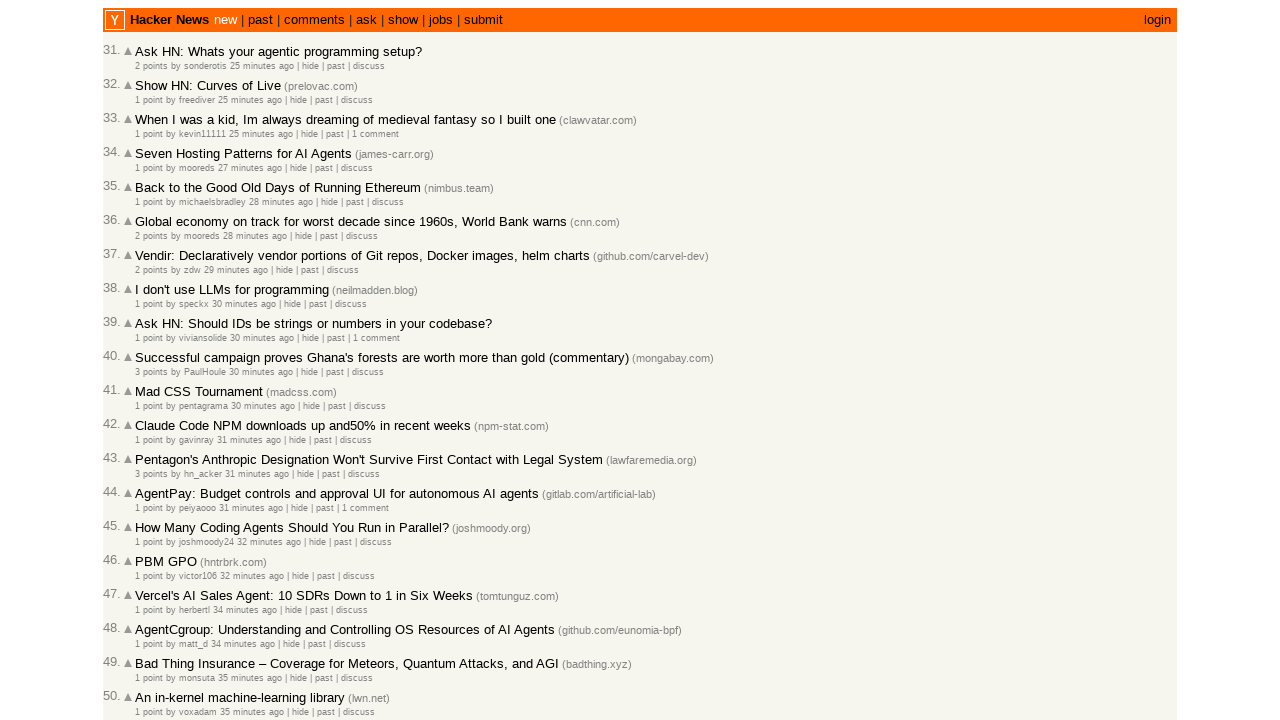

Extracted timestamp from article 48: 2026-03-02T16:55:18 1772470518
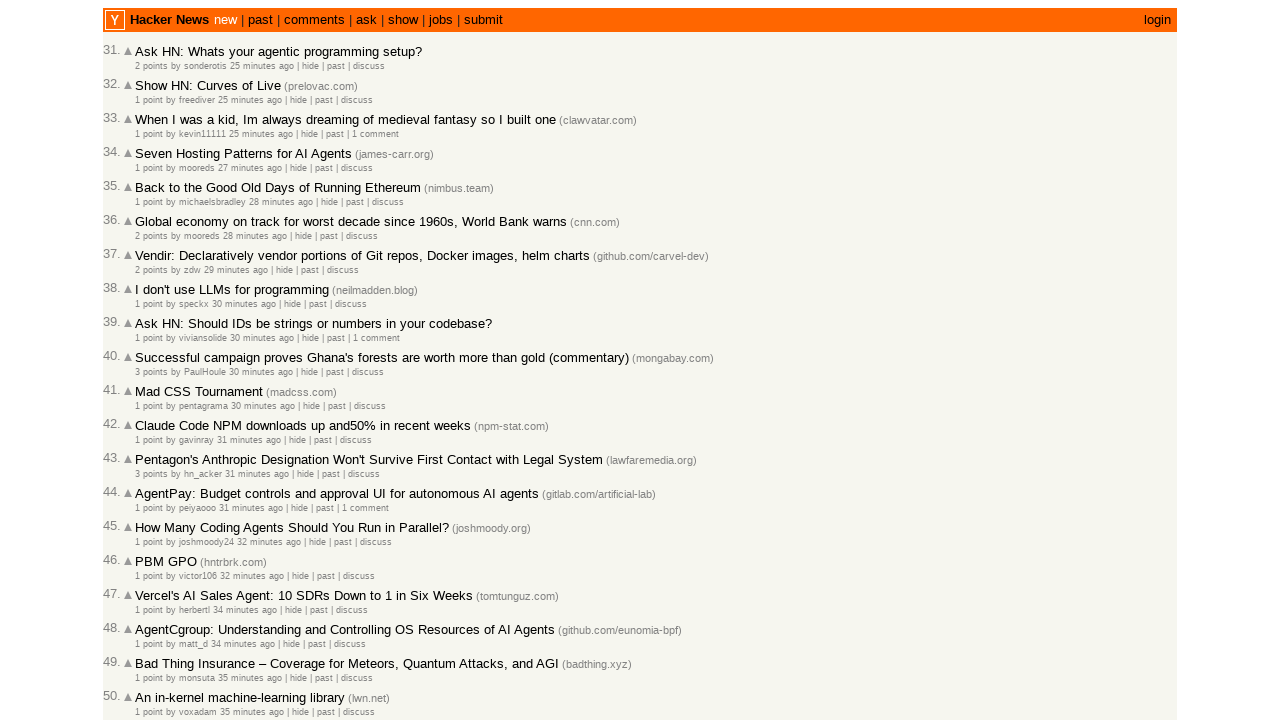

Extracted timestamp from article 49: 2026-03-02T16:55:04 1772470504
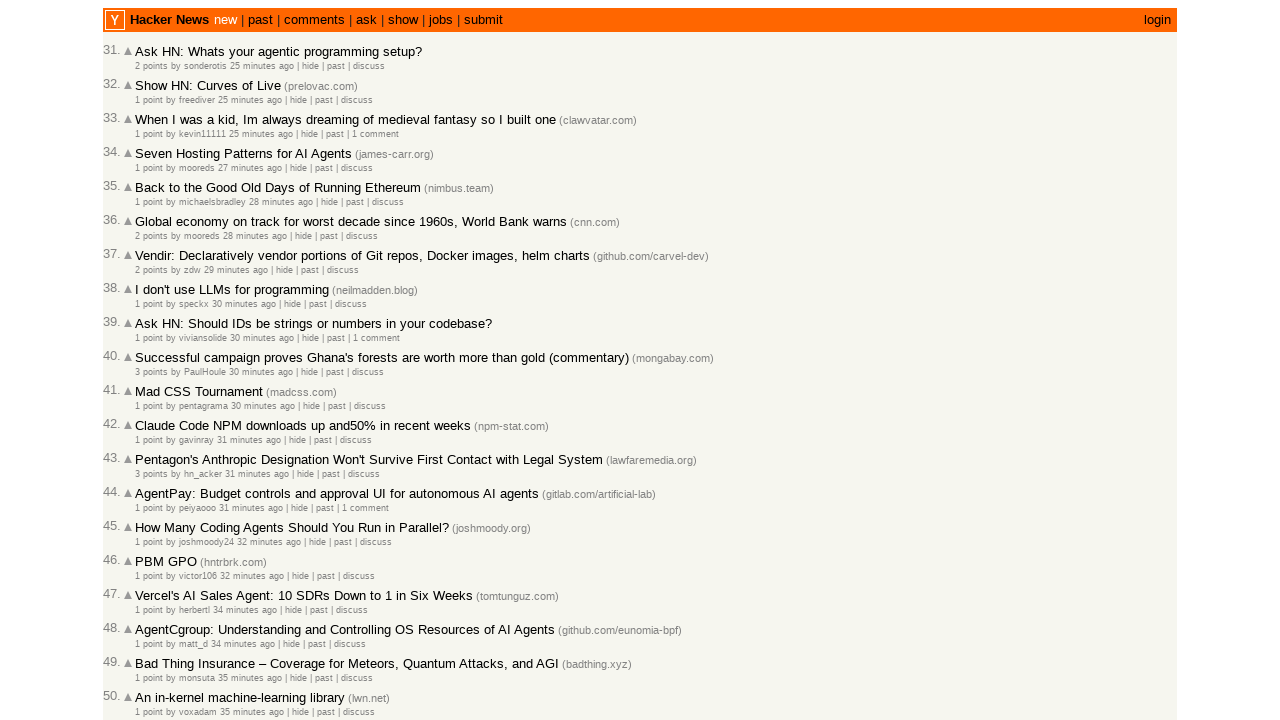

Extracted timestamp from article 50: 2026-03-02T16:54:33 1772470473
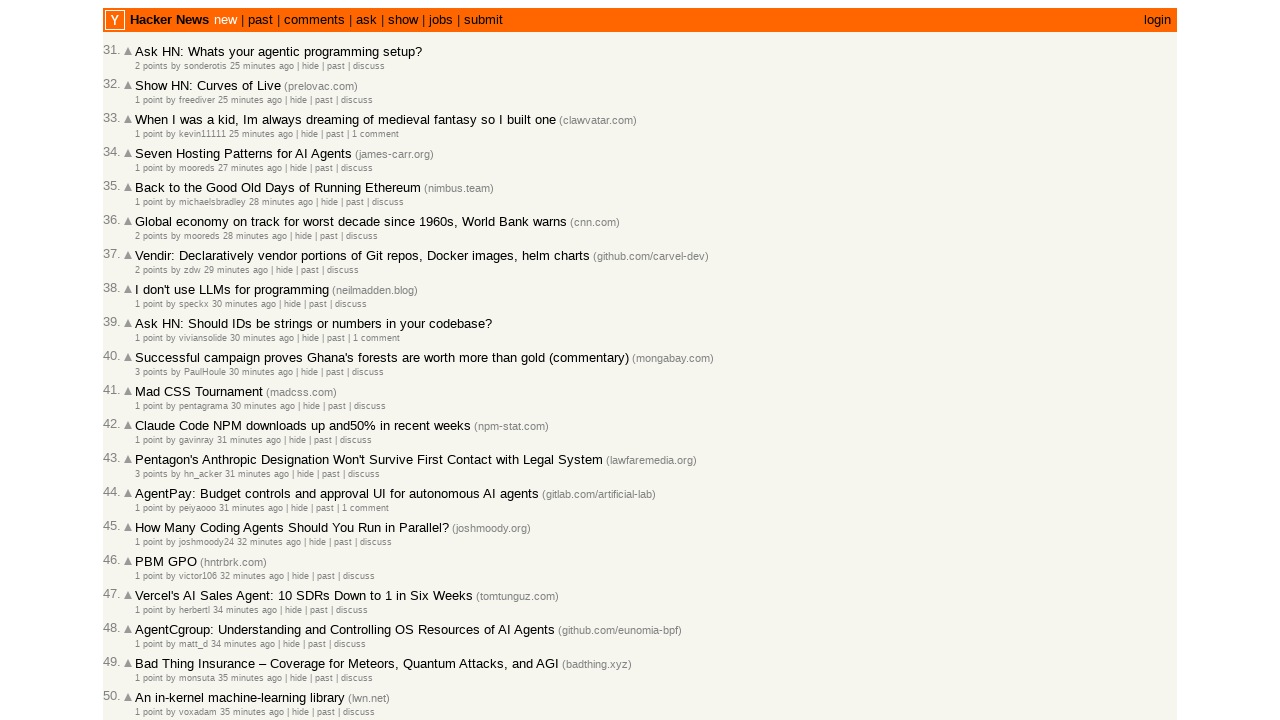

Extracted timestamp from article 51: 2026-03-02T16:53:59 1772470439
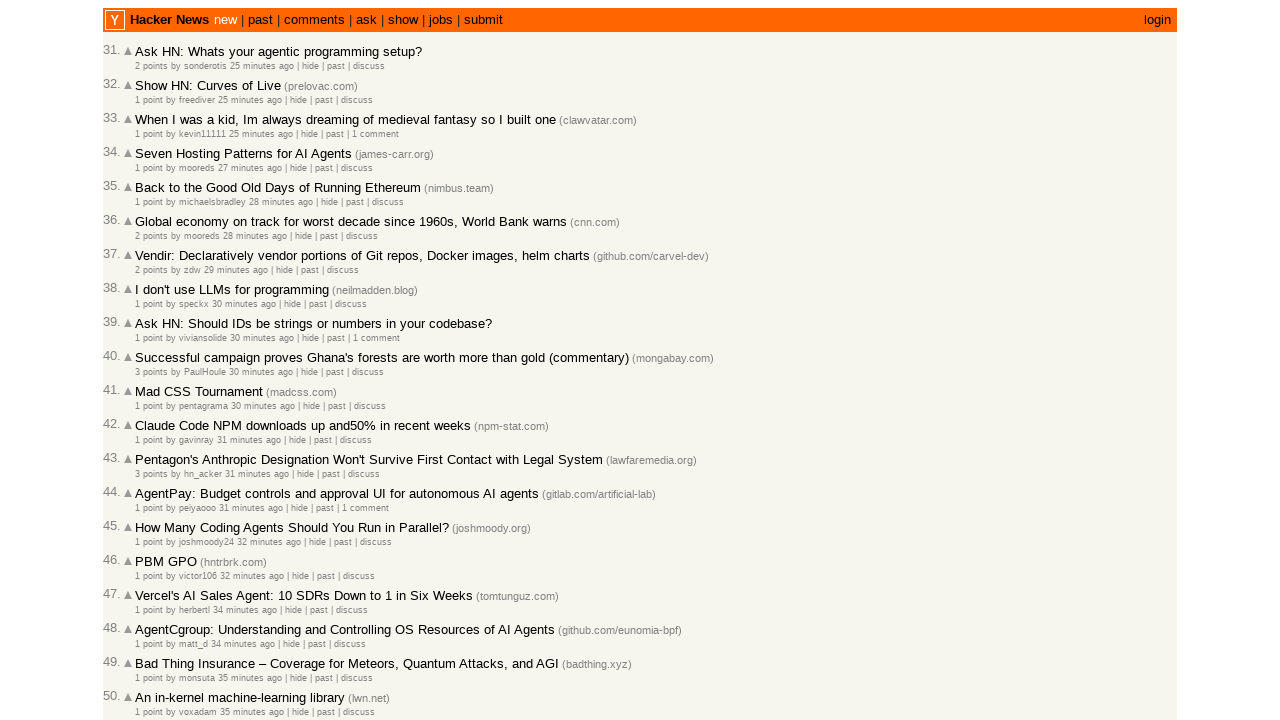

Extracted timestamp from article 52: 2026-03-02T16:53:40 1772470420
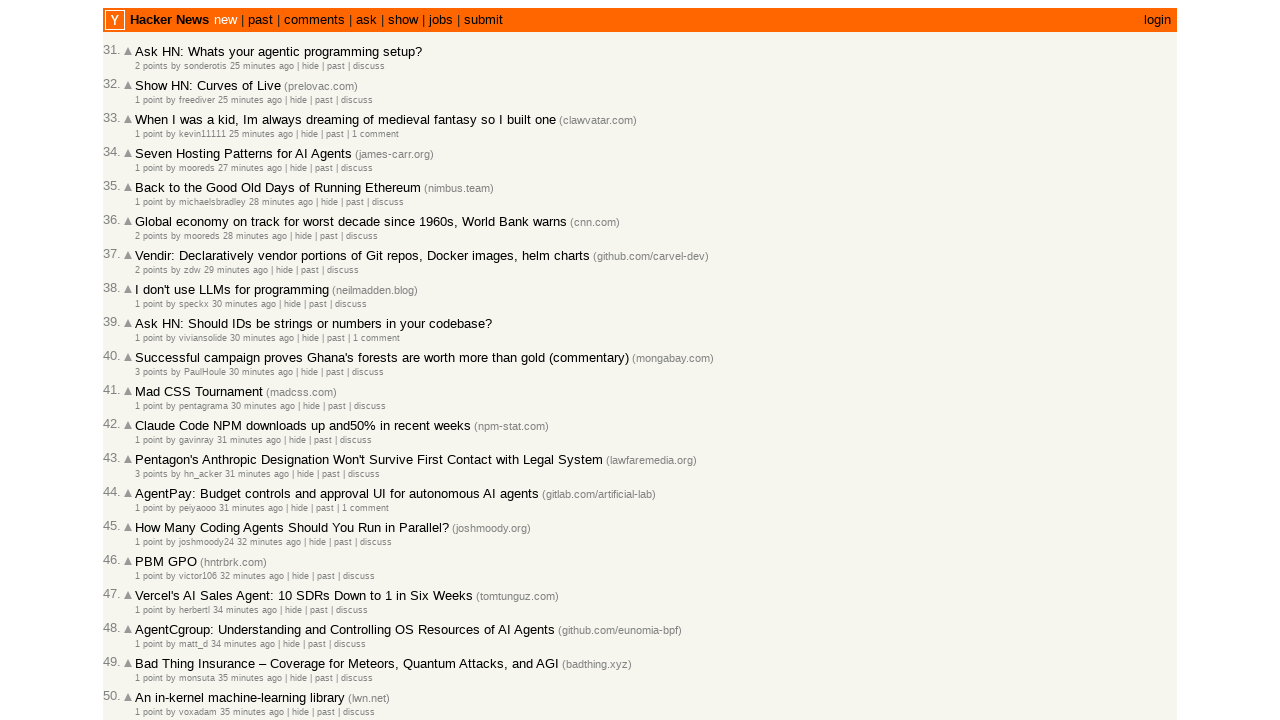

Extracted timestamp from article 53: 2026-03-02T16:53:36 1772470416
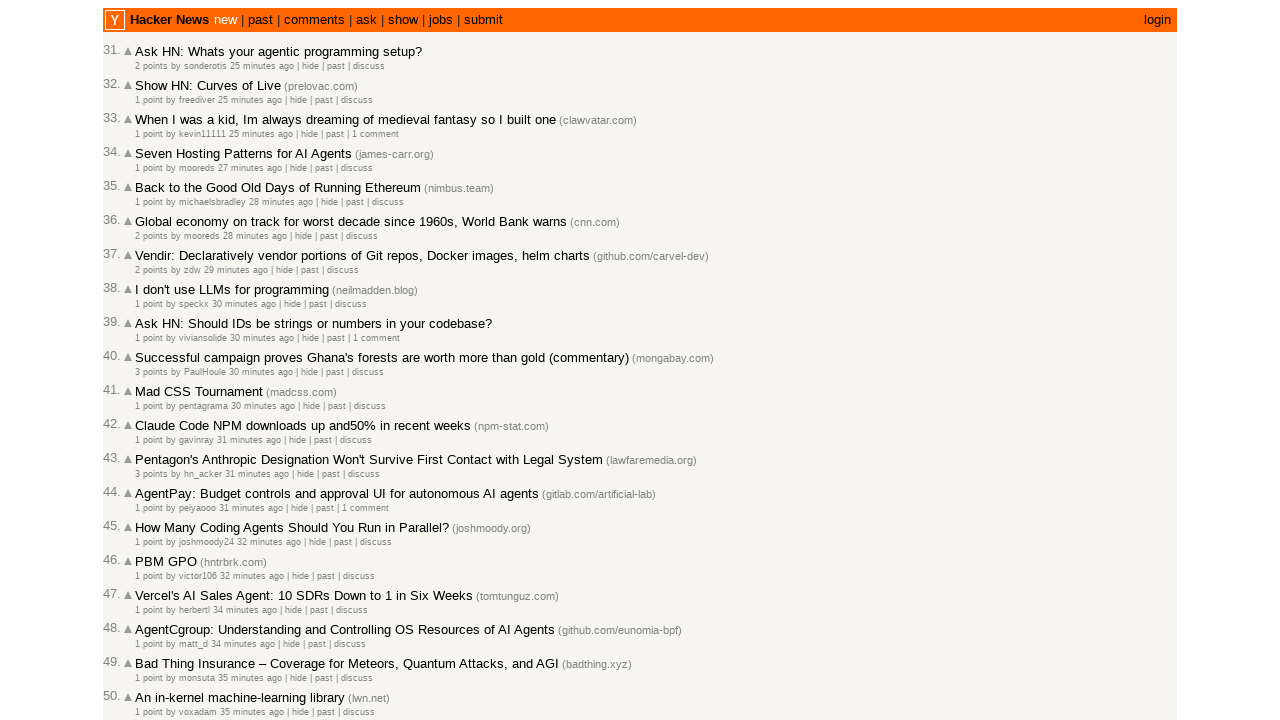

Extracted timestamp from article 54: 2026-03-02T16:53:32 1772470412
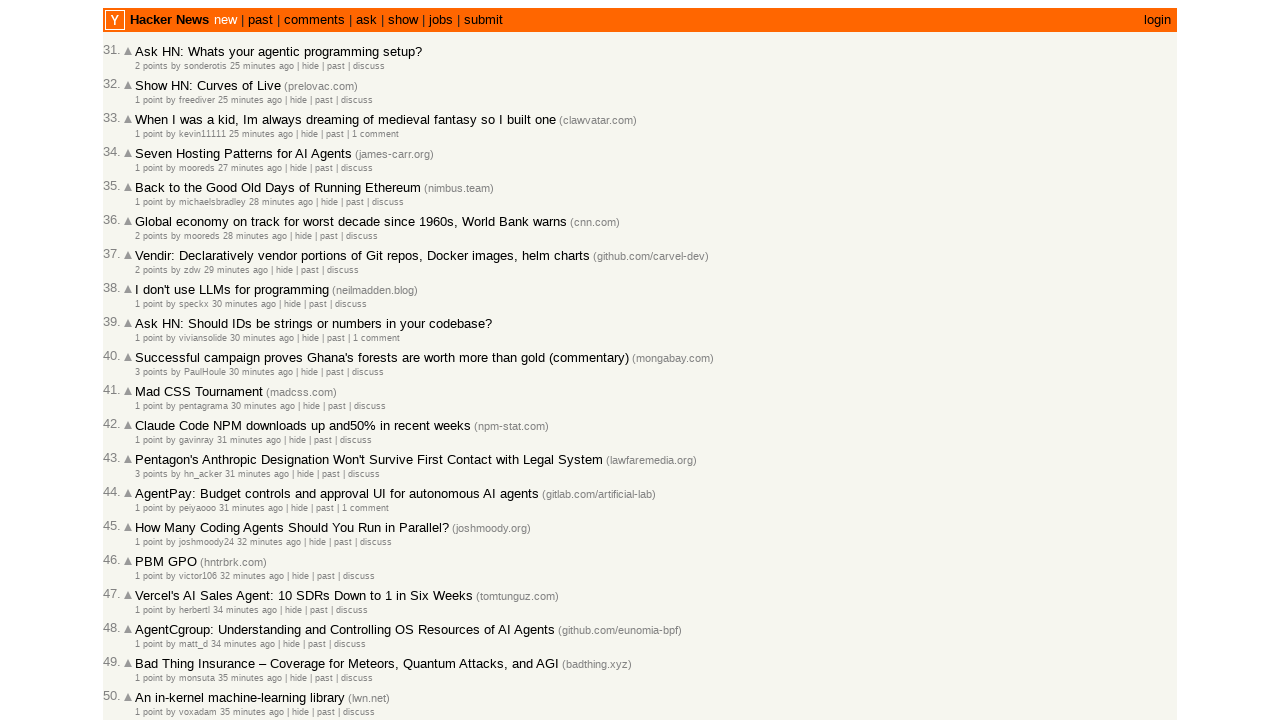

Extracted timestamp from article 55: 2026-03-02T16:51:07 1772470267
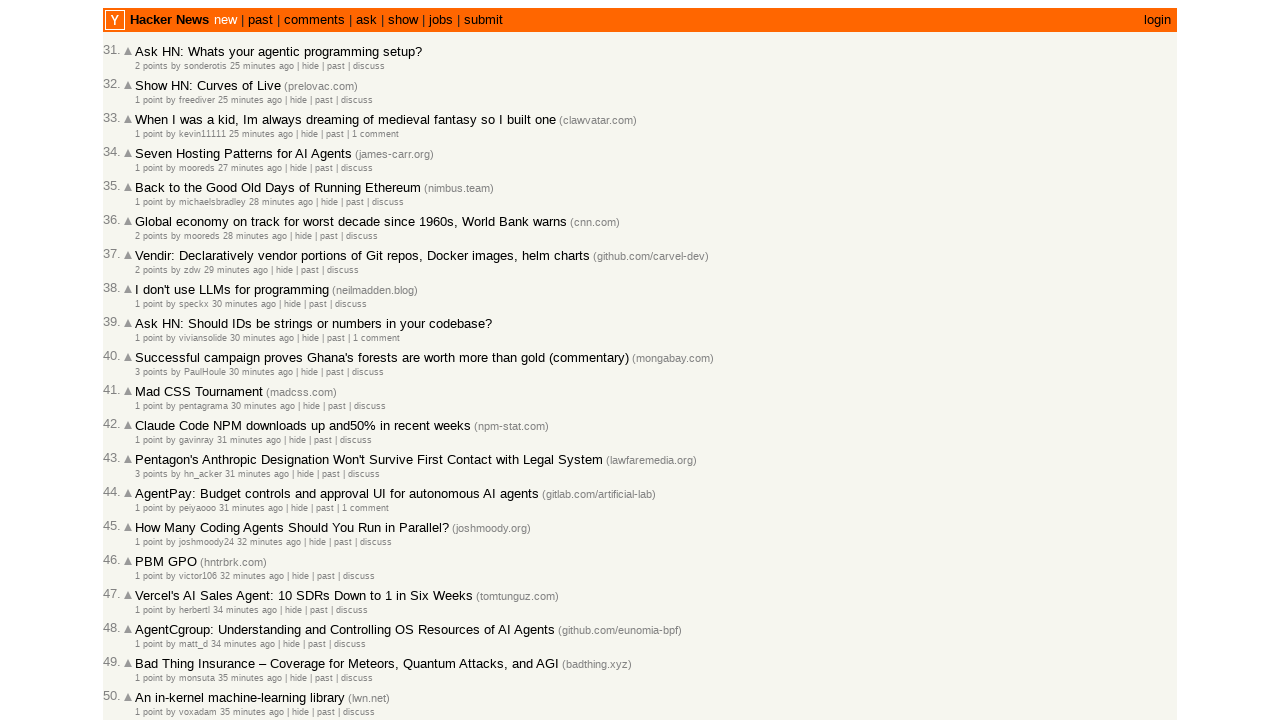

Extracted timestamp from article 56: 2026-03-02T16:50:51 1772470251
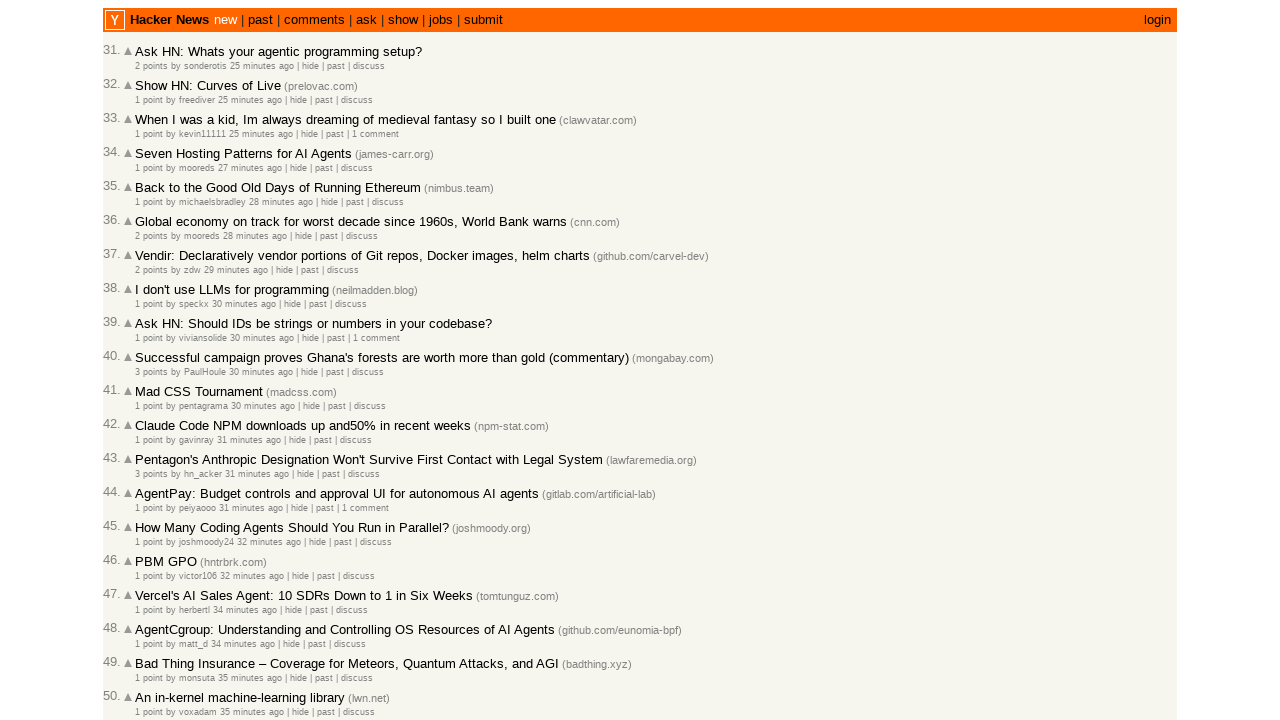

Extracted timestamp from article 57: 2026-03-02T16:50:11 1772470211
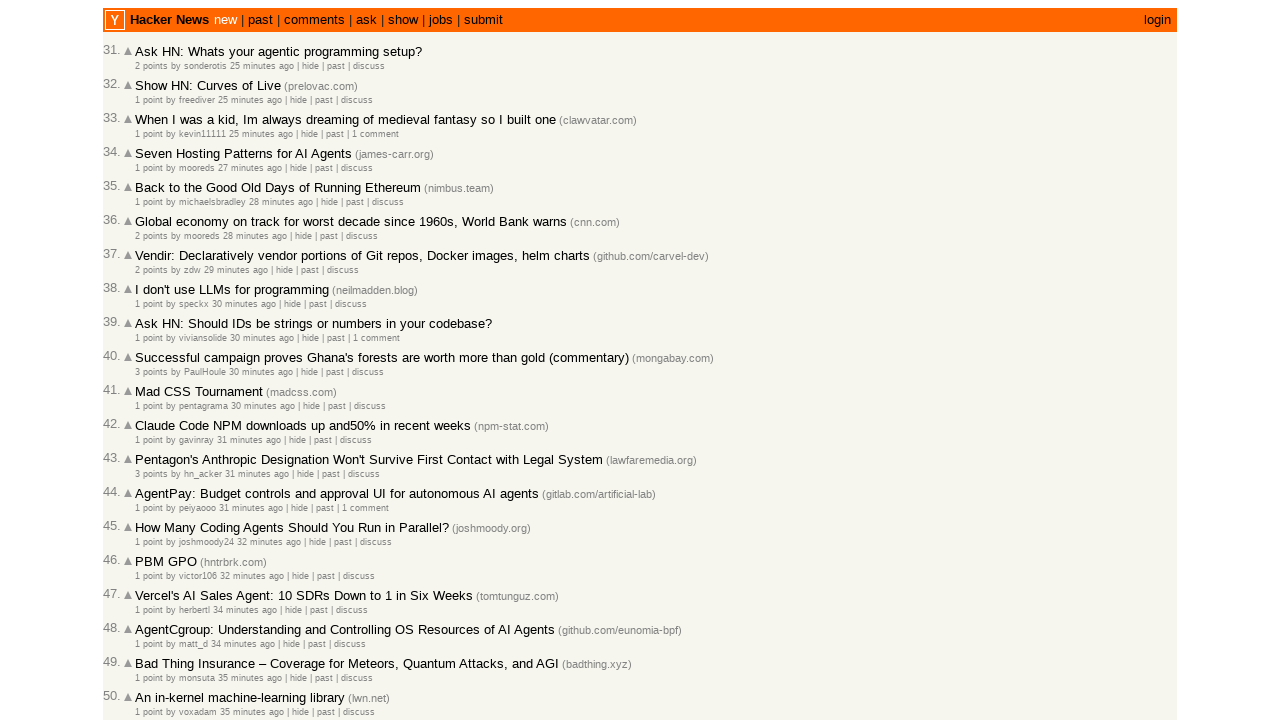

Extracted timestamp from article 58: 2026-03-02T16:50:11 1772470211
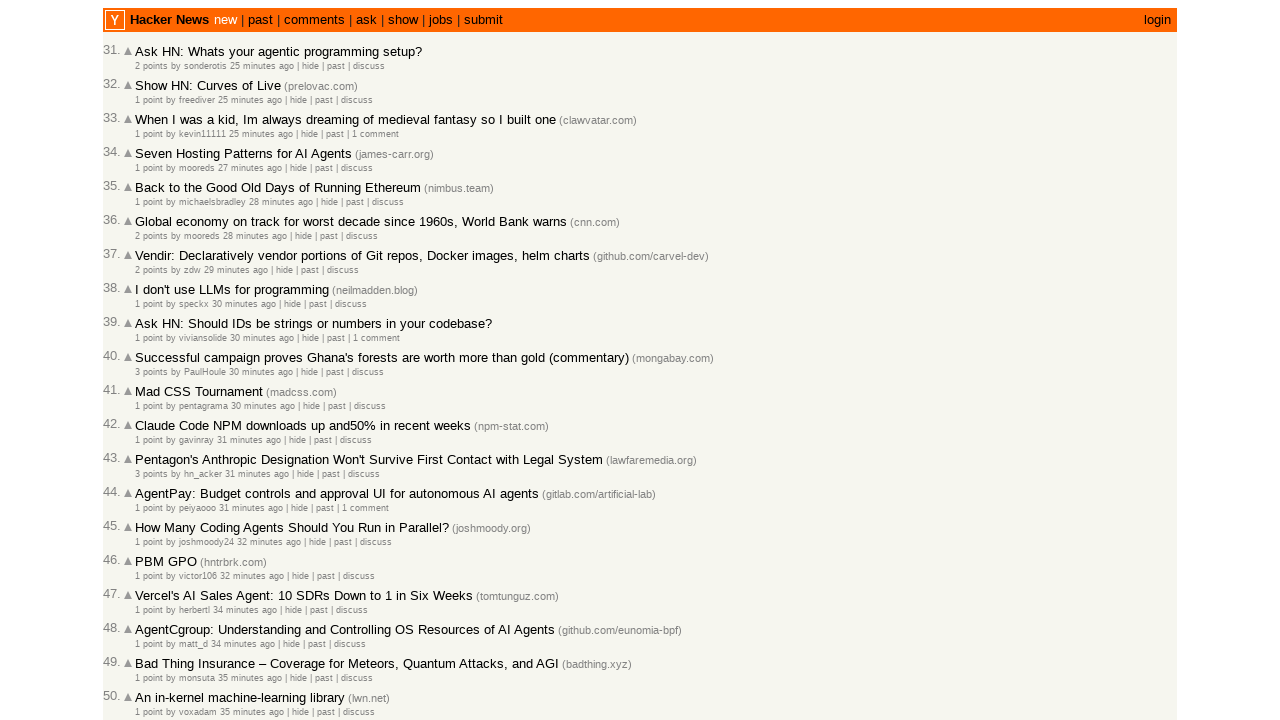

Extracted timestamp from article 59: 2026-03-02T16:49:44 1772470184
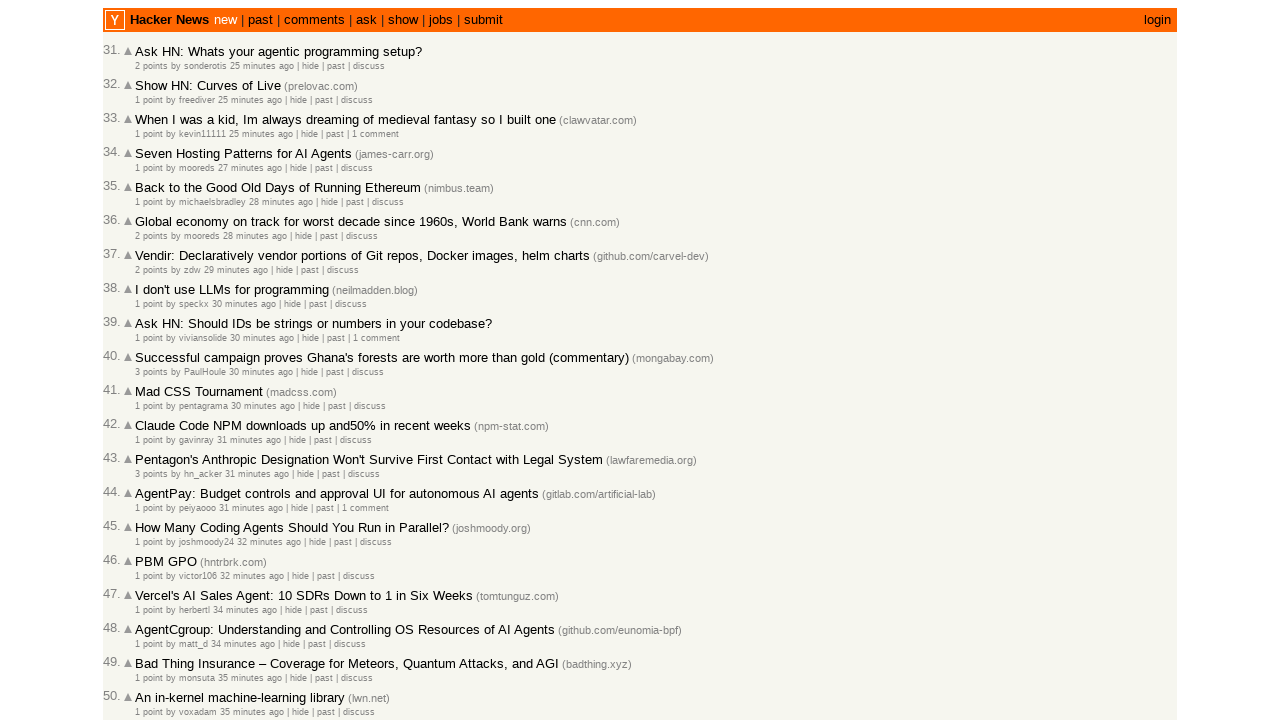

Extracted timestamp from article 60: 2026-03-02T16:49:23 1772470163
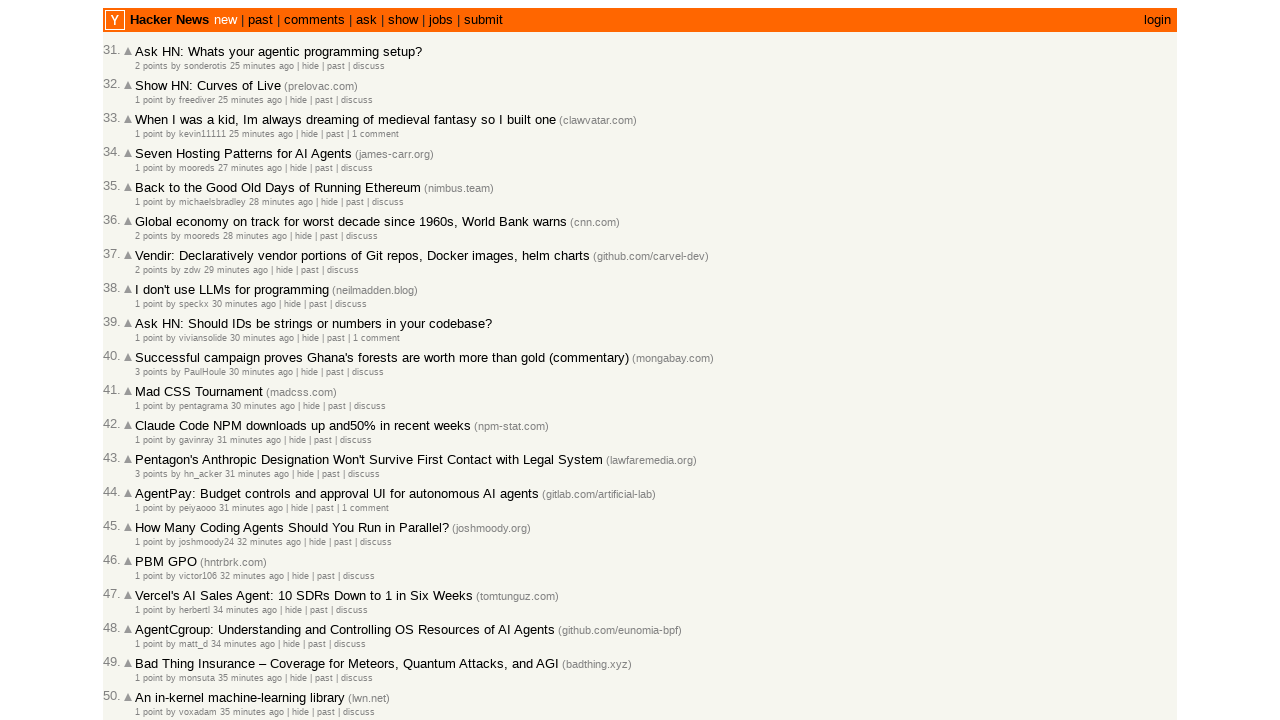

Clicked 'More' button to load additional articles (60/100 collected) at (149, 616) on a.morelink
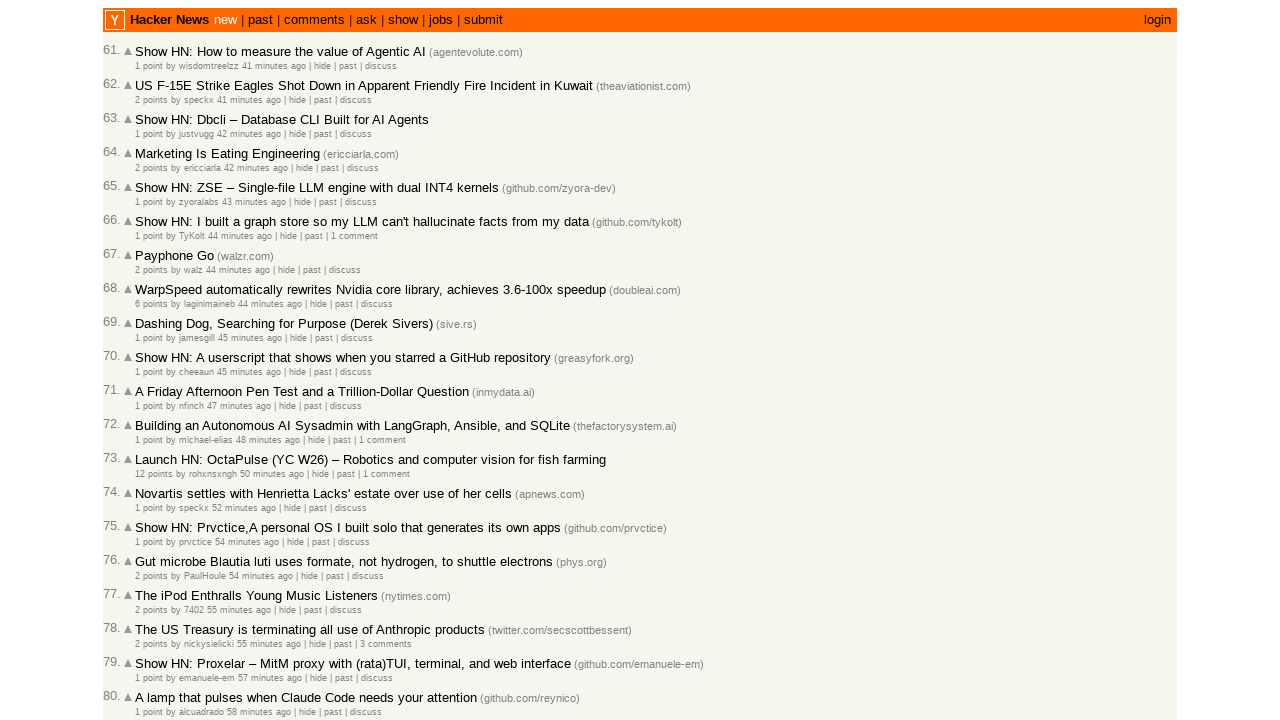

New articles loaded successfully
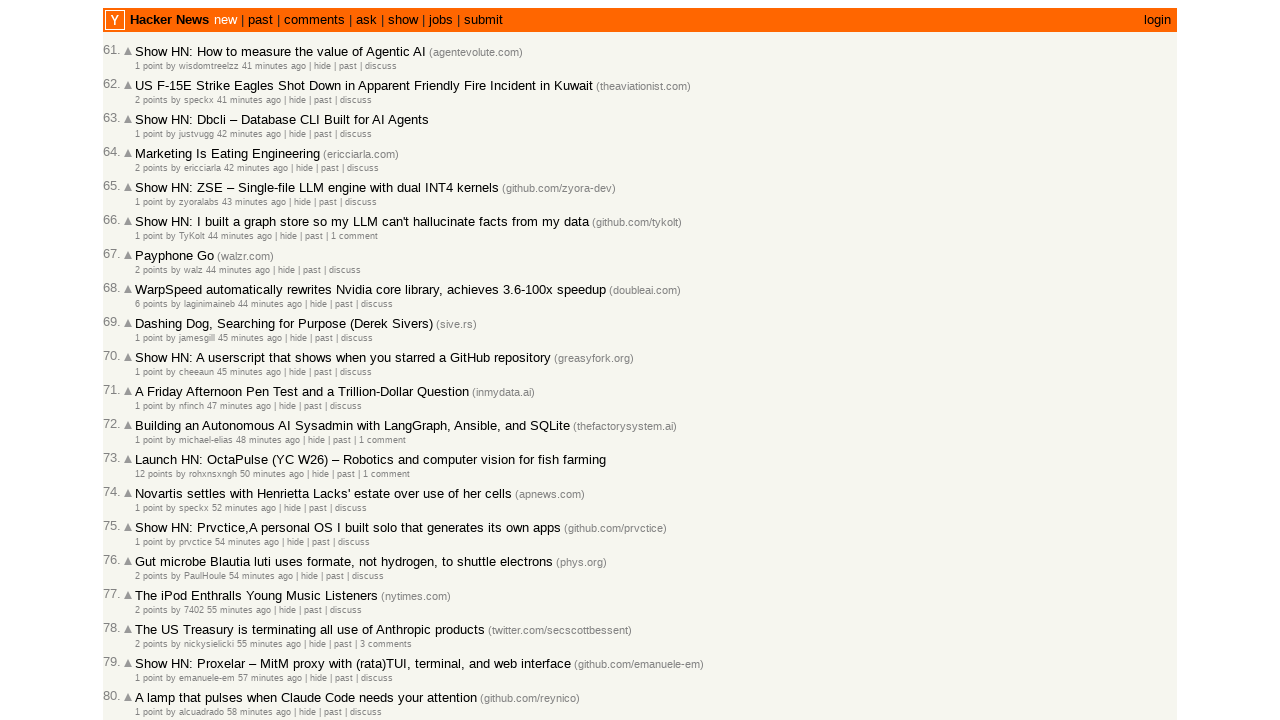

Extracted timestamp from article 61: 2026-03-02T16:49:12 1772470152
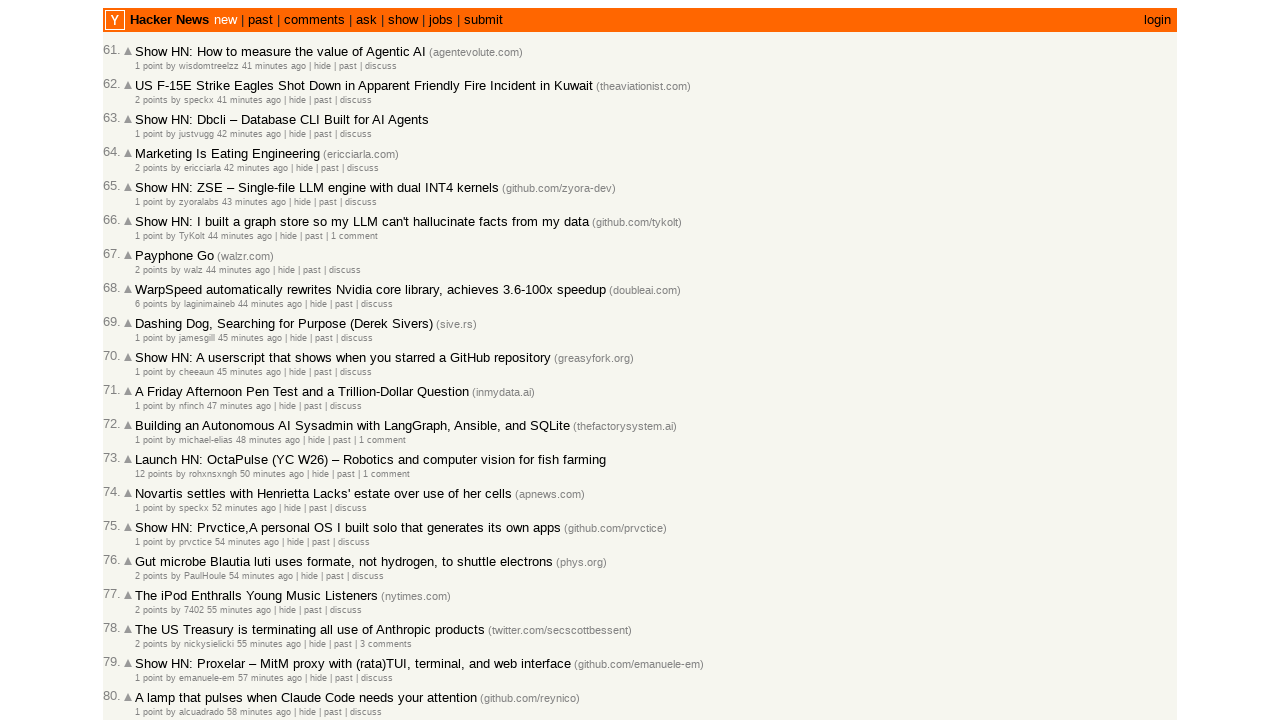

Extracted timestamp from article 62: 2026-03-02T16:48:29 1772470109
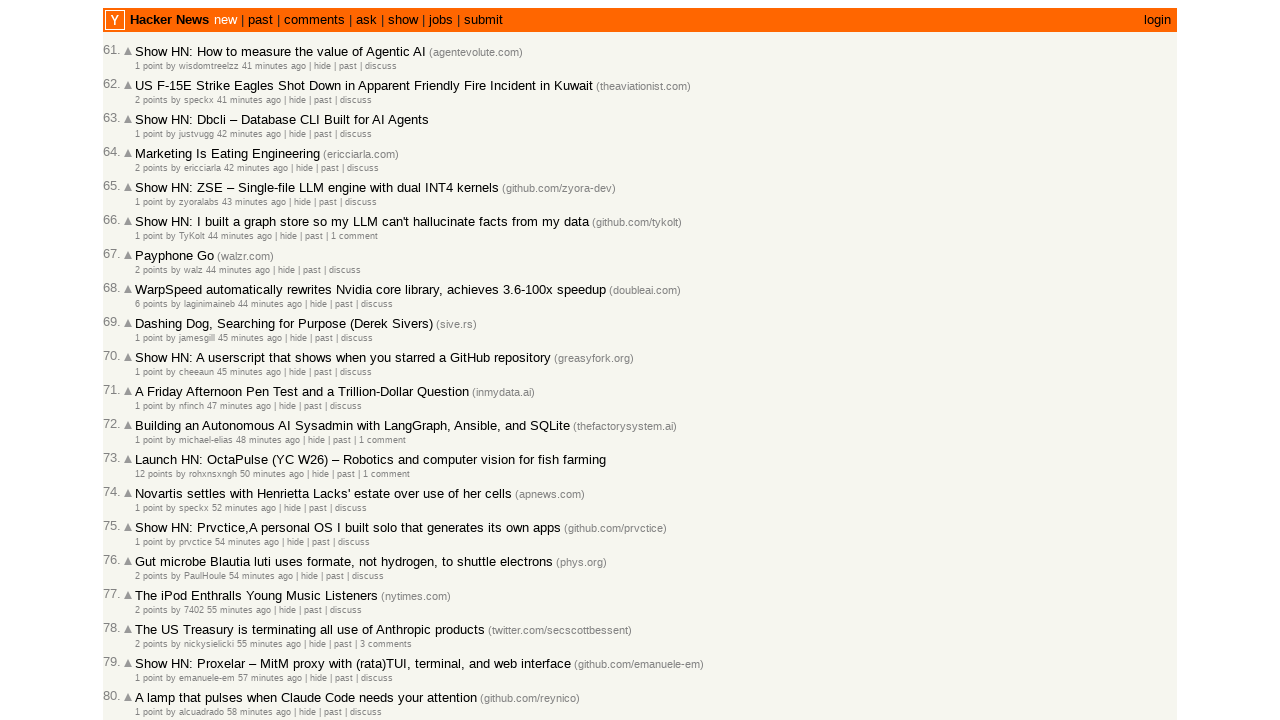

Extracted timestamp from article 63: 2026-03-02T16:48:07 1772470087
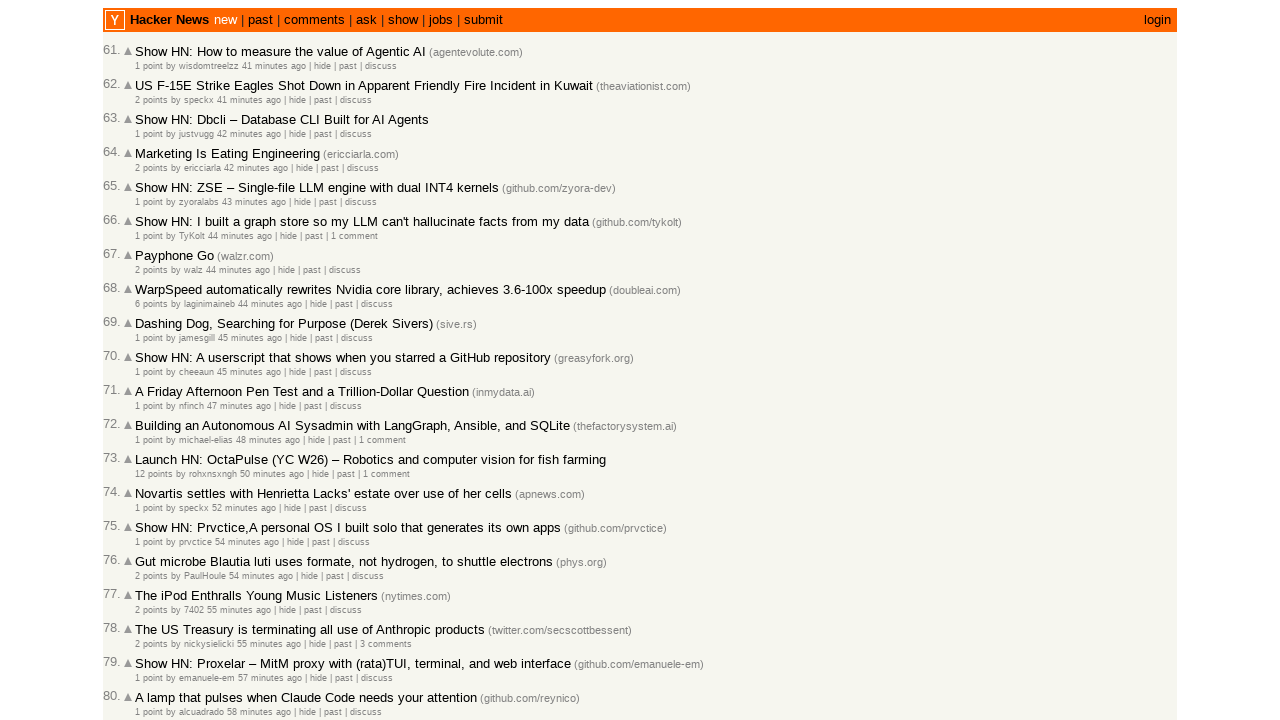

Extracted timestamp from article 64: 2026-03-02T16:47:56 1772470076
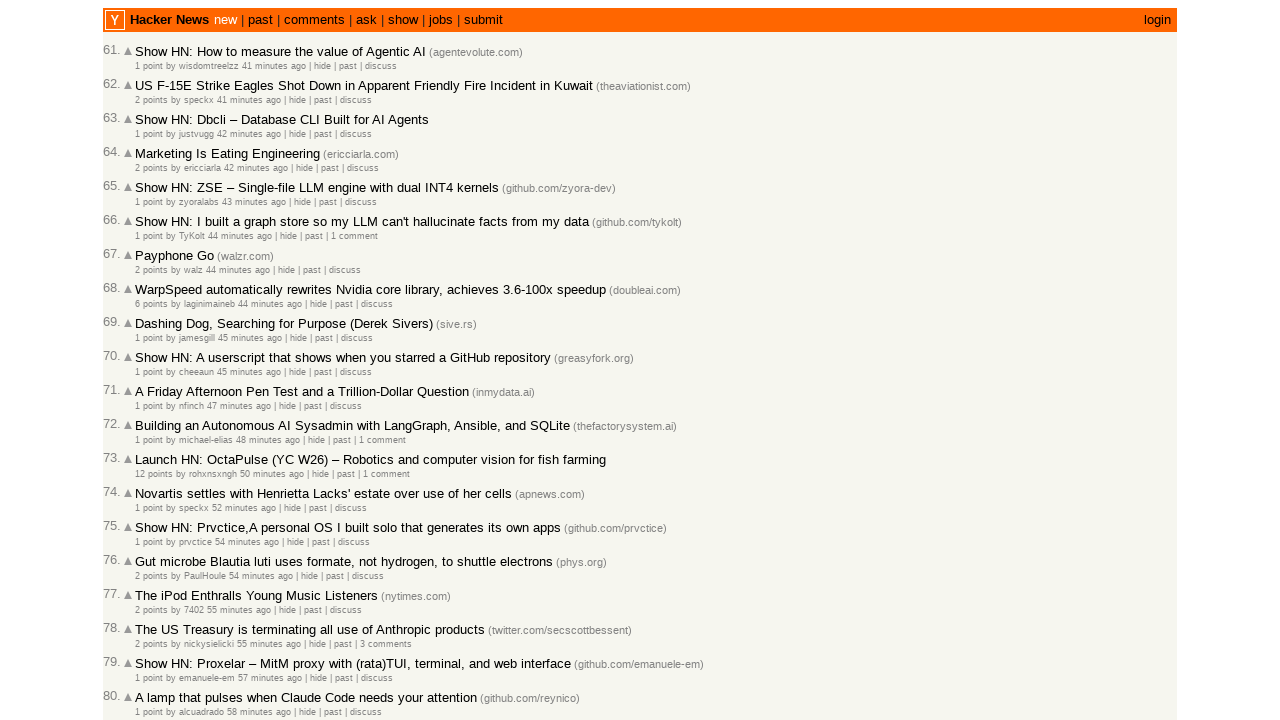

Extracted timestamp from article 65: 2026-03-02T16:46:31 1772469991
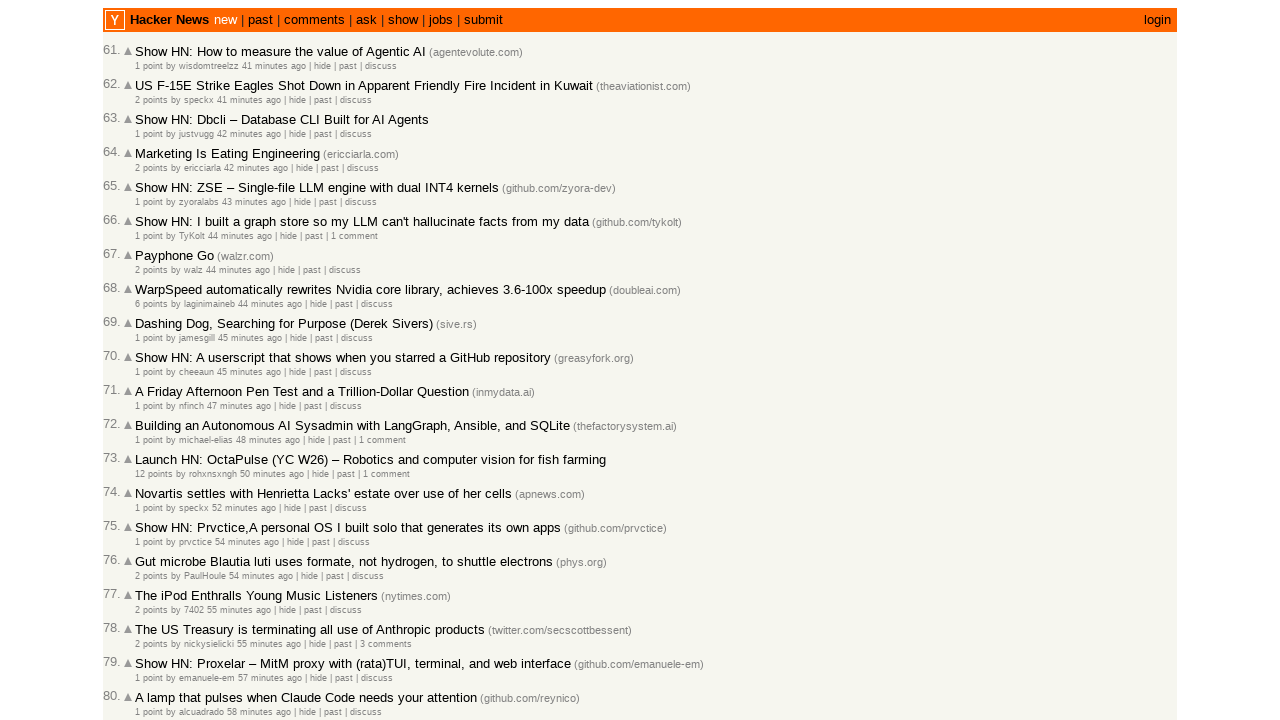

Extracted timestamp from article 66: 2026-03-02T16:46:17 1772469977
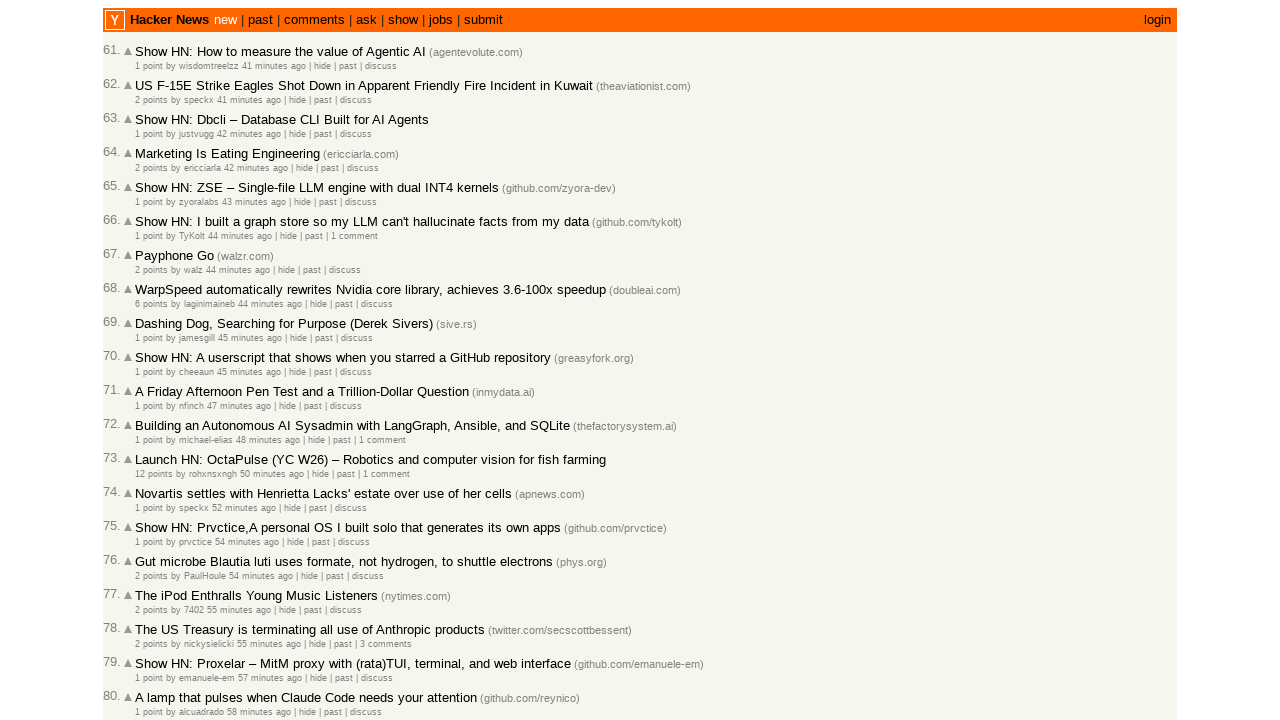

Extracted timestamp from article 67: 2026-03-02T16:45:43 1772469943
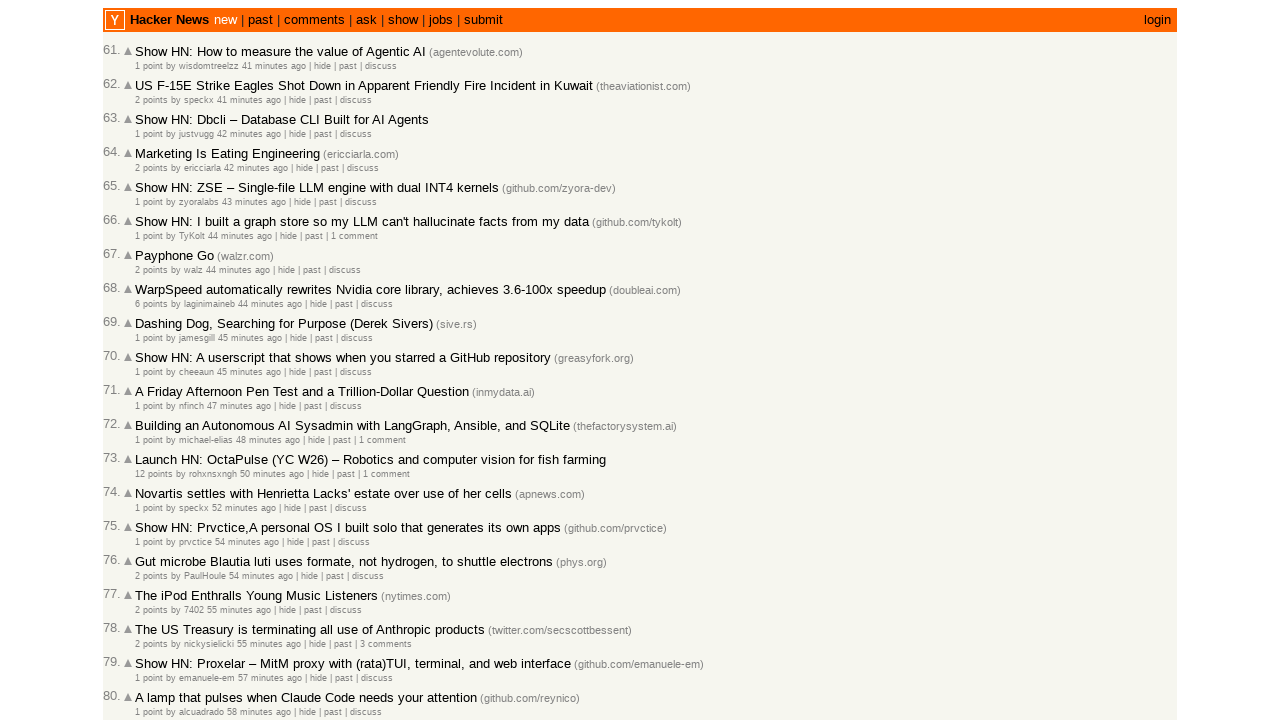

Extracted timestamp from article 68: 2026-03-02T16:45:33 1772469933
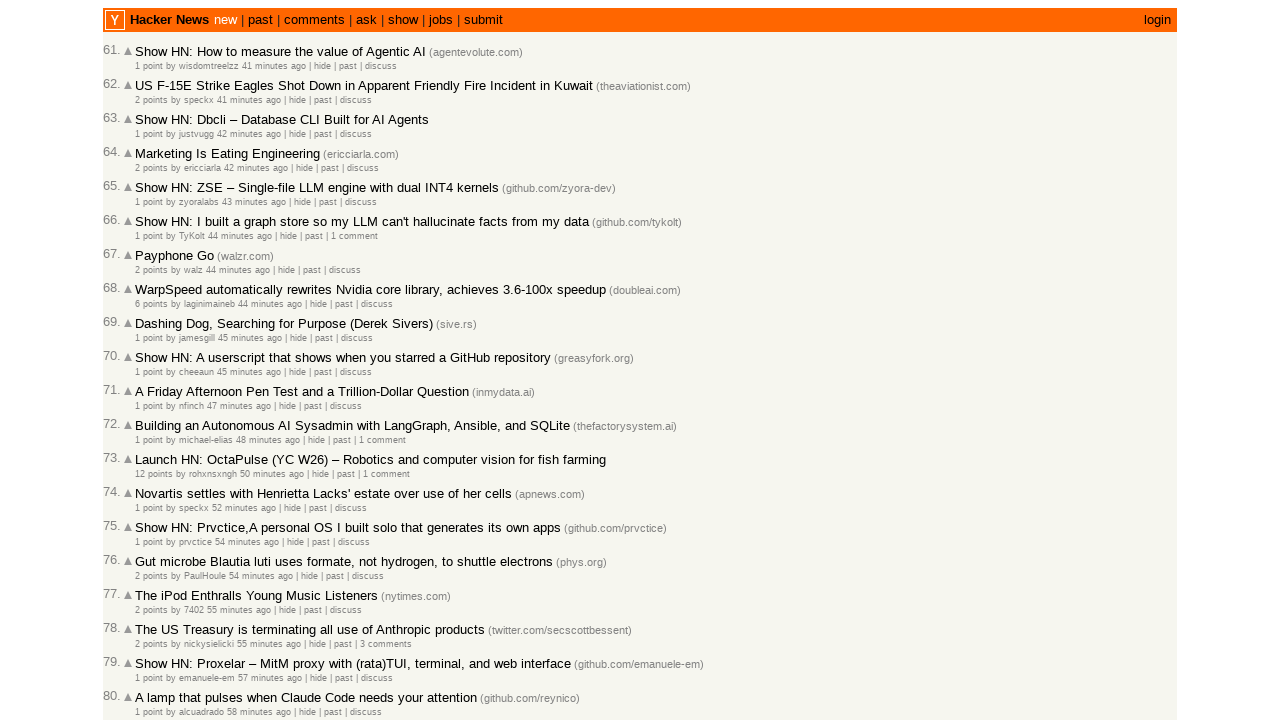

Extracted timestamp from article 69: 2026-03-02T16:44:30 1772469870
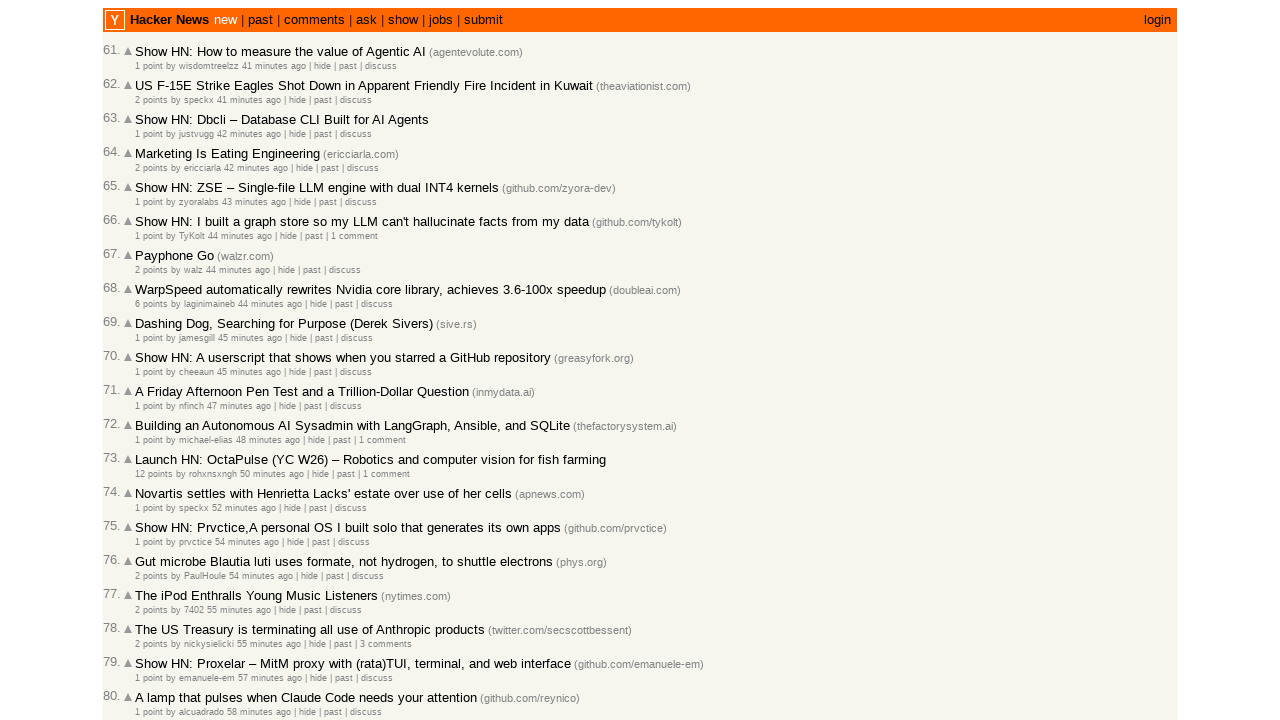

Extracted timestamp from article 70: 2026-03-02T16:44:20 1772469860
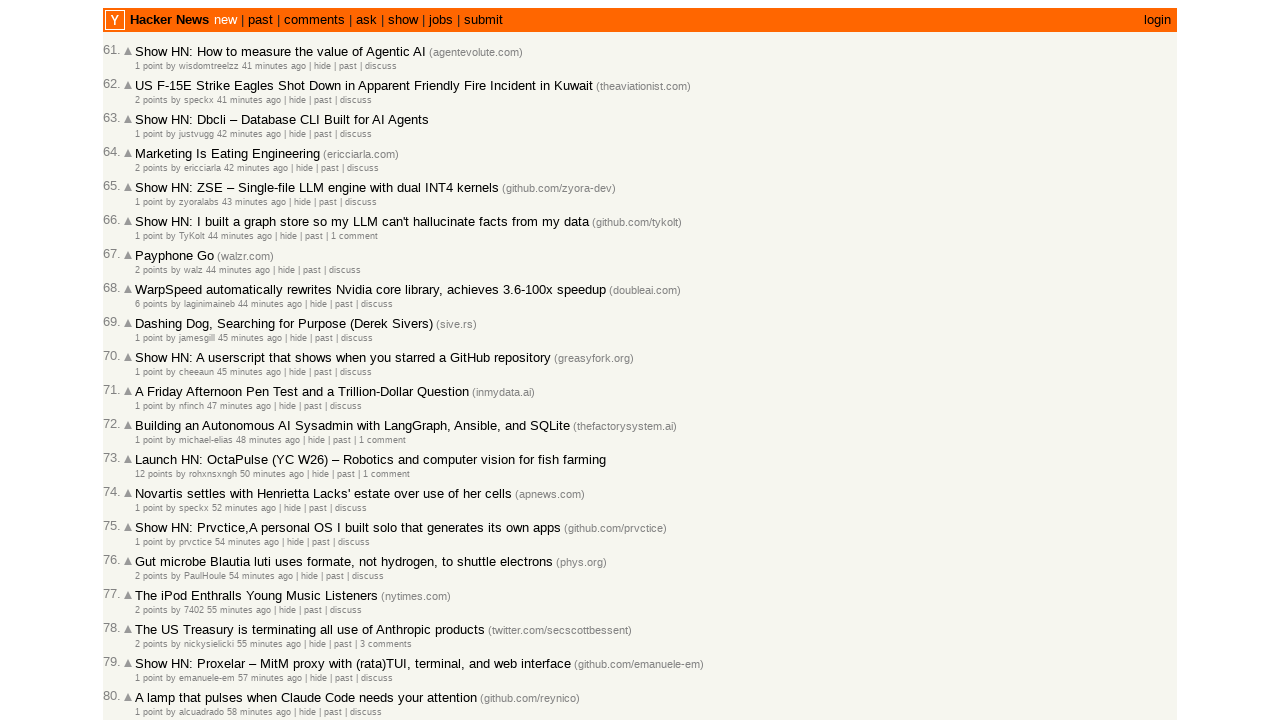

Extracted timestamp from article 71: 2026-03-02T16:42:29 1772469749
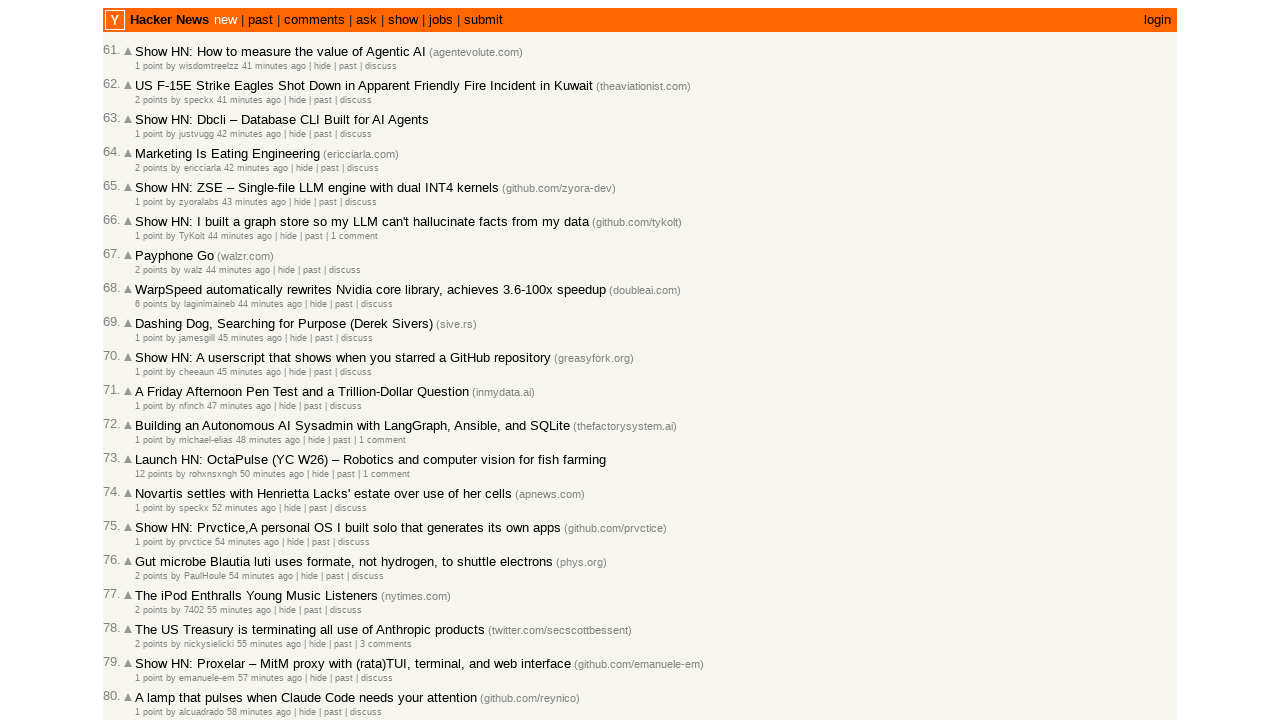

Extracted timestamp from article 72: 2026-03-02T16:41:29 1772469689
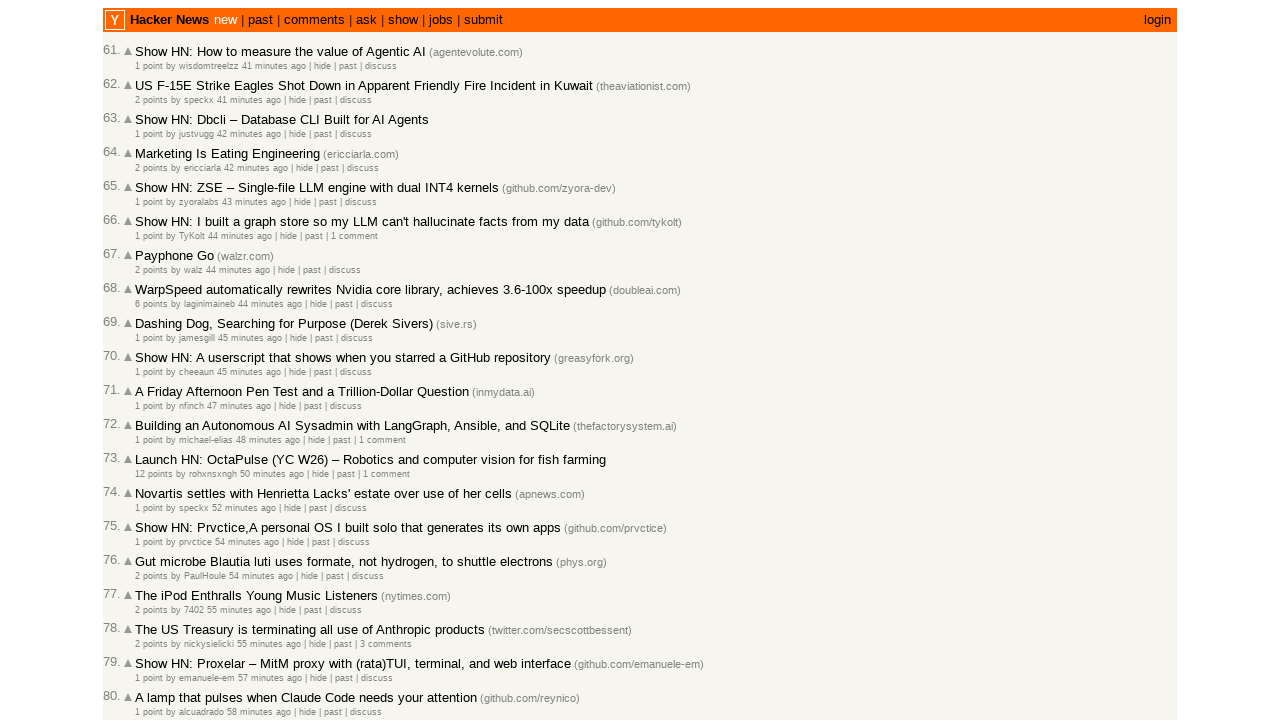

Extracted timestamp from article 73: 2026-03-02T16:39:21 1772469561
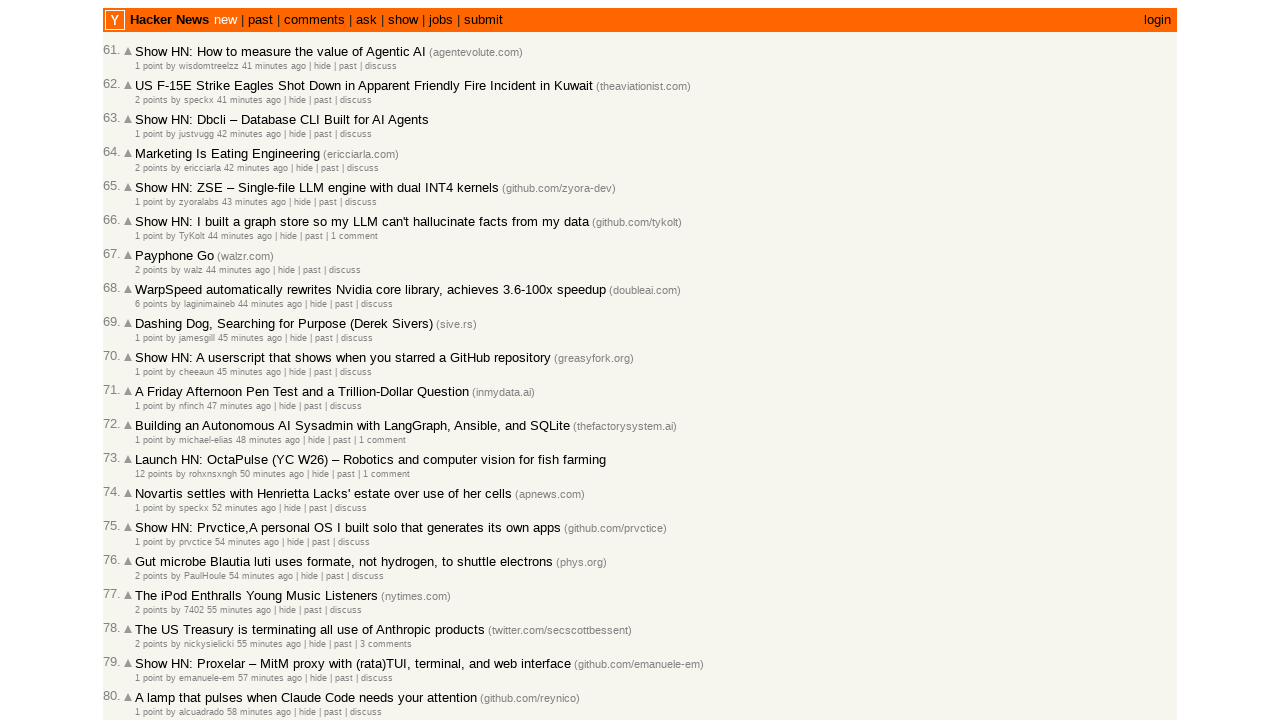

Extracted timestamp from article 74: 2026-03-02T16:37:32 1772469452
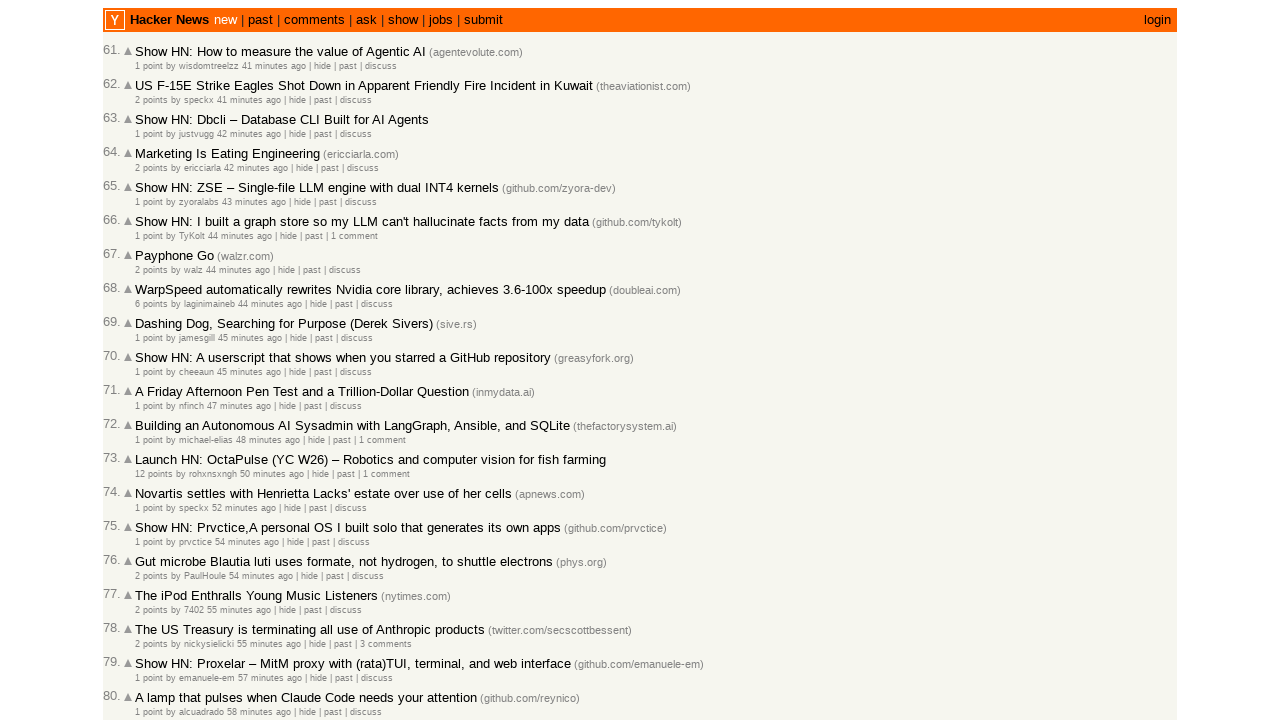

Extracted timestamp from article 75: 2026-03-02T16:35:53 1772469353
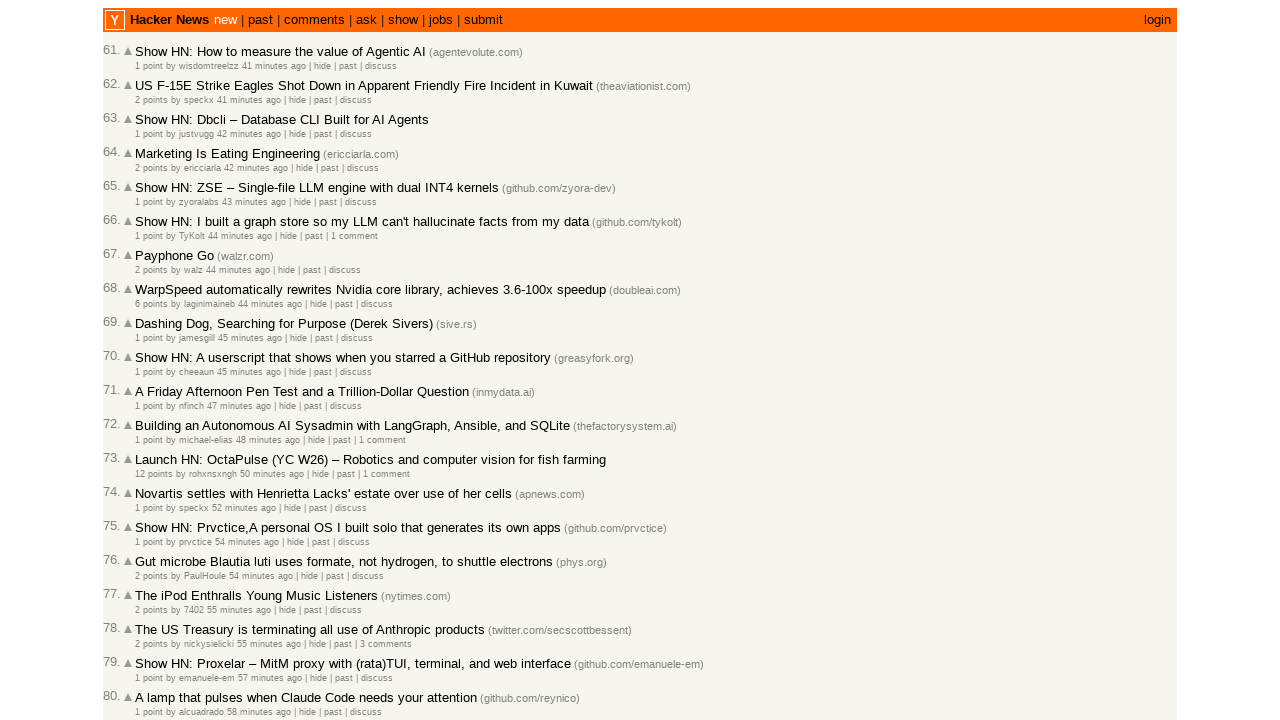

Extracted timestamp from article 76: 2026-03-02T16:35:35 1772469335
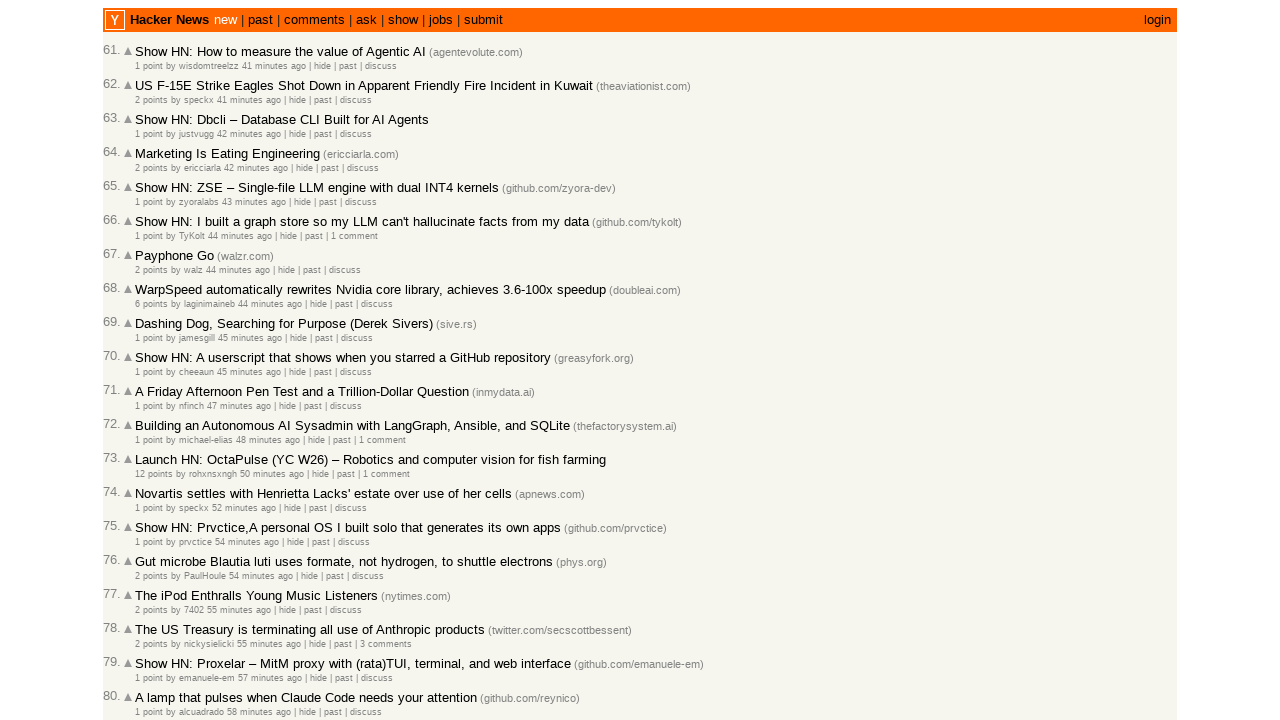

Extracted timestamp from article 77: 2026-03-02T16:34:53 1772469293
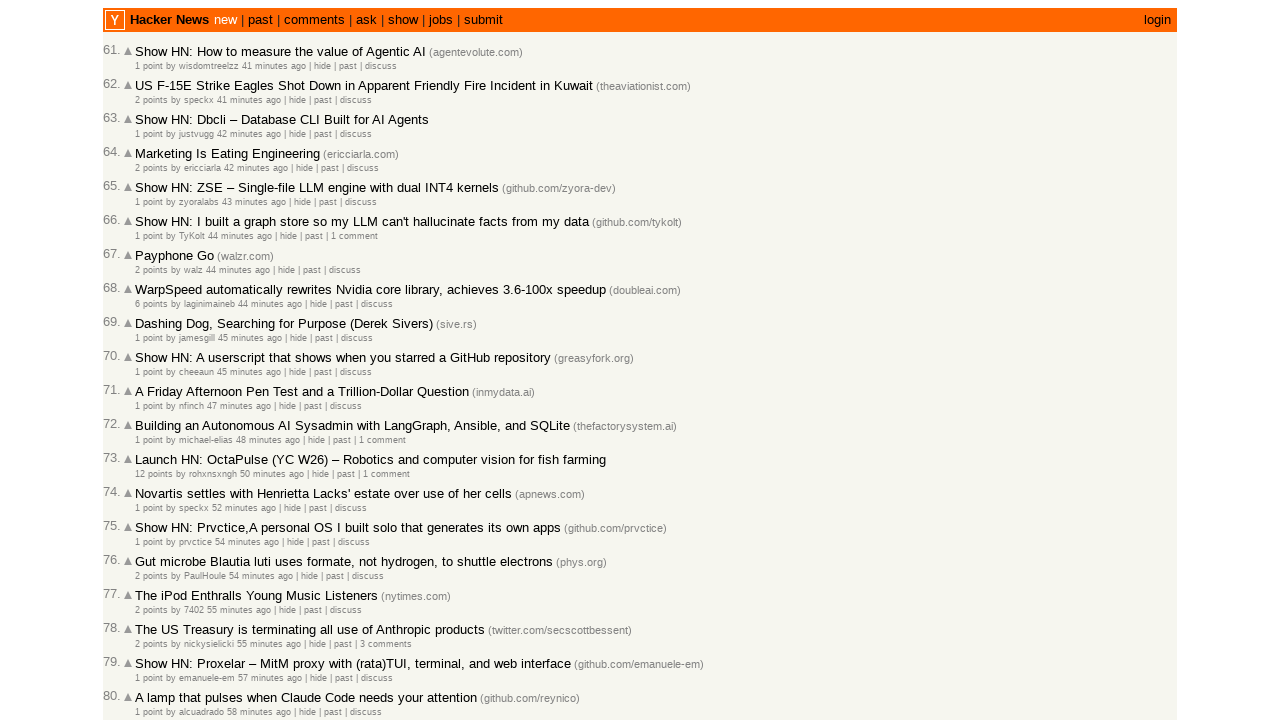

Extracted timestamp from article 78: 2026-03-02T16:34:40 1772469280
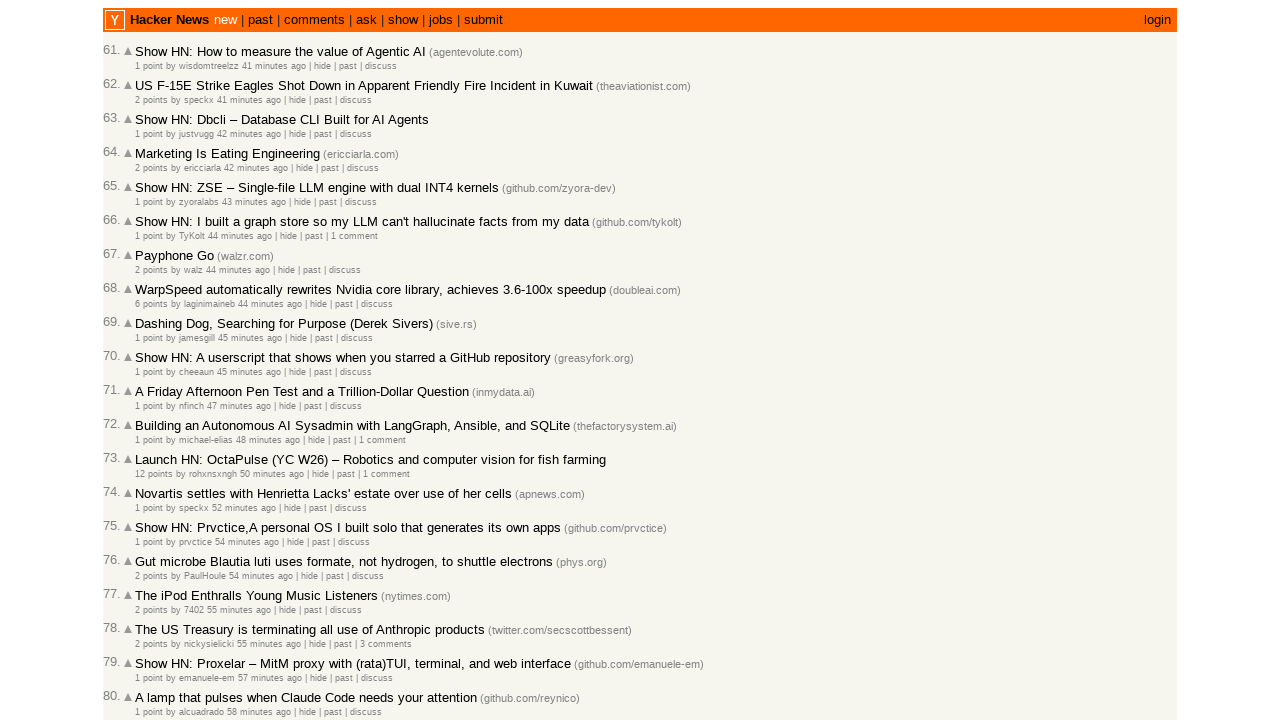

Extracted timestamp from article 79: 2026-03-02T16:33:08 1772469188
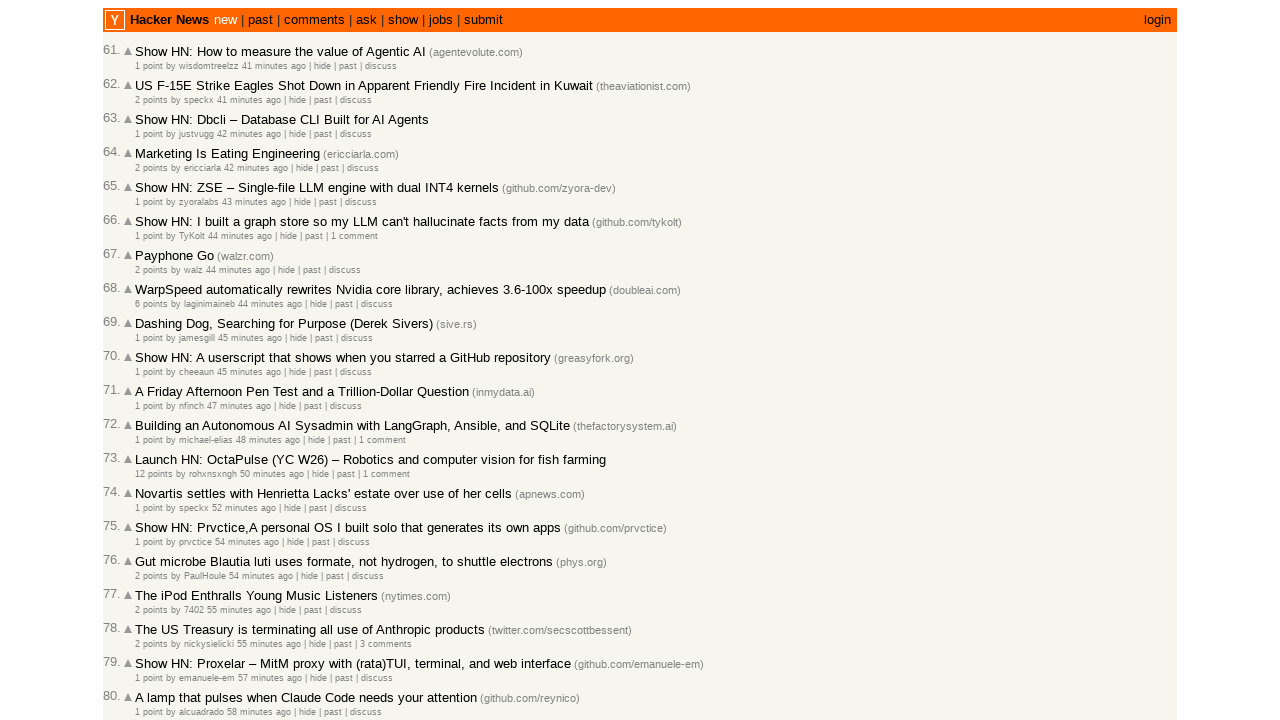

Extracted timestamp from article 80: 2026-03-02T16:32:13 1772469133
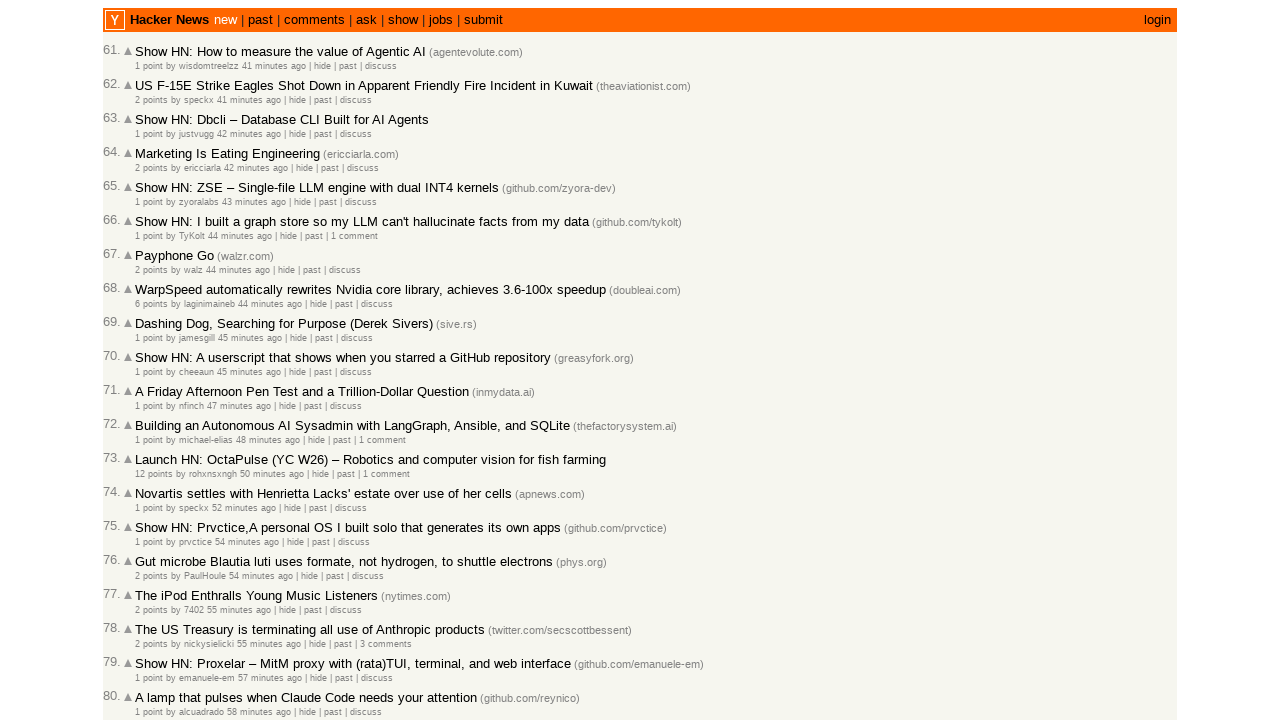

Extracted timestamp from article 81: 2026-03-02T16:32:05 1772469125
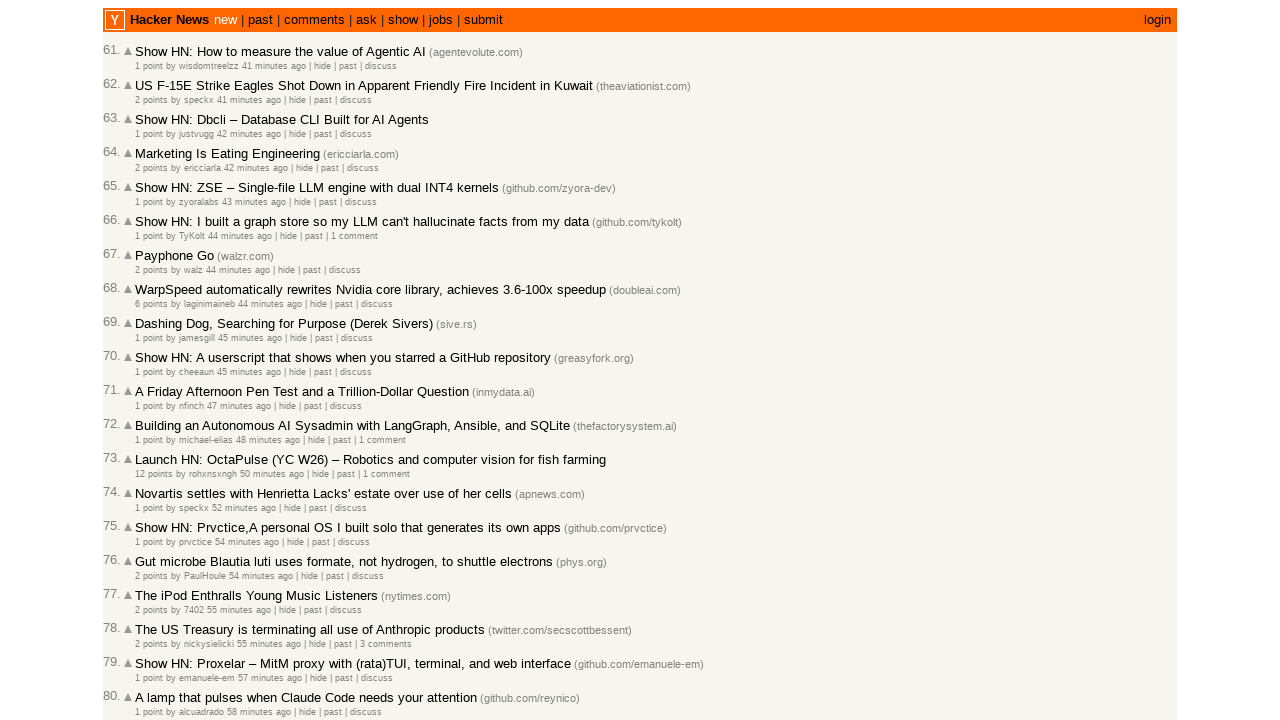

Extracted timestamp from article 82: 2026-03-02T16:32:05 1772469125
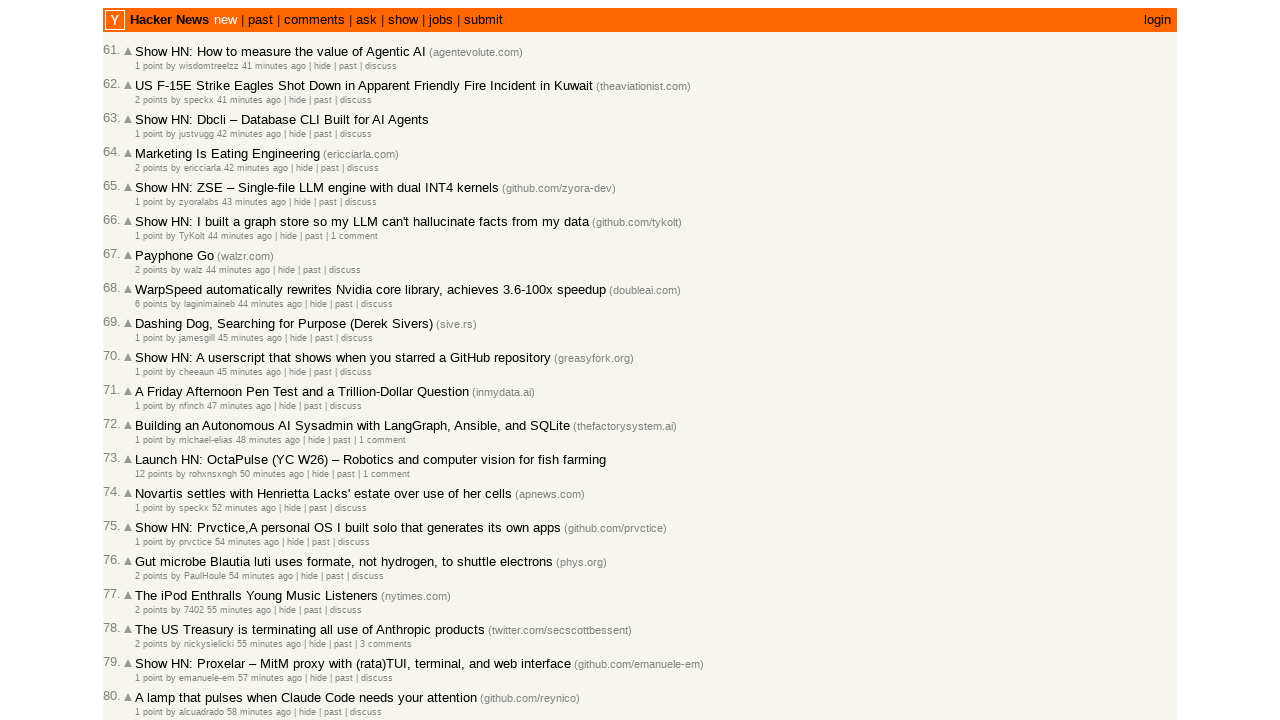

Extracted timestamp from article 83: 2026-03-02T16:32:00 1772469120
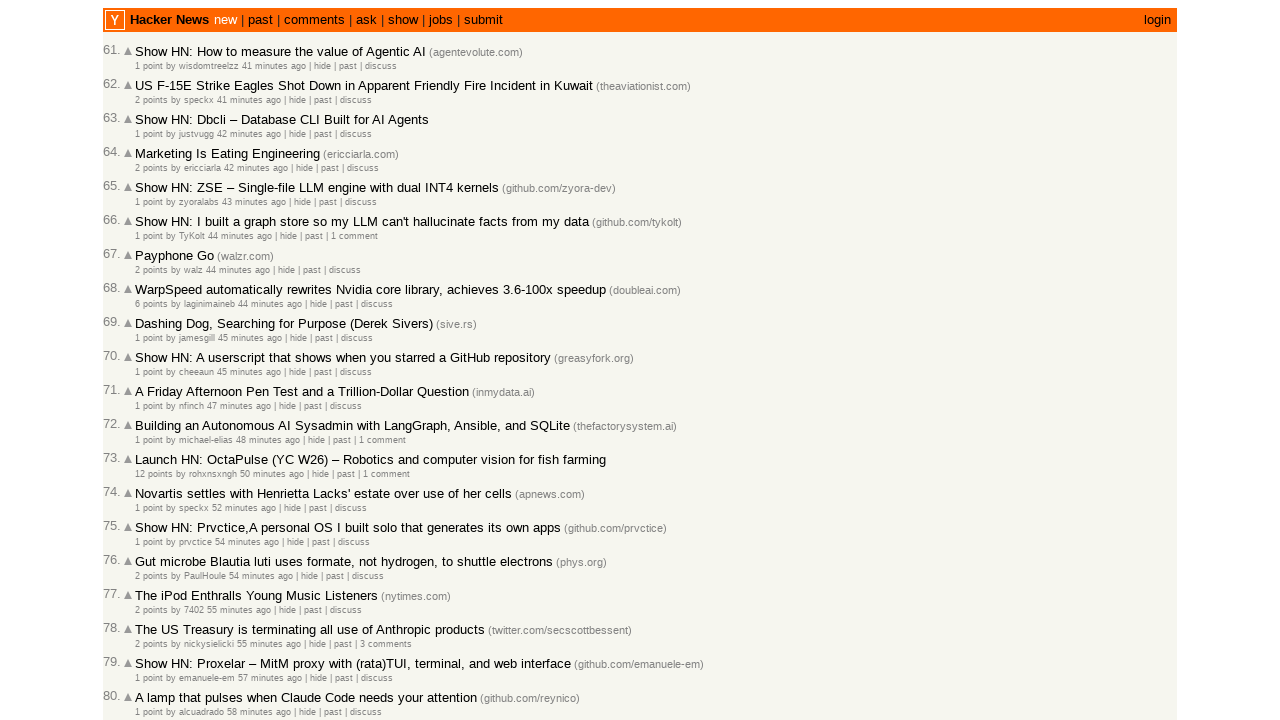

Extracted timestamp from article 84: 2026-03-02T16:31:04 1772469064
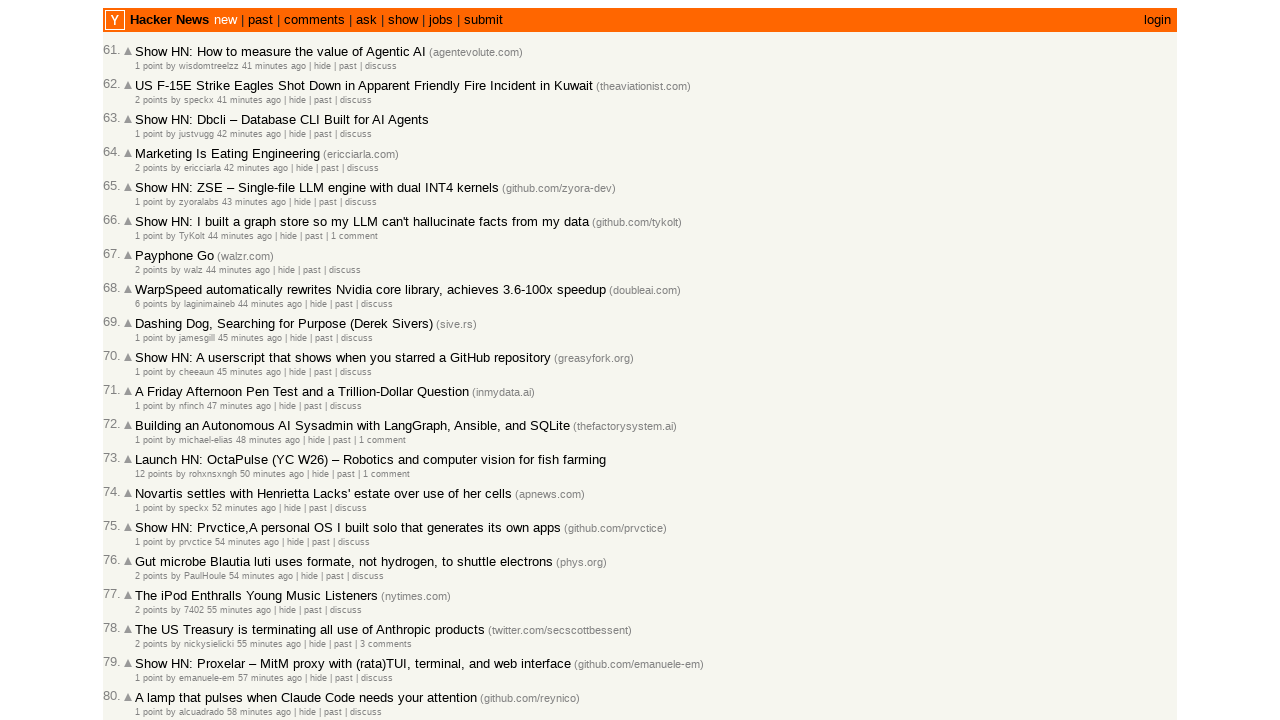

Extracted timestamp from article 85: 2026-03-02T16:29:29 1772468969
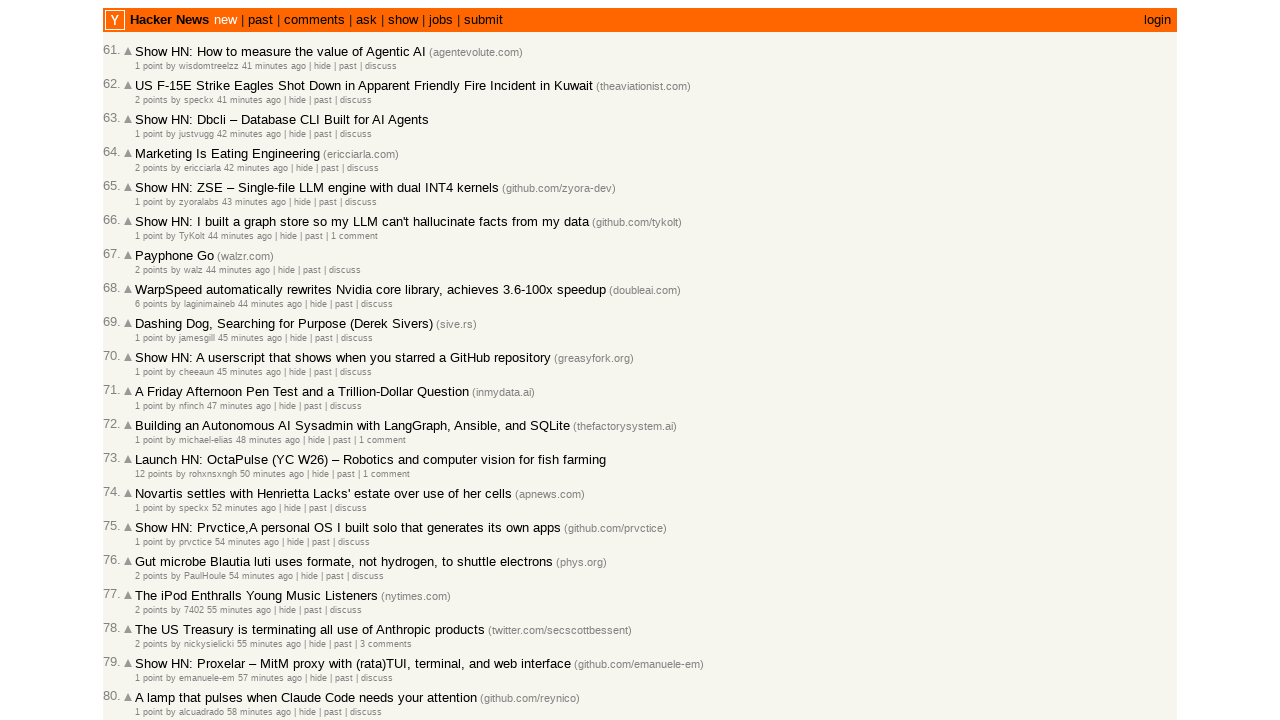

Extracted timestamp from article 86: 2026-03-02T16:27:43 1772468863
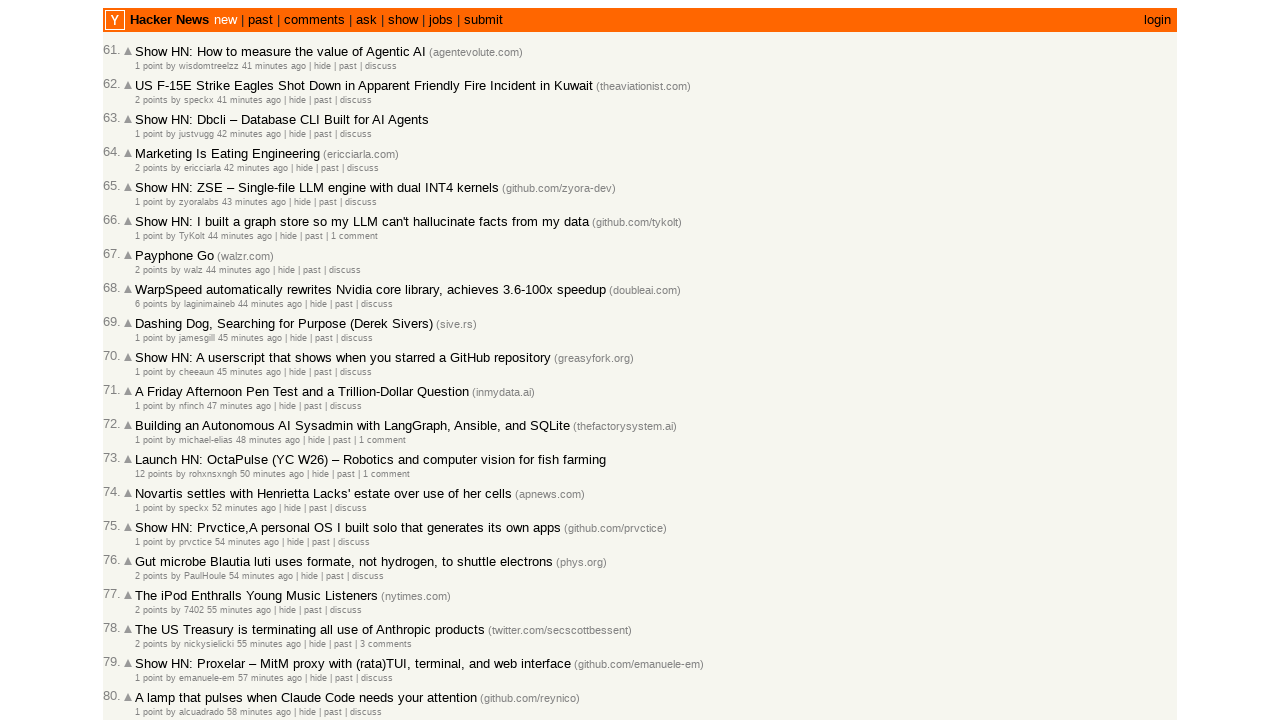

Extracted timestamp from article 87: 2026-03-02T16:26:52 1772468812
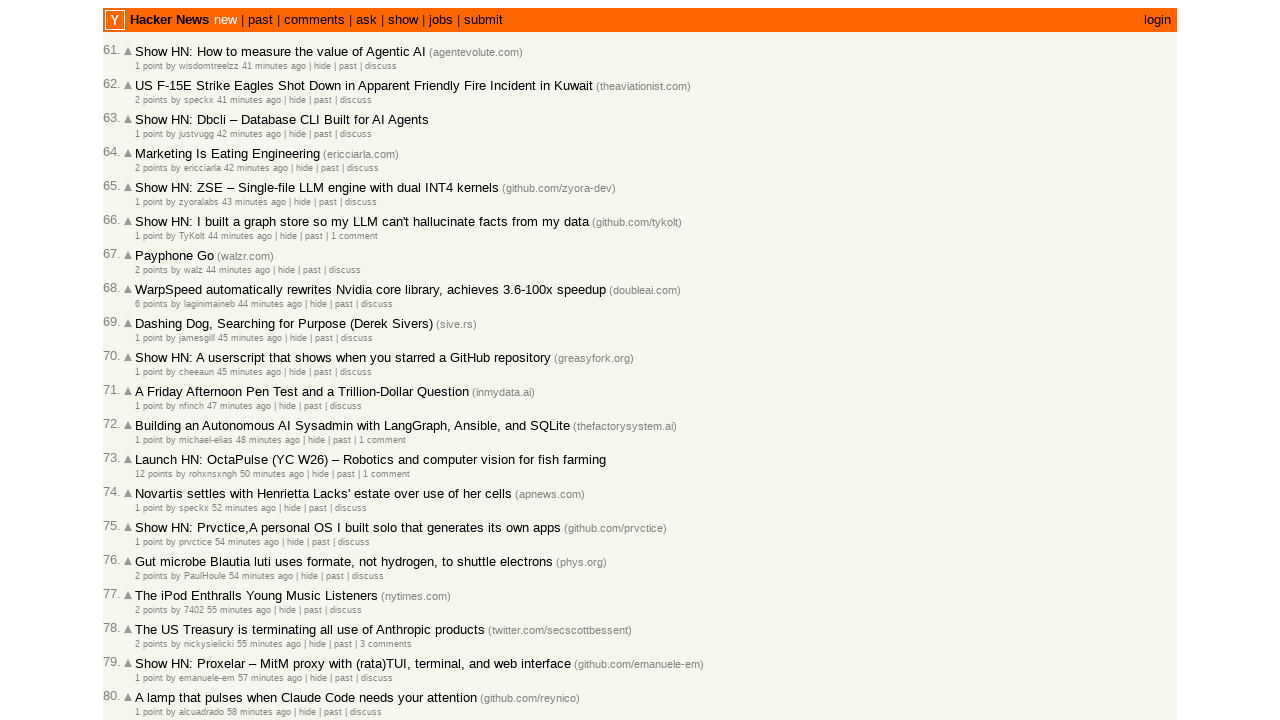

Extracted timestamp from article 88: 2026-03-02T16:25:58 1772468758
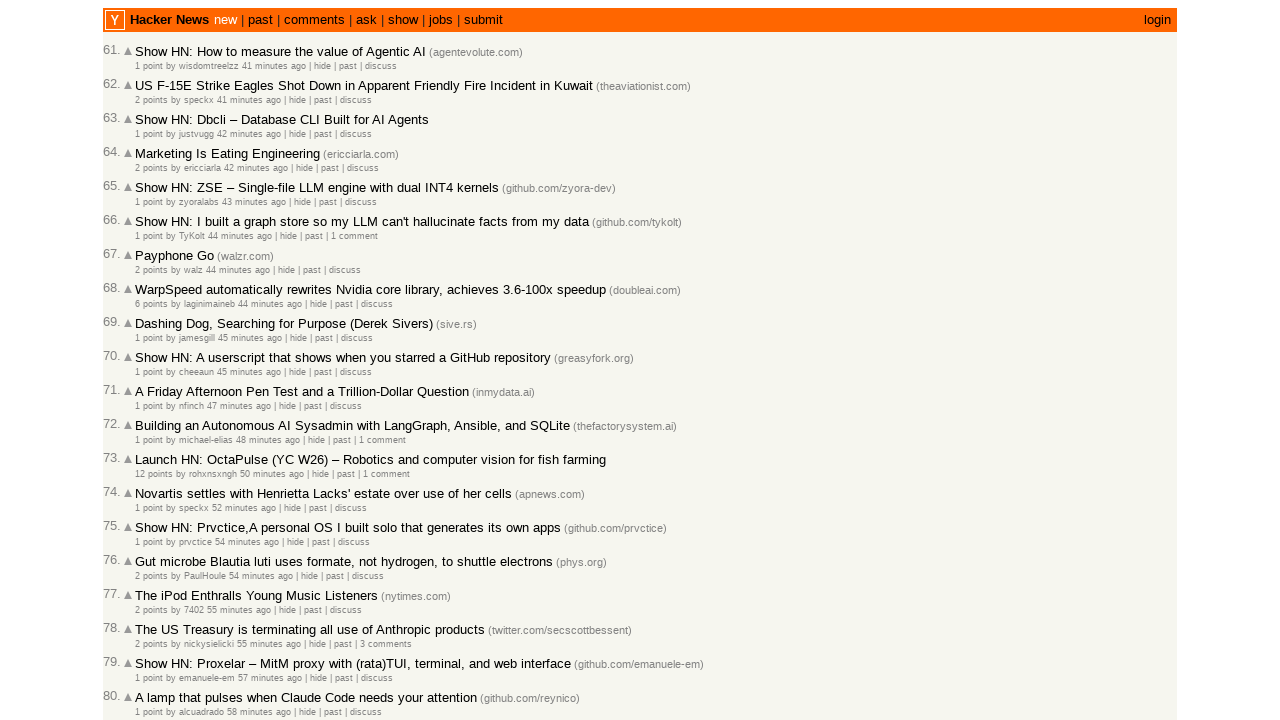

Extracted timestamp from article 89: 2026-03-02T16:25:50 1772468750
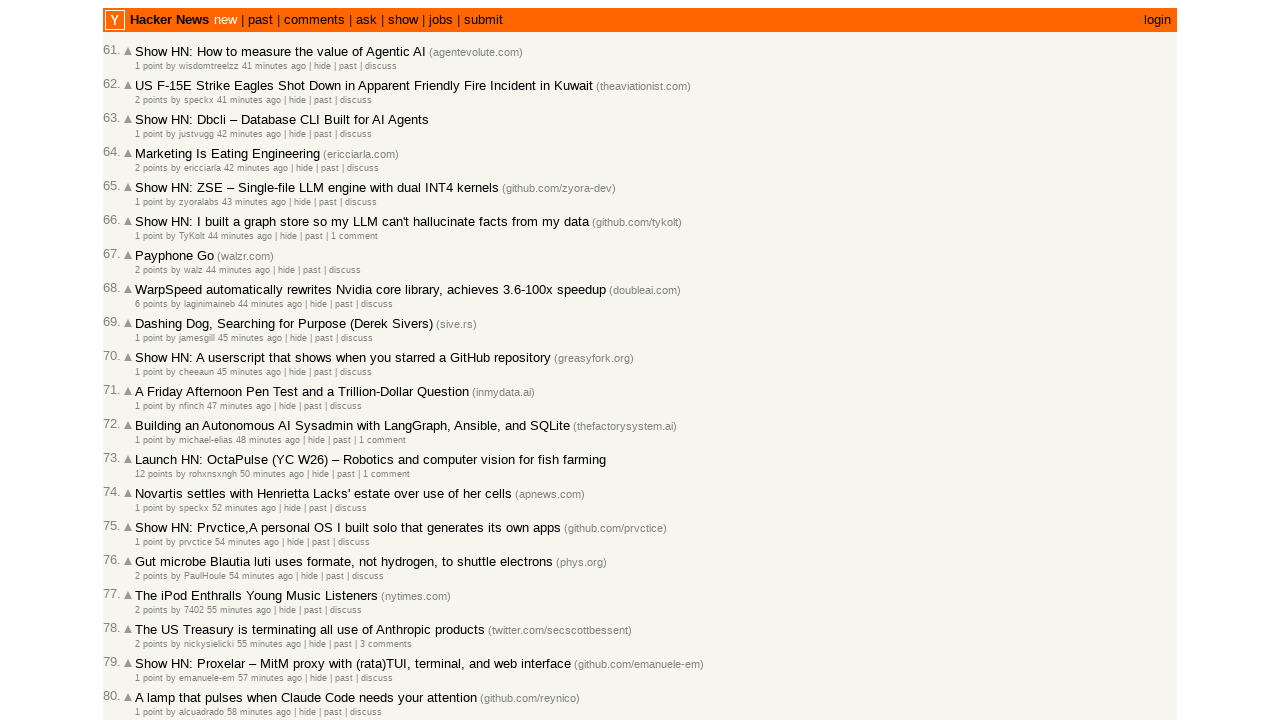

Extracted timestamp from article 90: 2026-03-02T16:24:06 1772468646
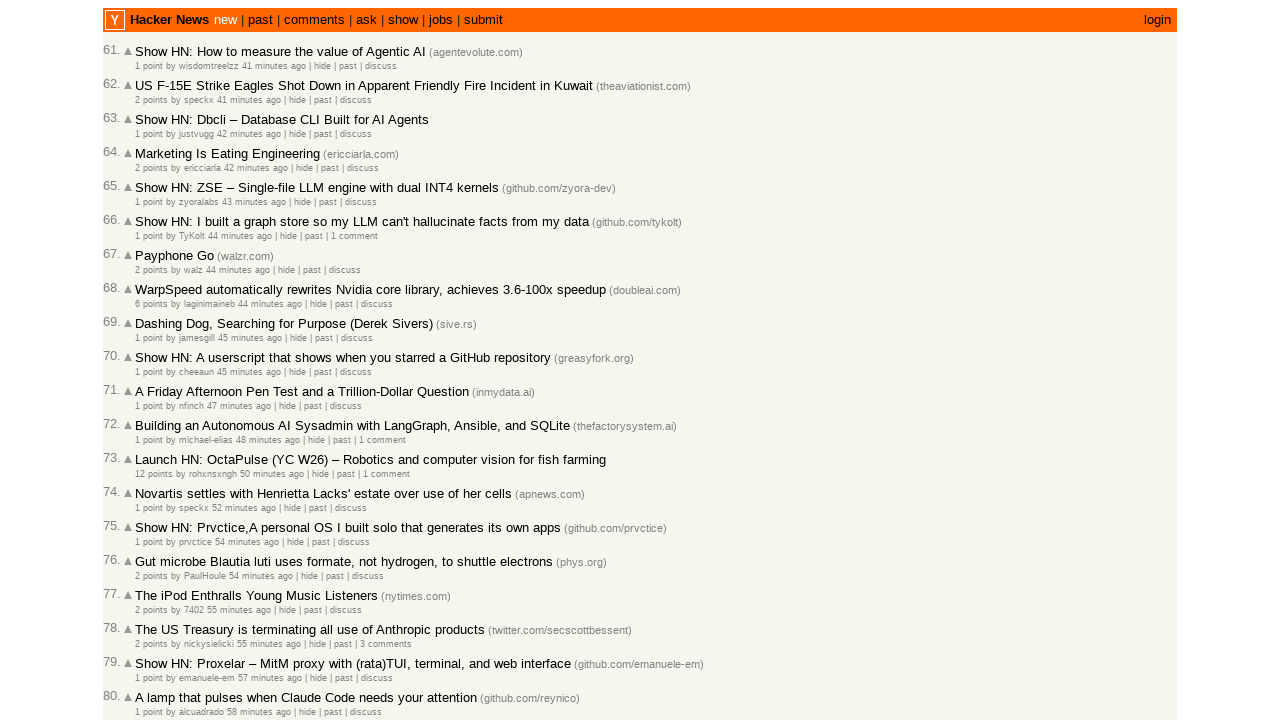

Clicked 'More' button to load additional articles (90/100 collected) at (149, 616) on a.morelink
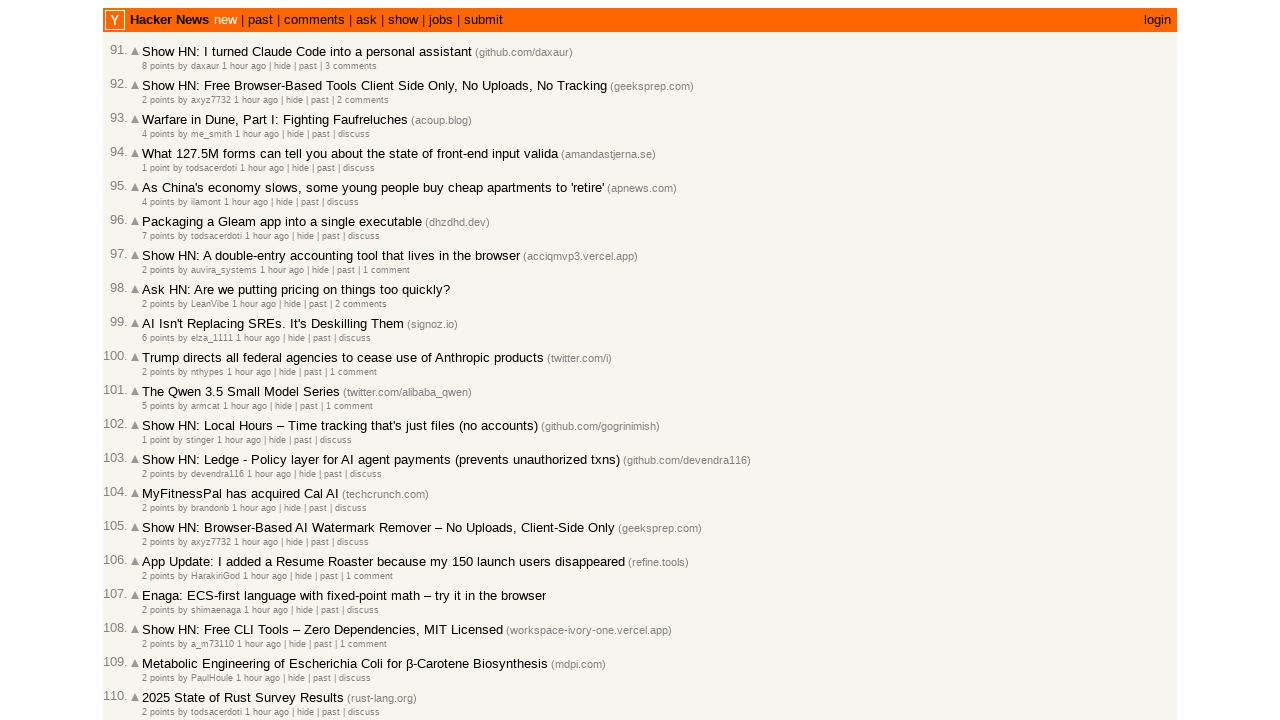

New articles loaded successfully
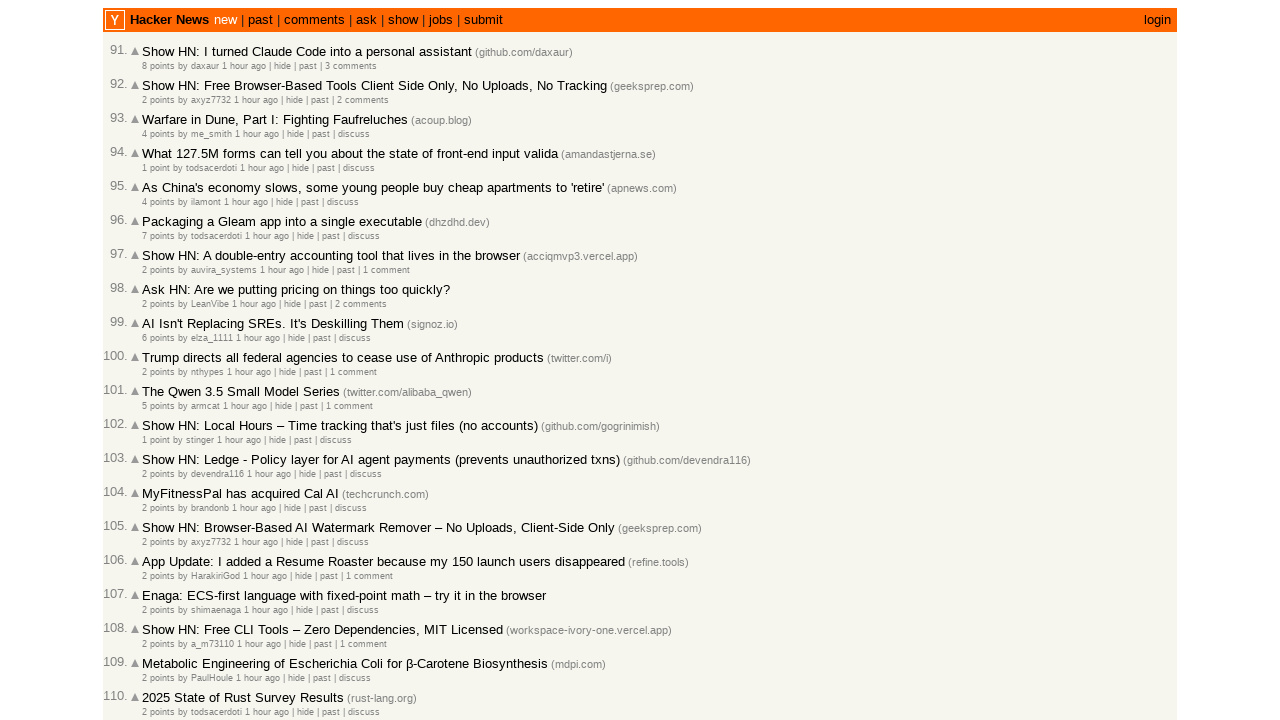

Extracted timestamp from article 91: 2026-03-02T16:22:20 1772468540
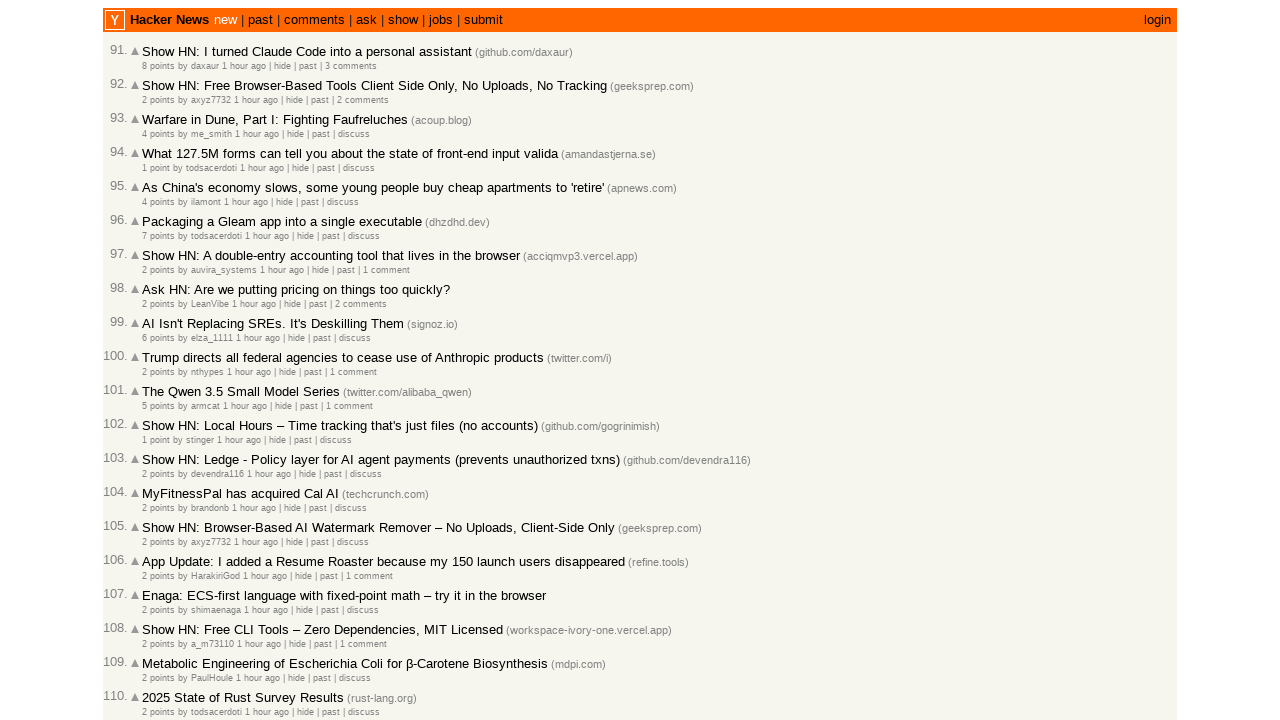

Extracted timestamp from article 92: 2026-03-02T16:21:07 1772468467
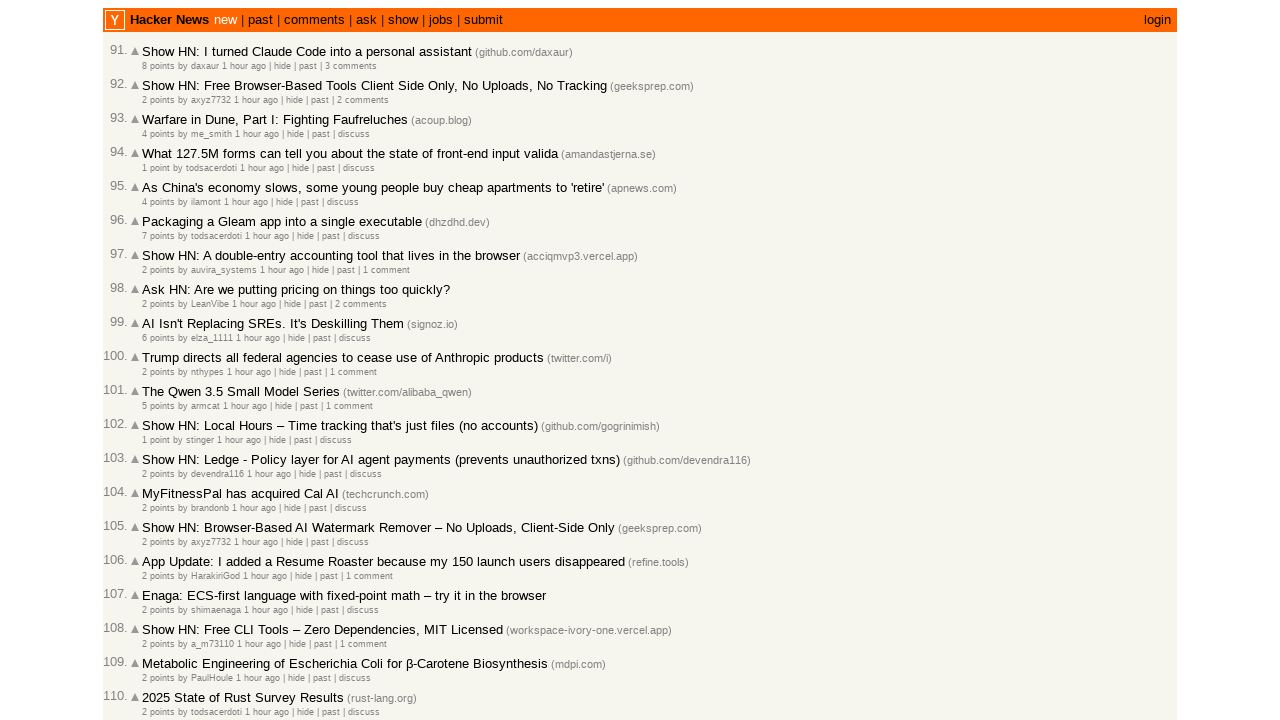

Extracted timestamp from article 93: 2026-03-02T16:20:39 1772468439
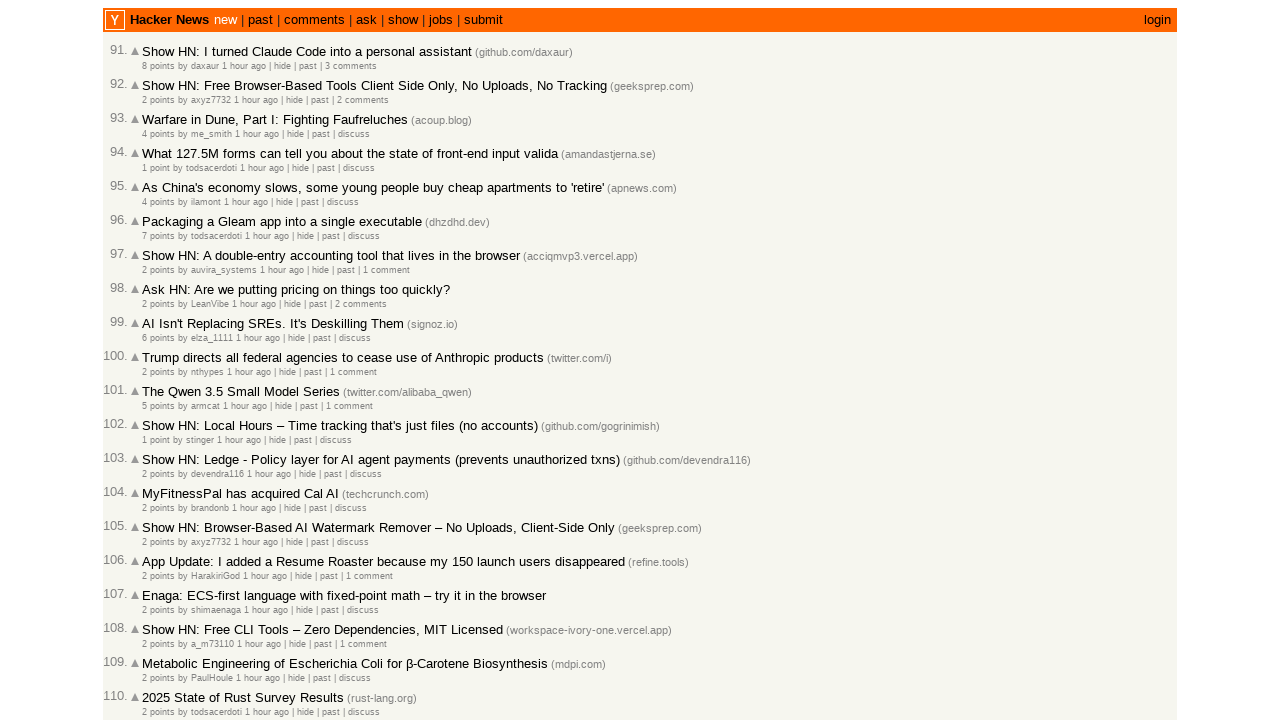

Extracted timestamp from article 94: 2026-03-02T16:20:39 1772468439
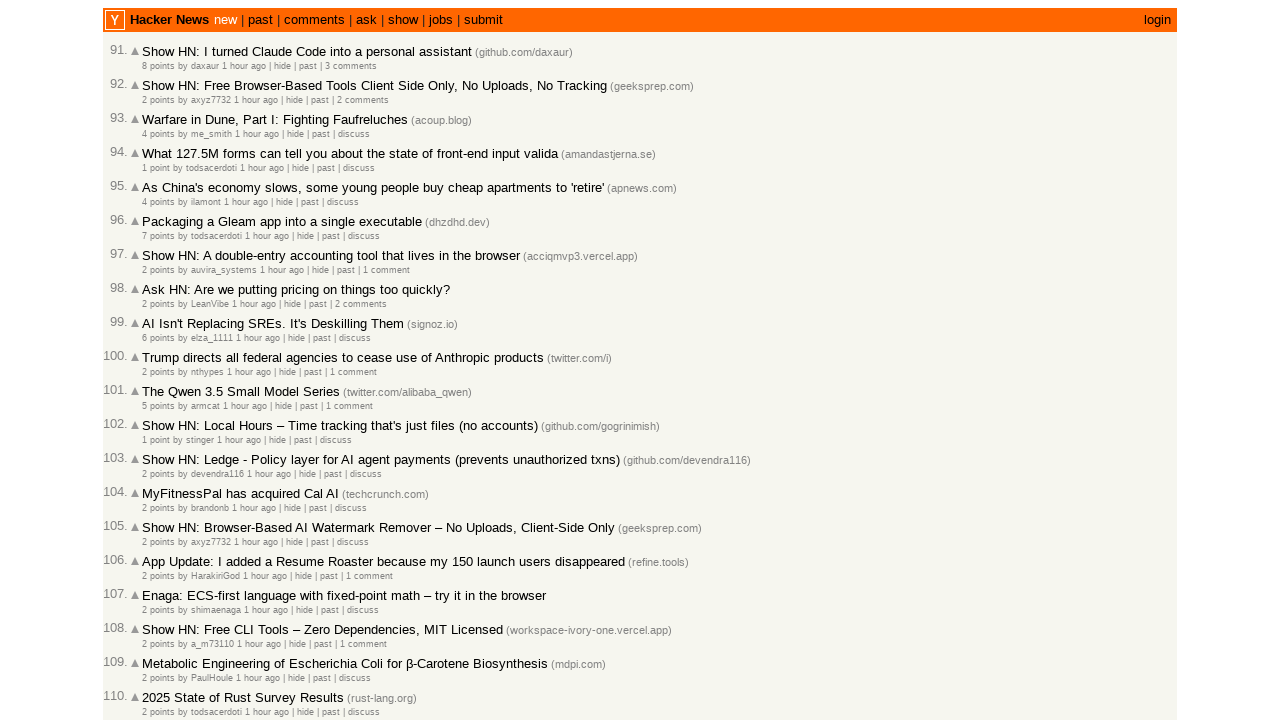

Extracted timestamp from article 95: 2026-03-02T16:20:33 1772468433
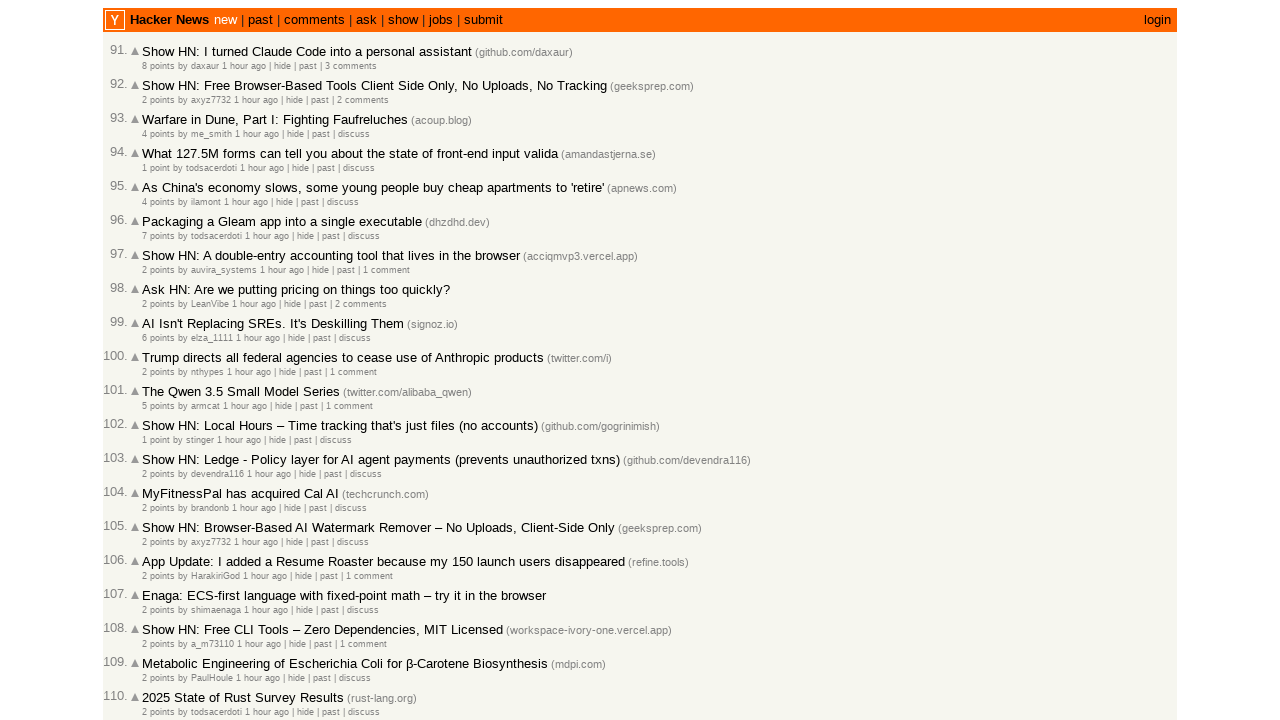

Extracted timestamp from article 96: 2026-03-02T16:20:18 1772468418
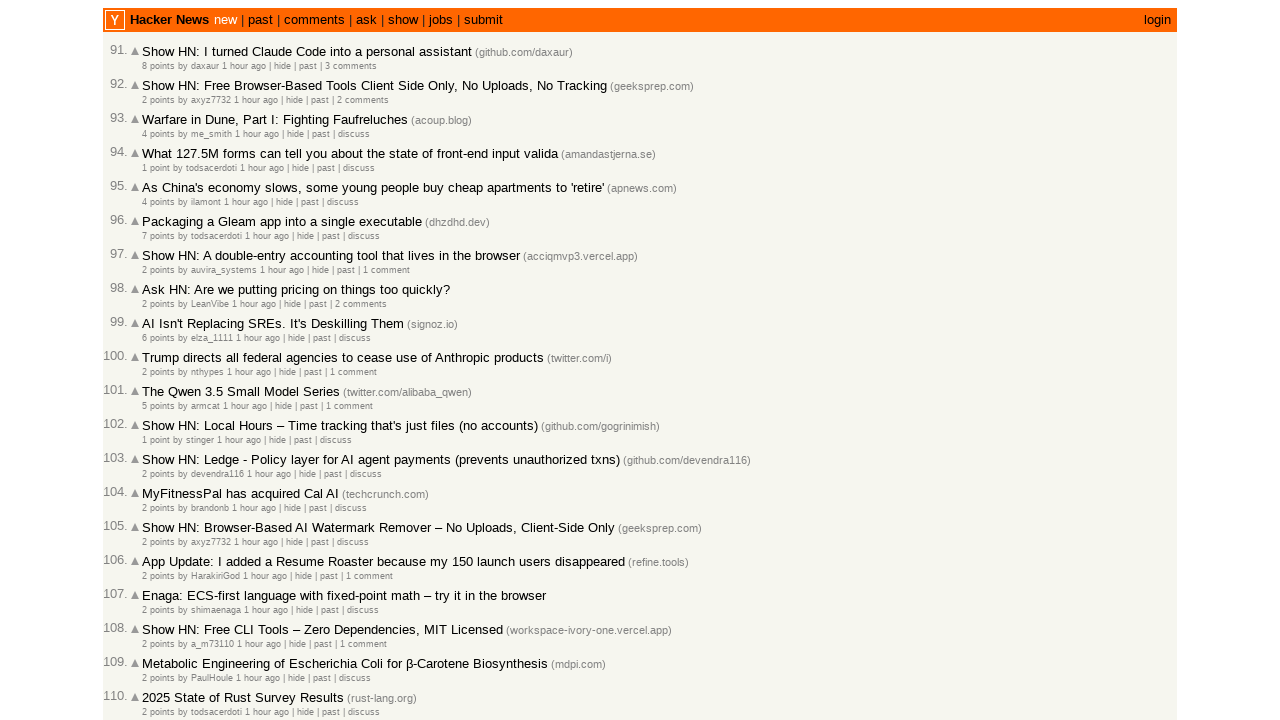

Extracted timestamp from article 97: 2026-03-02T16:19:30 1772468370
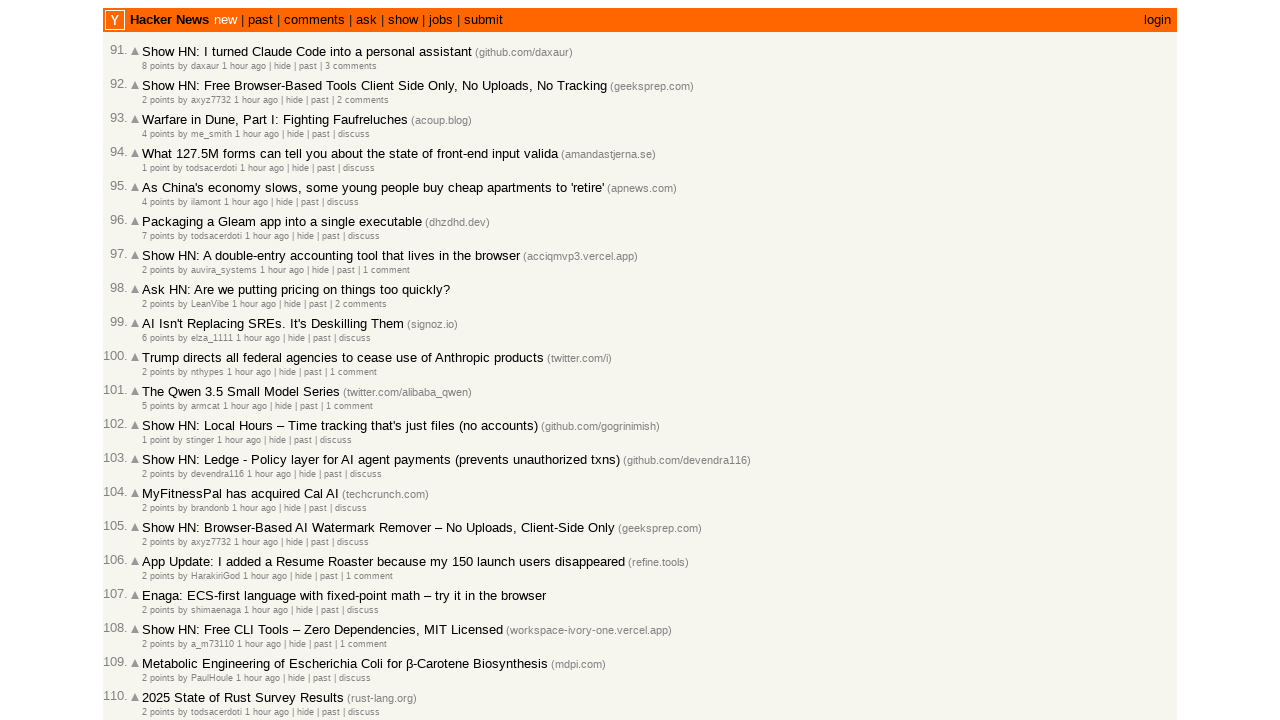

Extracted timestamp from article 98: 2026-03-02T16:19:24 1772468364
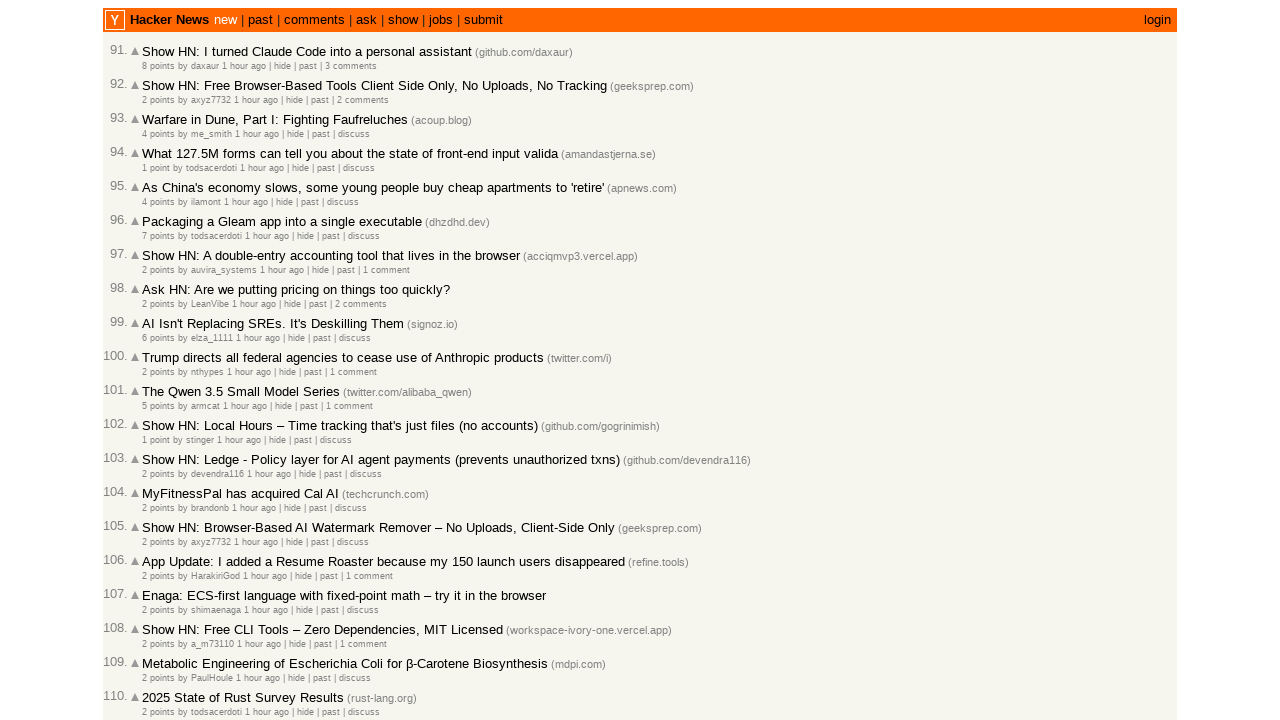

Extracted timestamp from article 99: 2026-03-02T16:19:22 1772468362
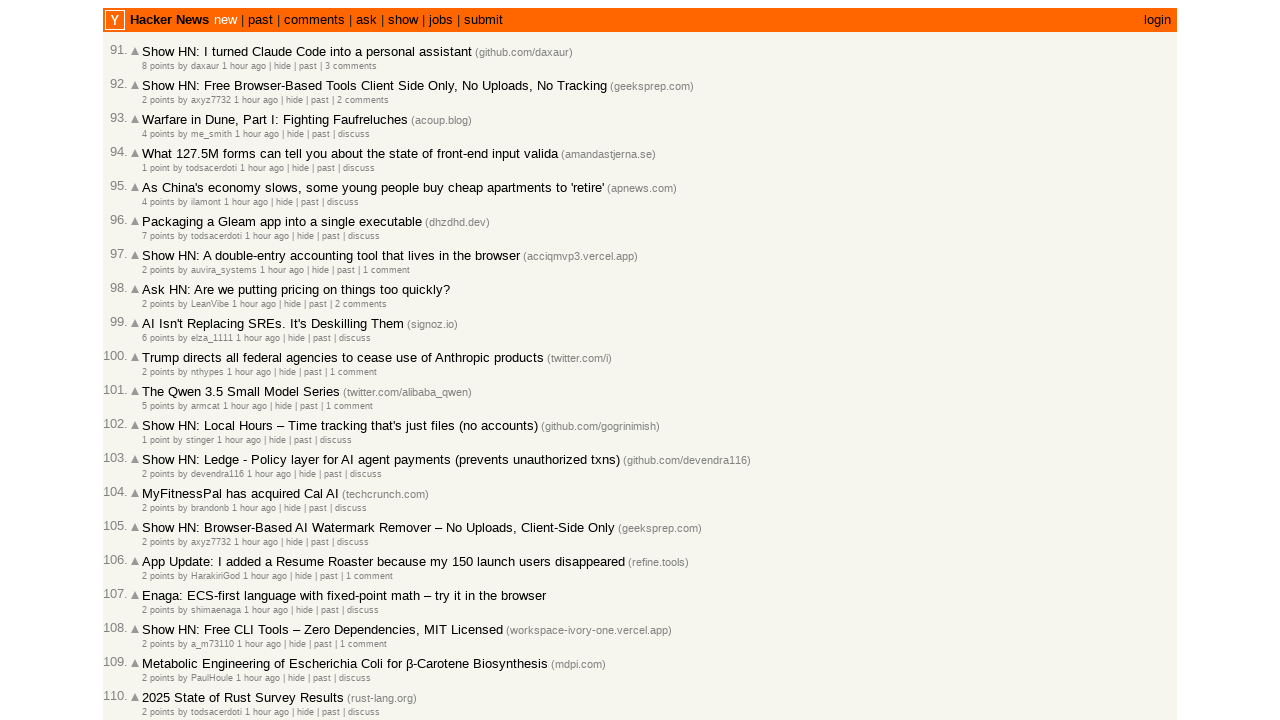

Extracted timestamp from article 100: 2026-03-02T16:18:46 1772468326
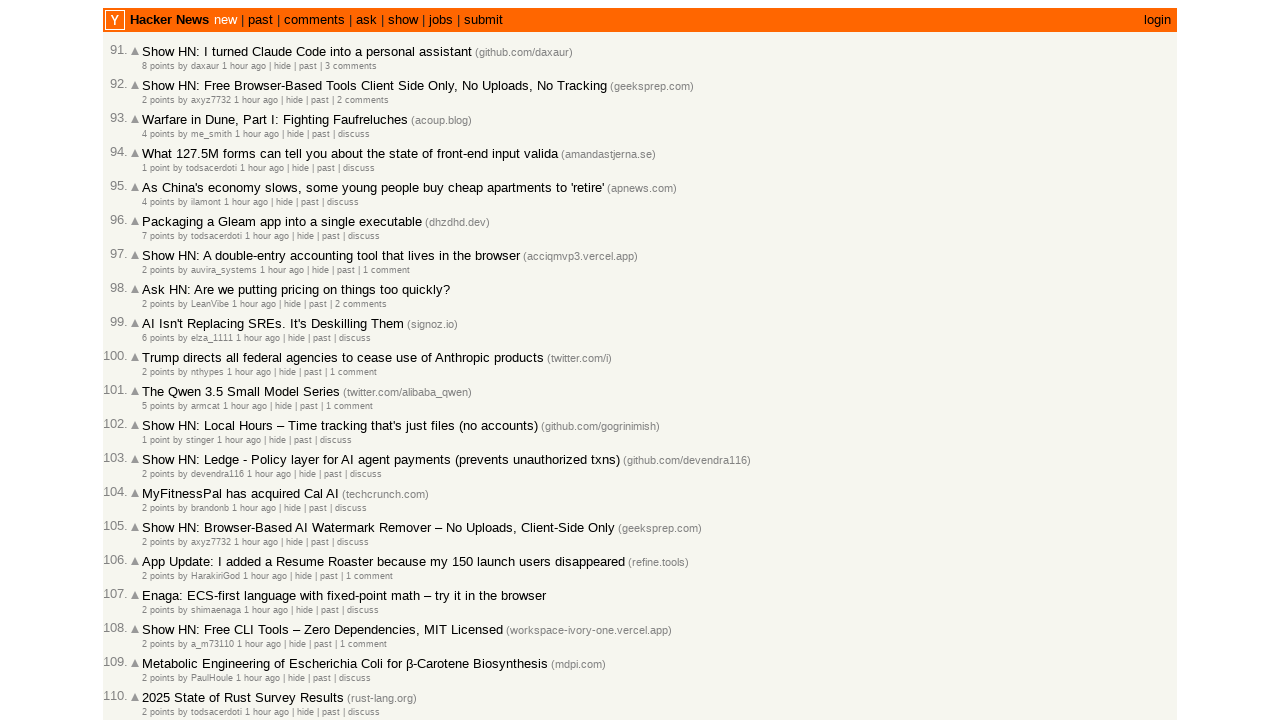

Verified article sort order (newest to oldest)
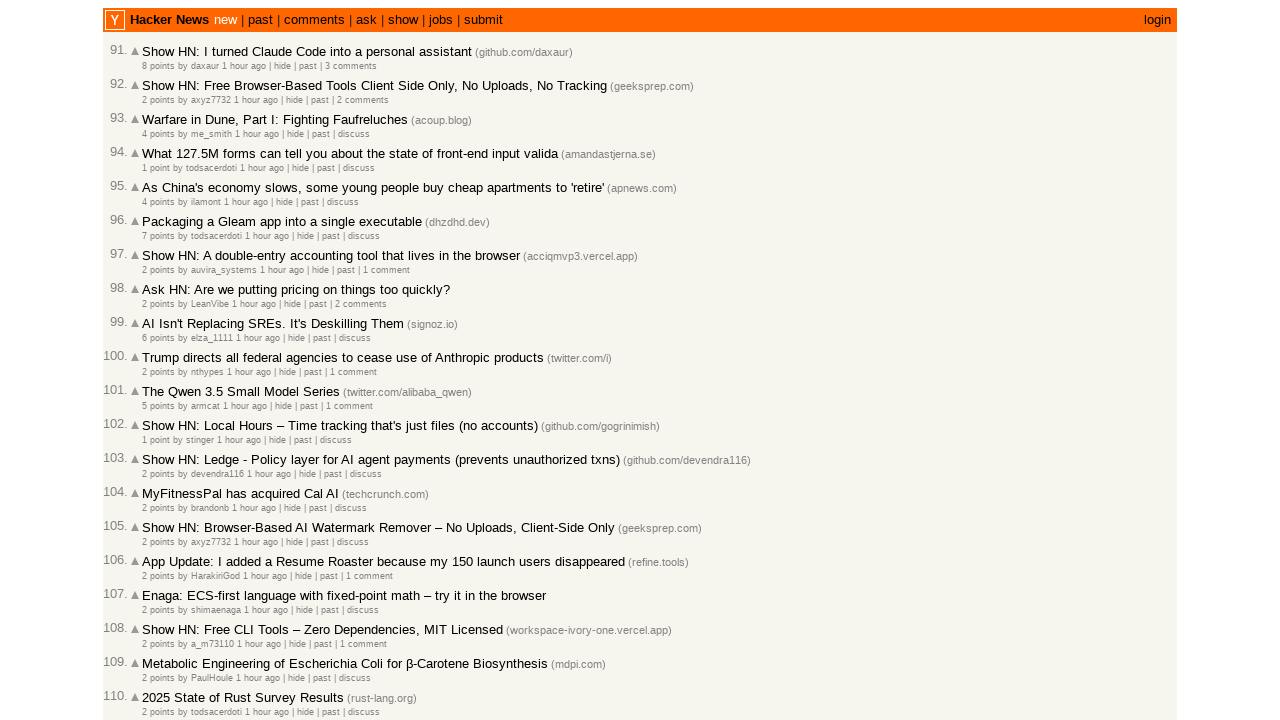

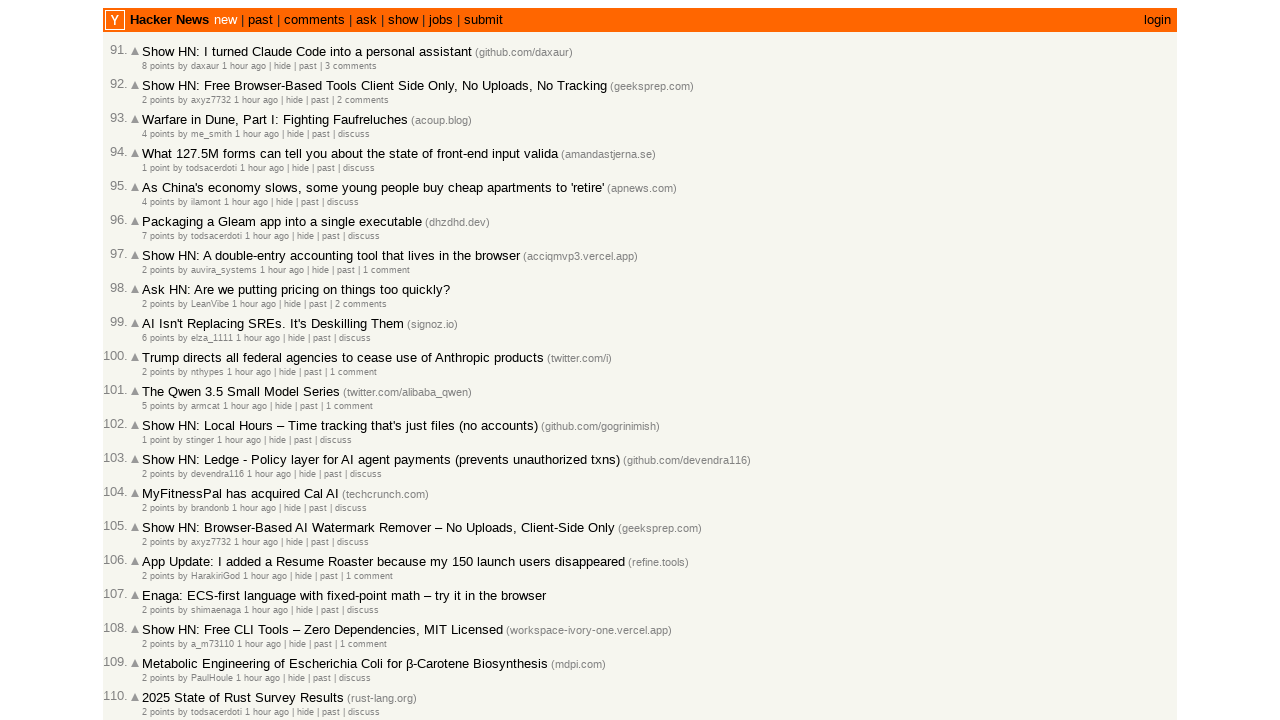